Tests the add/remove elements functionality by clicking the "Add Element" button 100 times to create Delete buttons, then clicking the Delete button 24 times, and verifying the remaining count of Delete buttons.

Starting URL: http://the-internet.herokuapp.com/add_remove_elements/

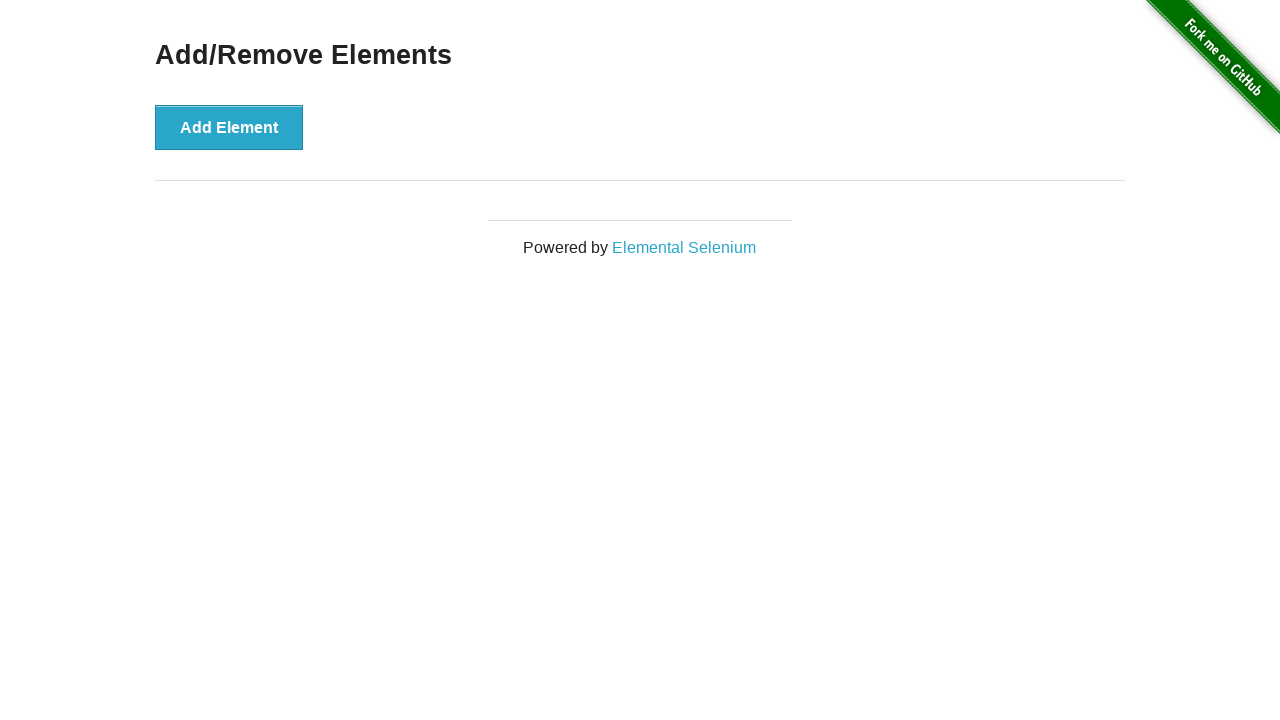

Navigated to add/remove elements page
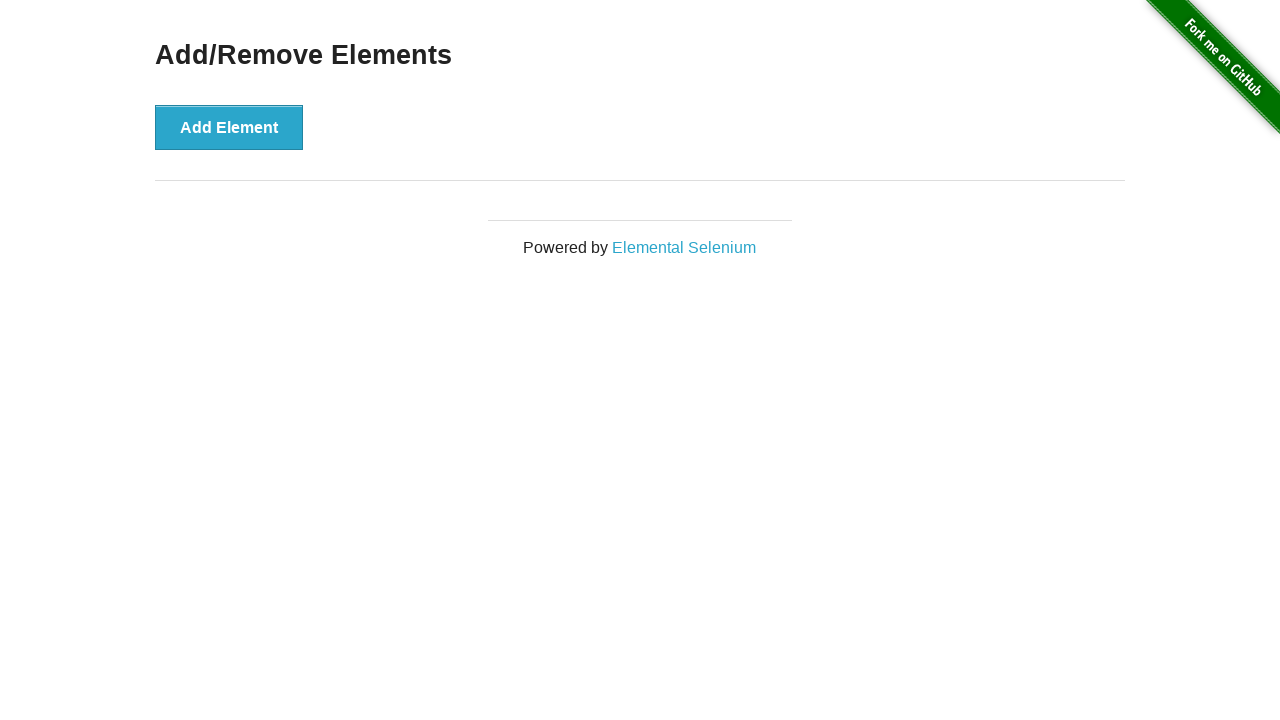

Clicked Add Element button (iteration 1/100) at (229, 127) on xpath=//button[text()='Add Element']
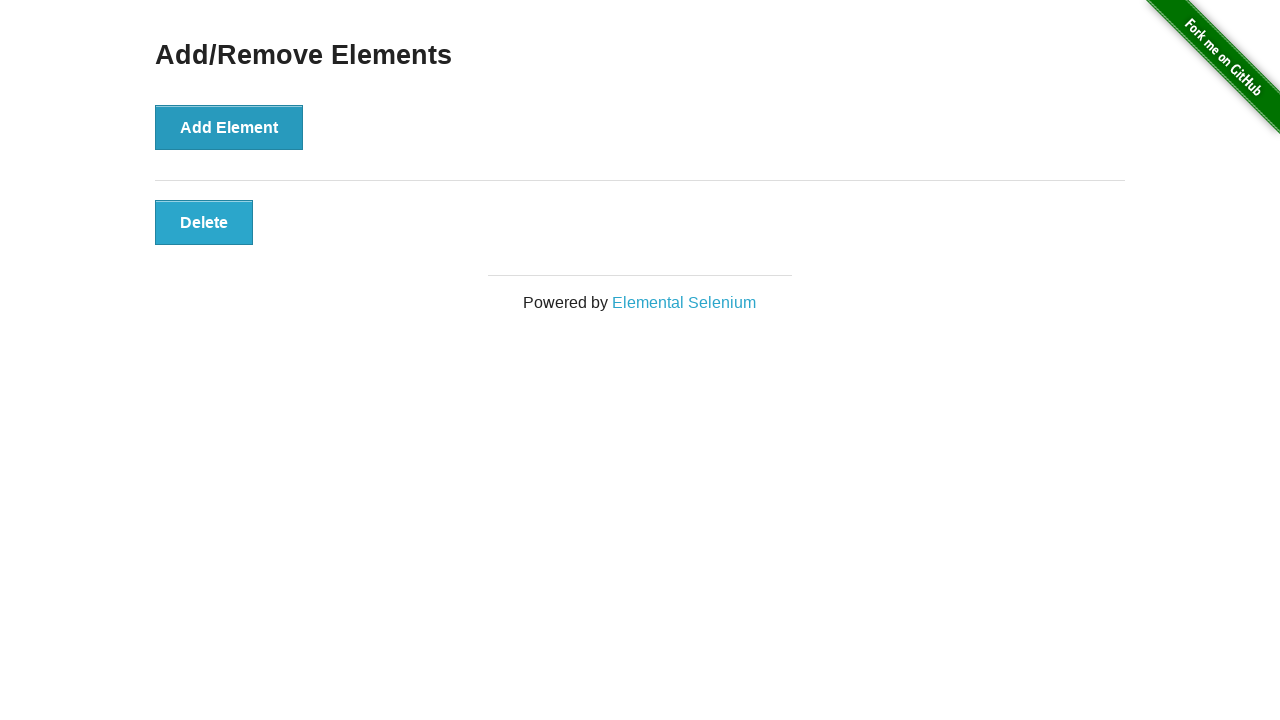

Clicked Add Element button (iteration 2/100) at (229, 127) on xpath=//button[text()='Add Element']
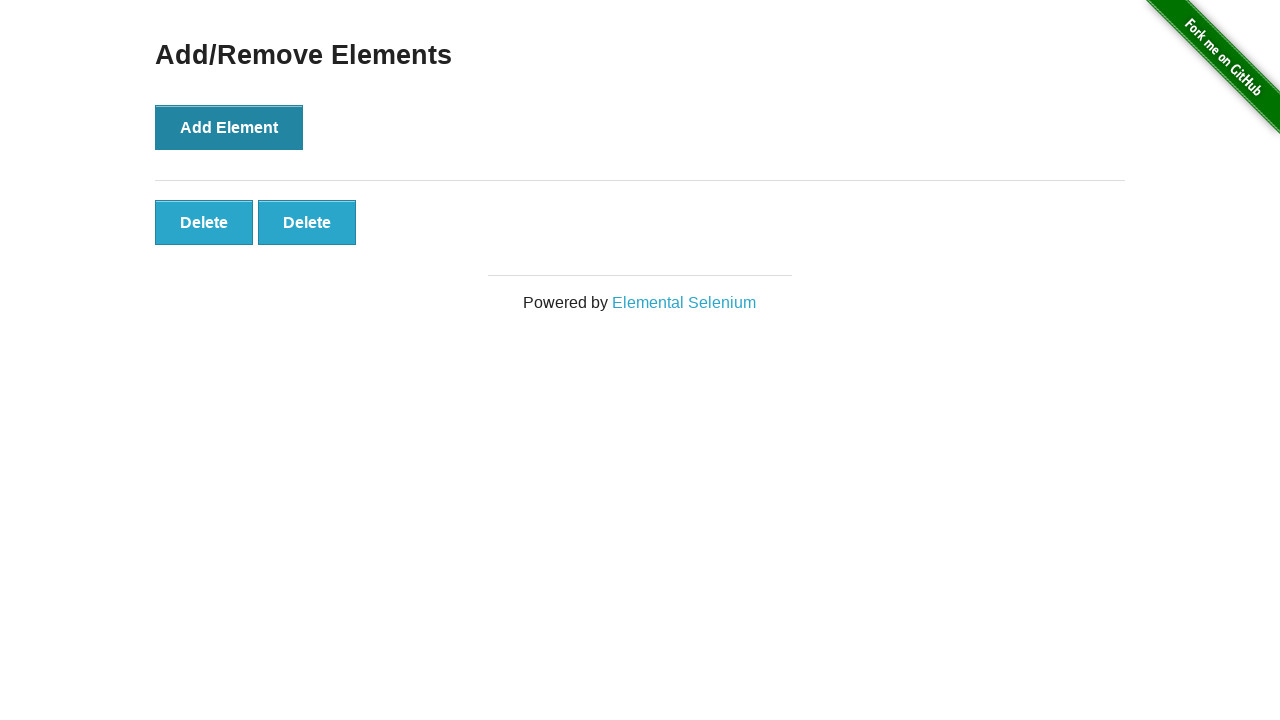

Clicked Add Element button (iteration 3/100) at (229, 127) on xpath=//button[text()='Add Element']
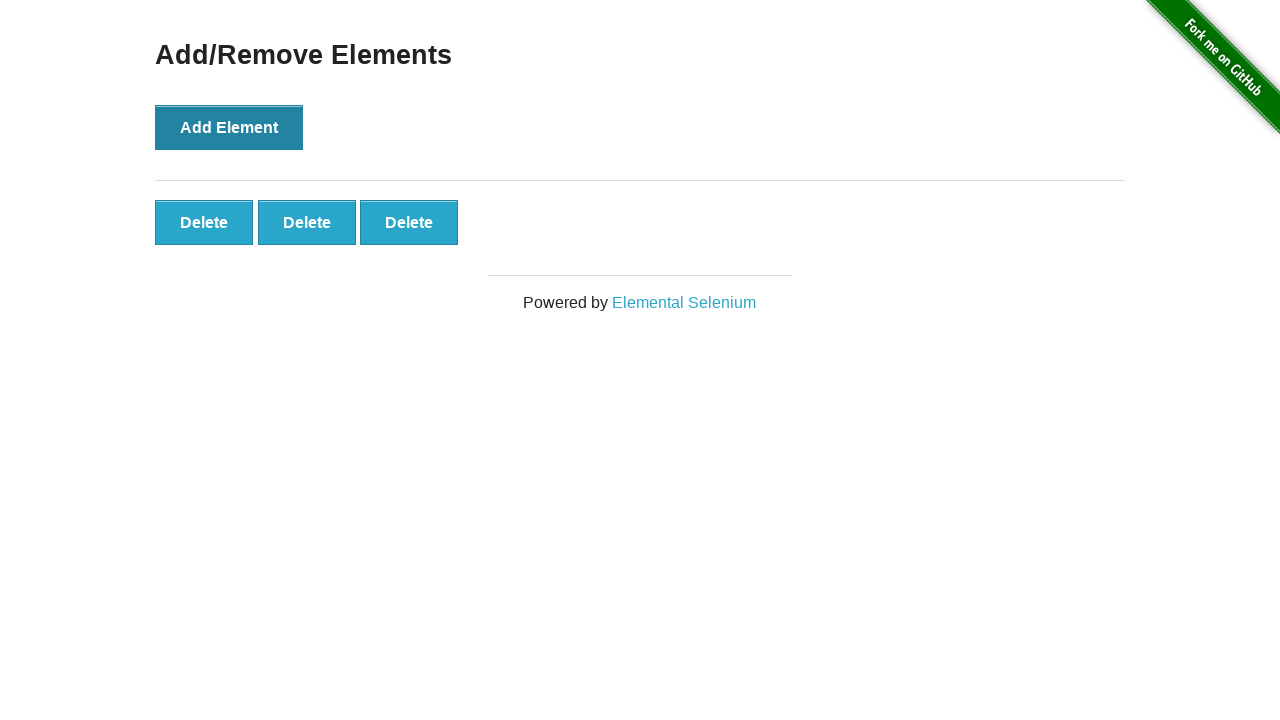

Clicked Add Element button (iteration 4/100) at (229, 127) on xpath=//button[text()='Add Element']
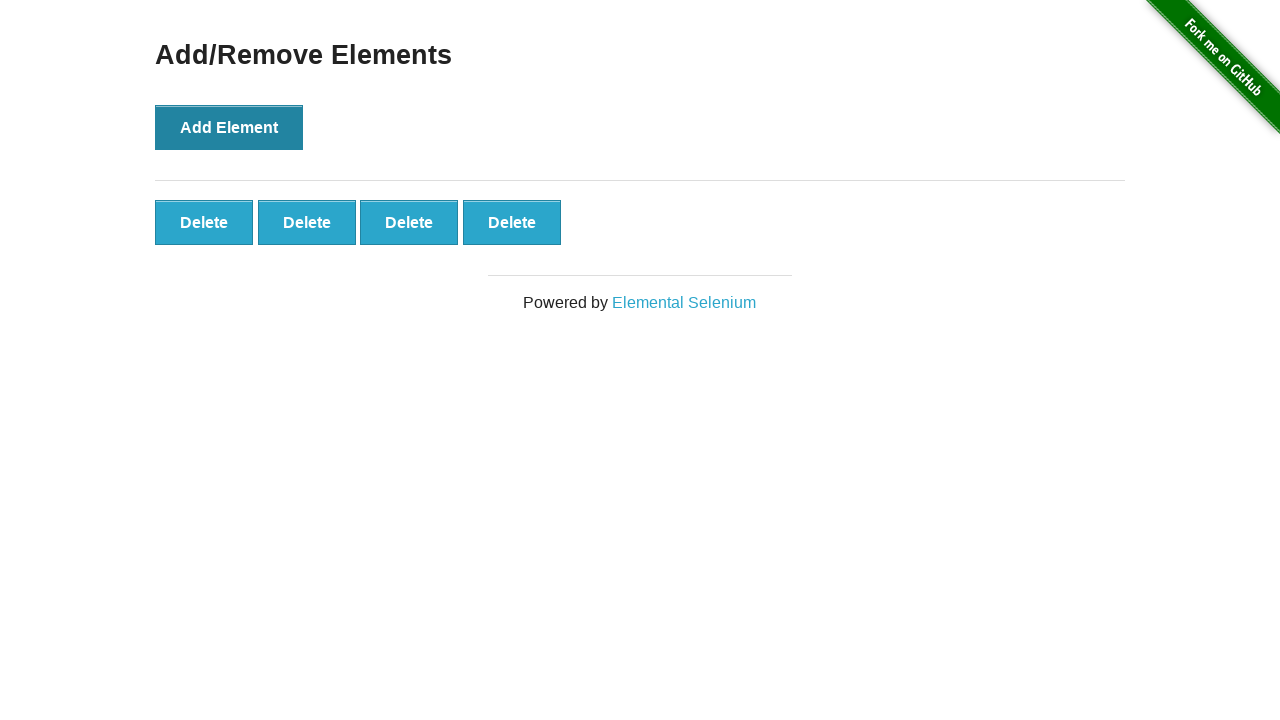

Clicked Add Element button (iteration 5/100) at (229, 127) on xpath=//button[text()='Add Element']
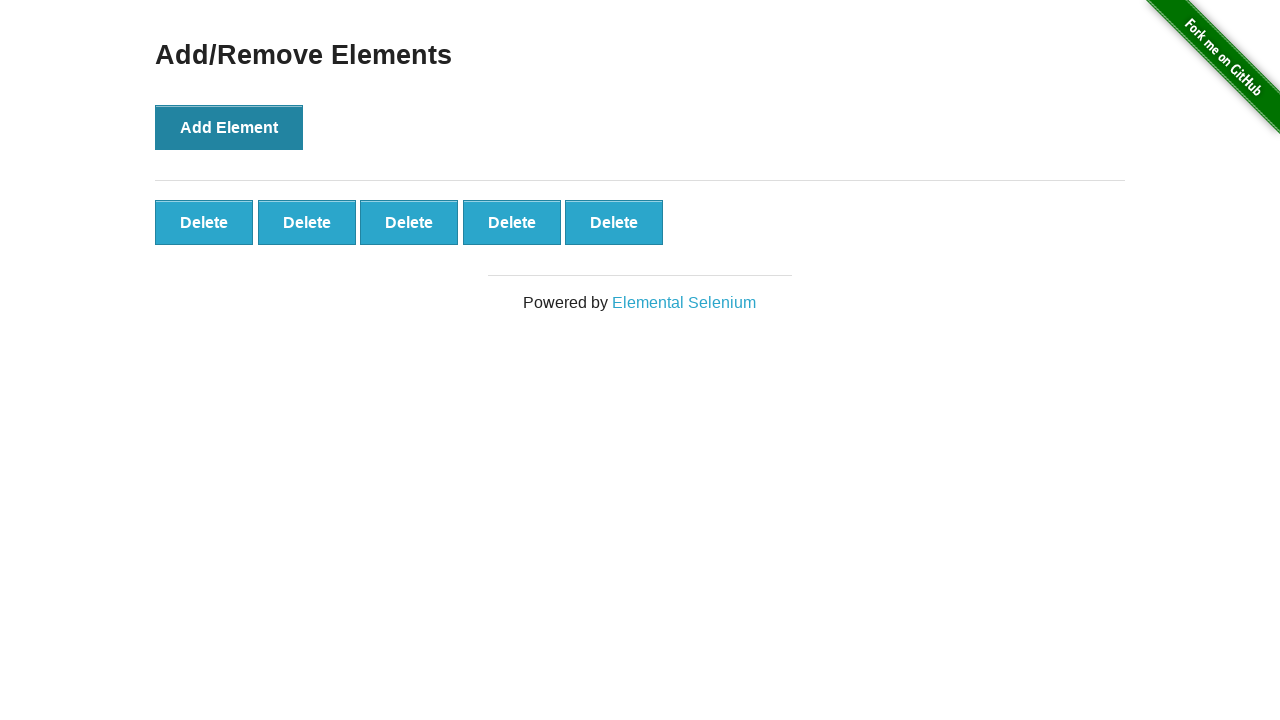

Clicked Add Element button (iteration 6/100) at (229, 127) on xpath=//button[text()='Add Element']
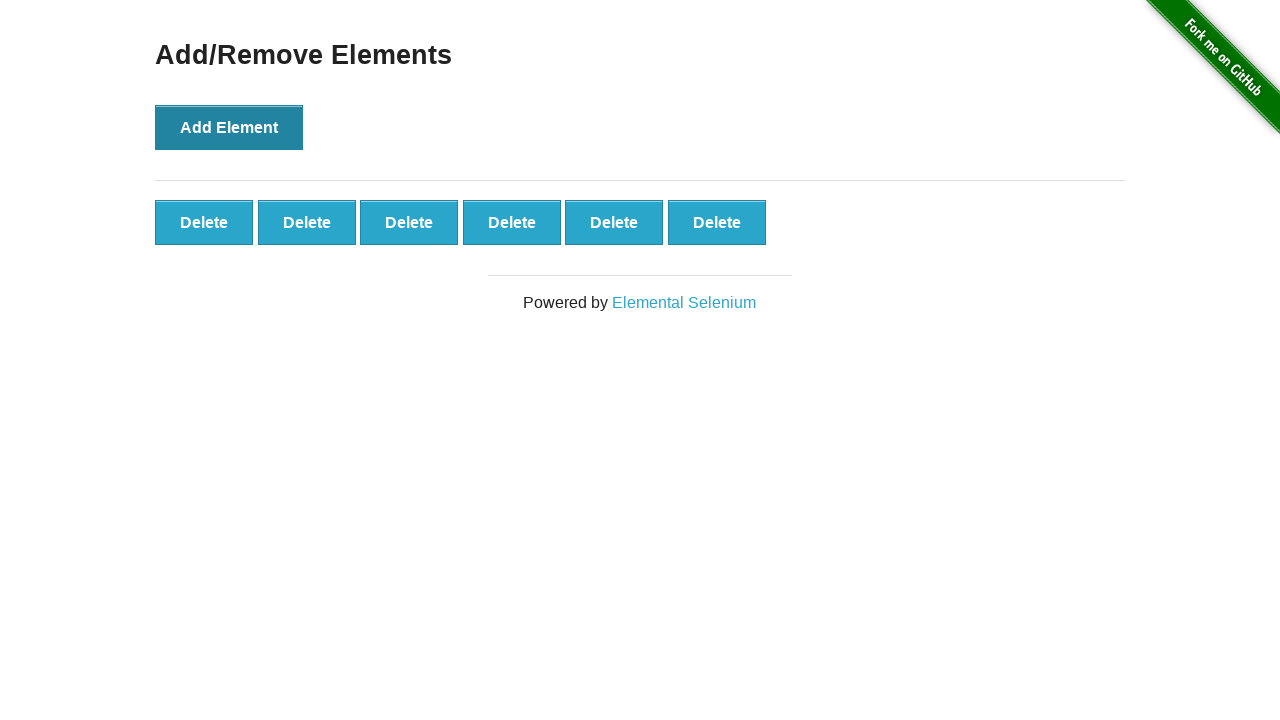

Clicked Add Element button (iteration 7/100) at (229, 127) on xpath=//button[text()='Add Element']
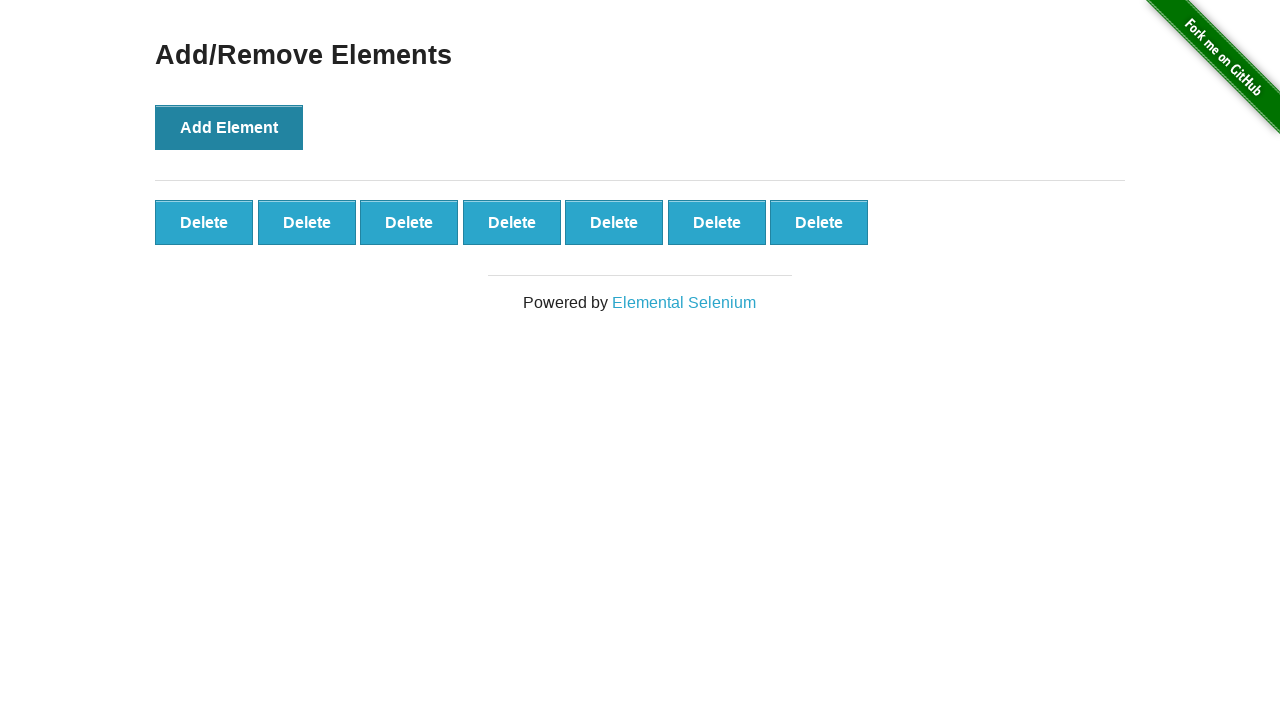

Clicked Add Element button (iteration 8/100) at (229, 127) on xpath=//button[text()='Add Element']
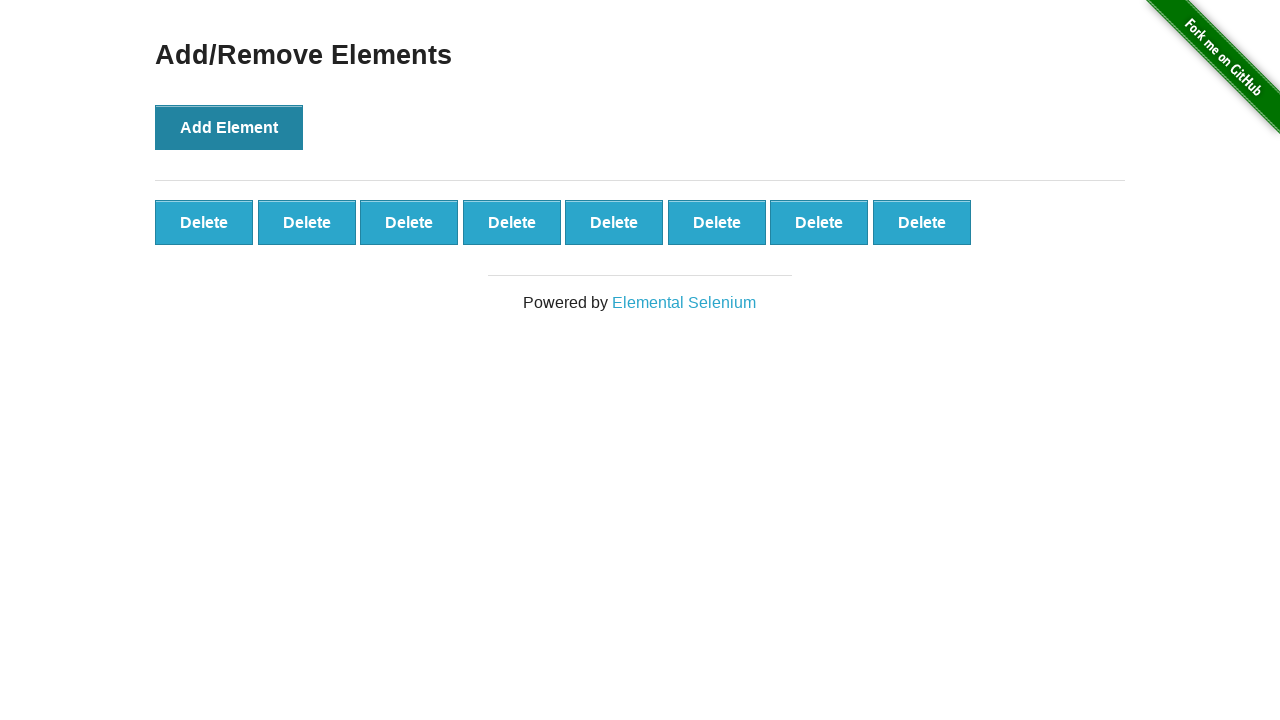

Clicked Add Element button (iteration 9/100) at (229, 127) on xpath=//button[text()='Add Element']
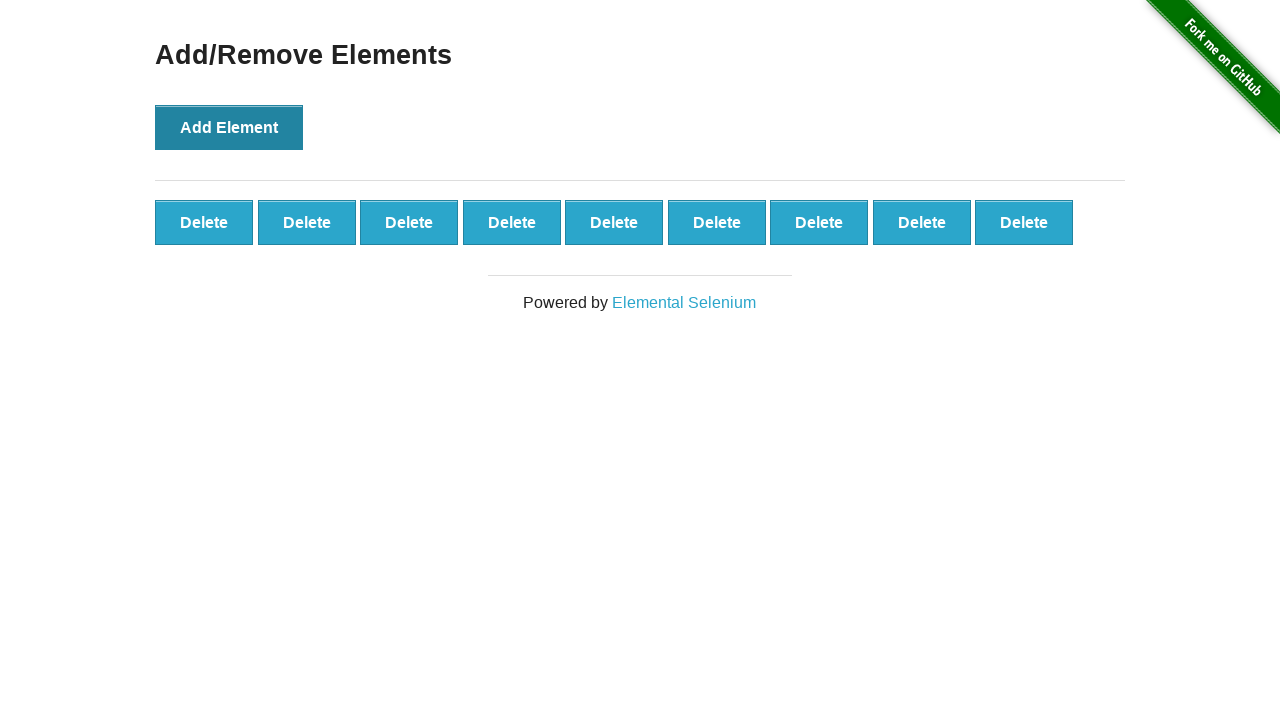

Clicked Add Element button (iteration 10/100) at (229, 127) on xpath=//button[text()='Add Element']
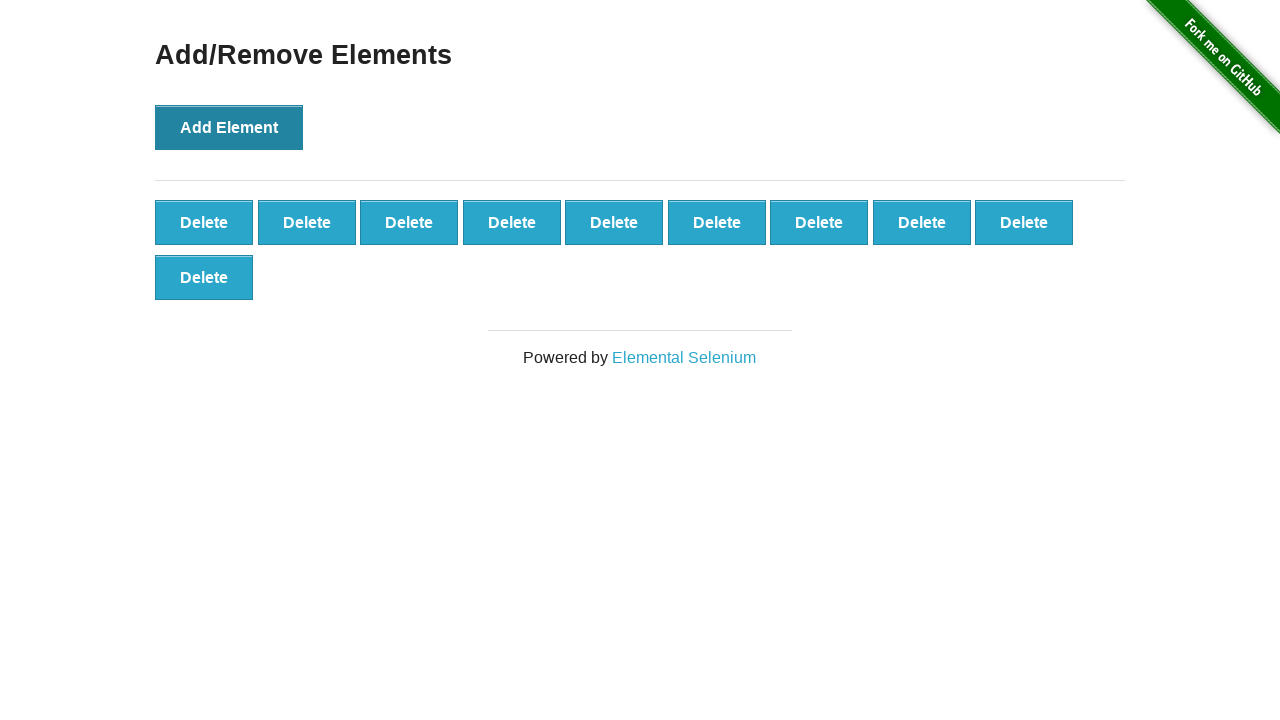

Clicked Add Element button (iteration 11/100) at (229, 127) on xpath=//button[text()='Add Element']
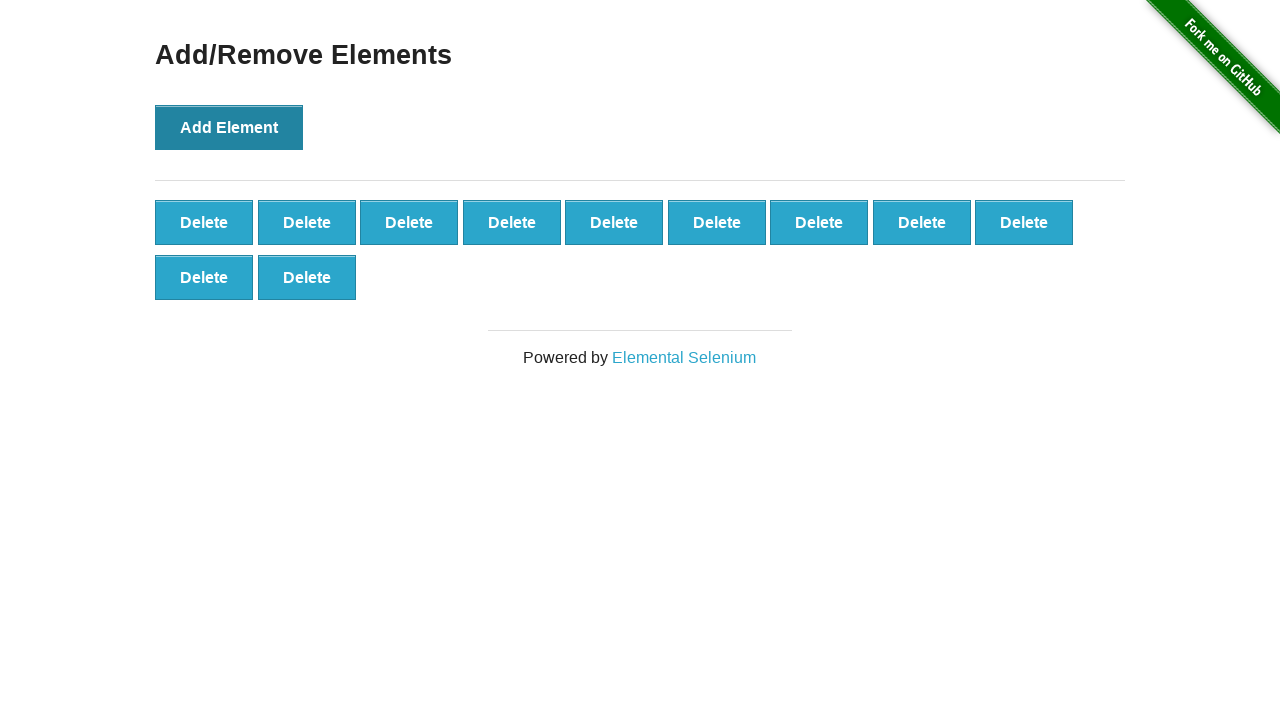

Clicked Add Element button (iteration 12/100) at (229, 127) on xpath=//button[text()='Add Element']
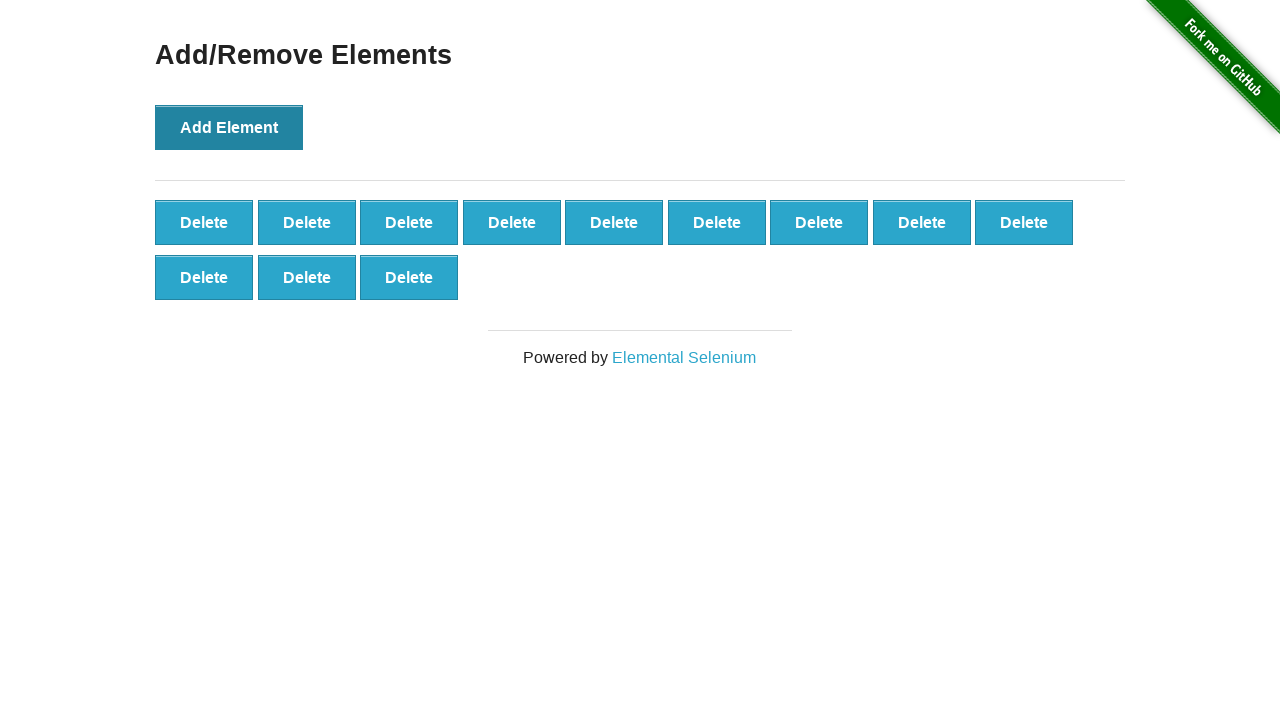

Clicked Add Element button (iteration 13/100) at (229, 127) on xpath=//button[text()='Add Element']
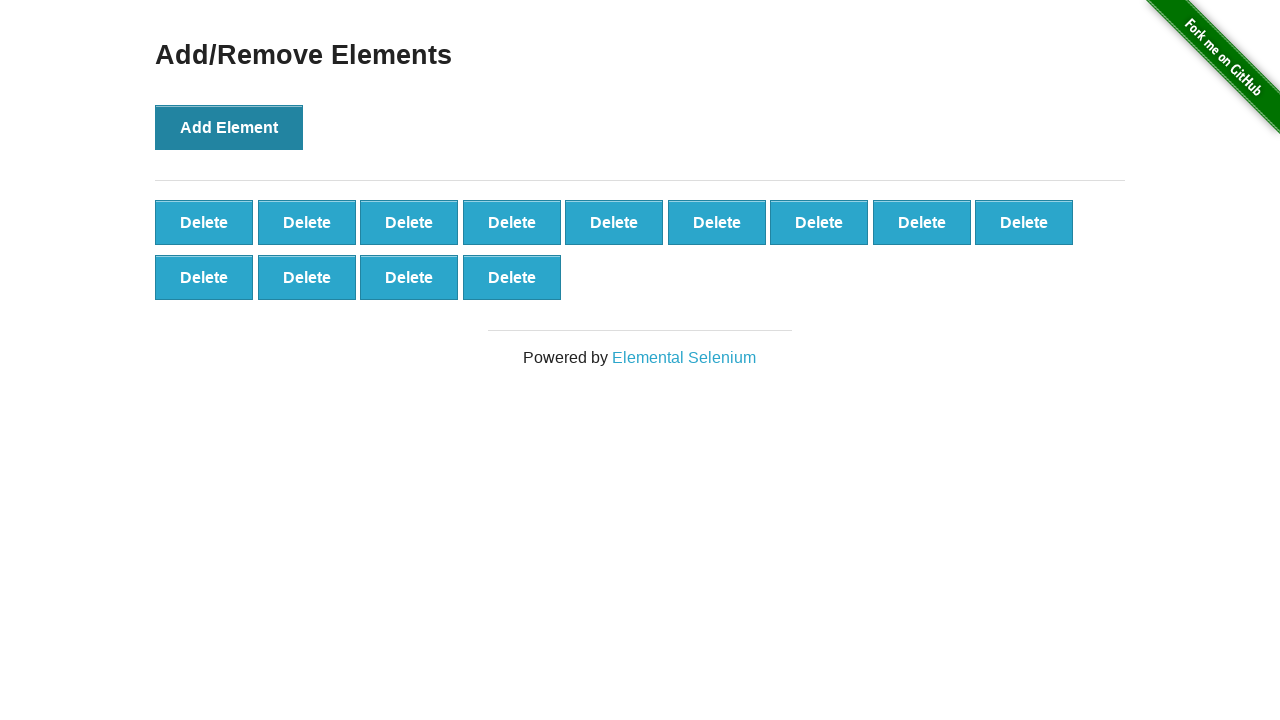

Clicked Add Element button (iteration 14/100) at (229, 127) on xpath=//button[text()='Add Element']
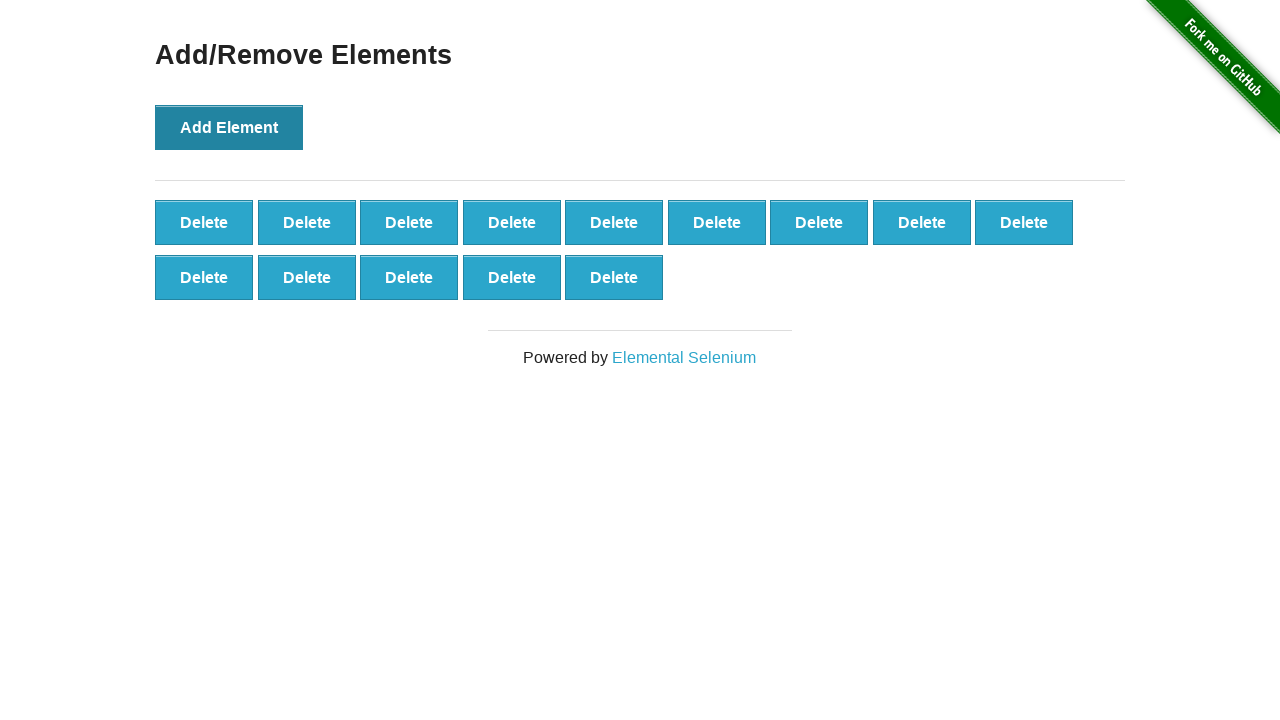

Clicked Add Element button (iteration 15/100) at (229, 127) on xpath=//button[text()='Add Element']
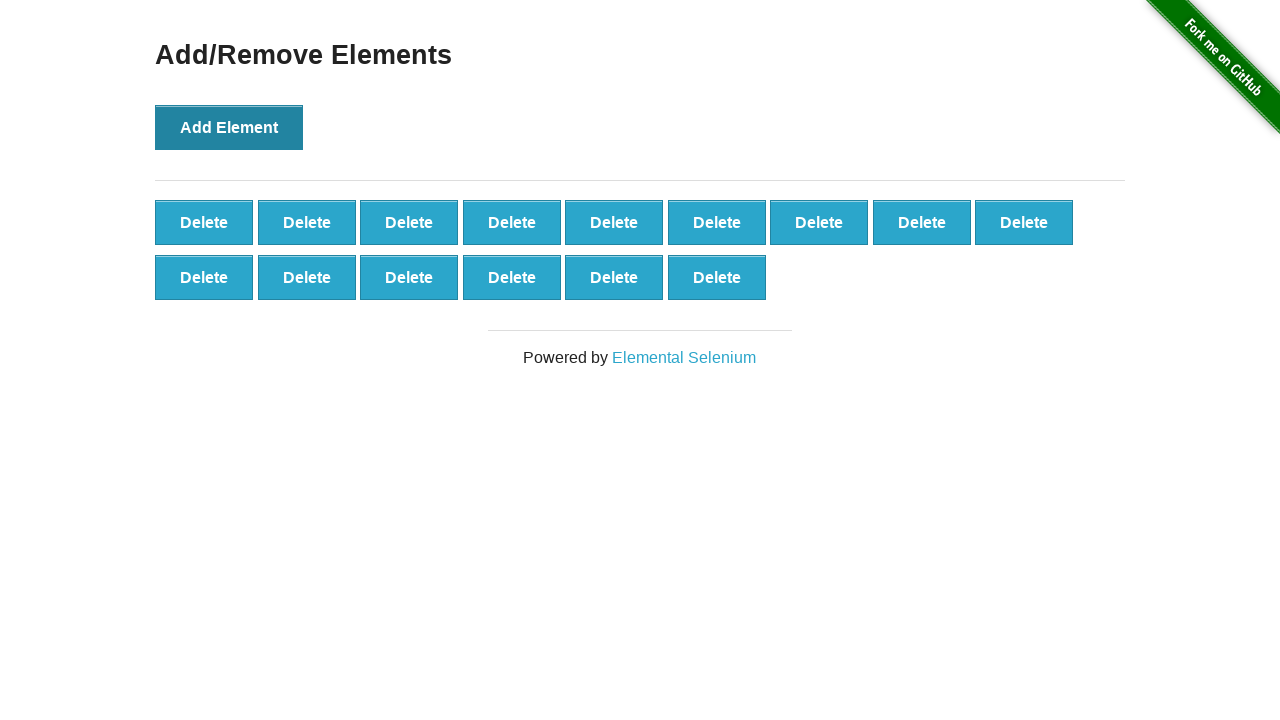

Clicked Add Element button (iteration 16/100) at (229, 127) on xpath=//button[text()='Add Element']
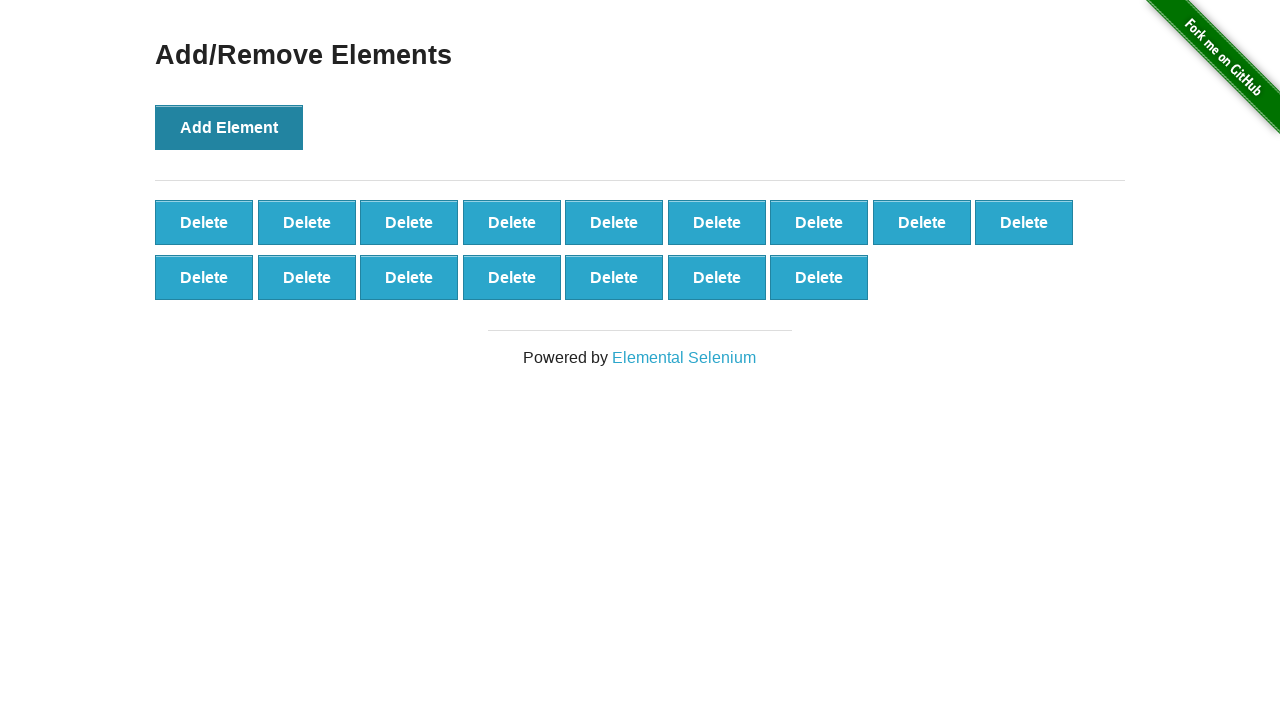

Clicked Add Element button (iteration 17/100) at (229, 127) on xpath=//button[text()='Add Element']
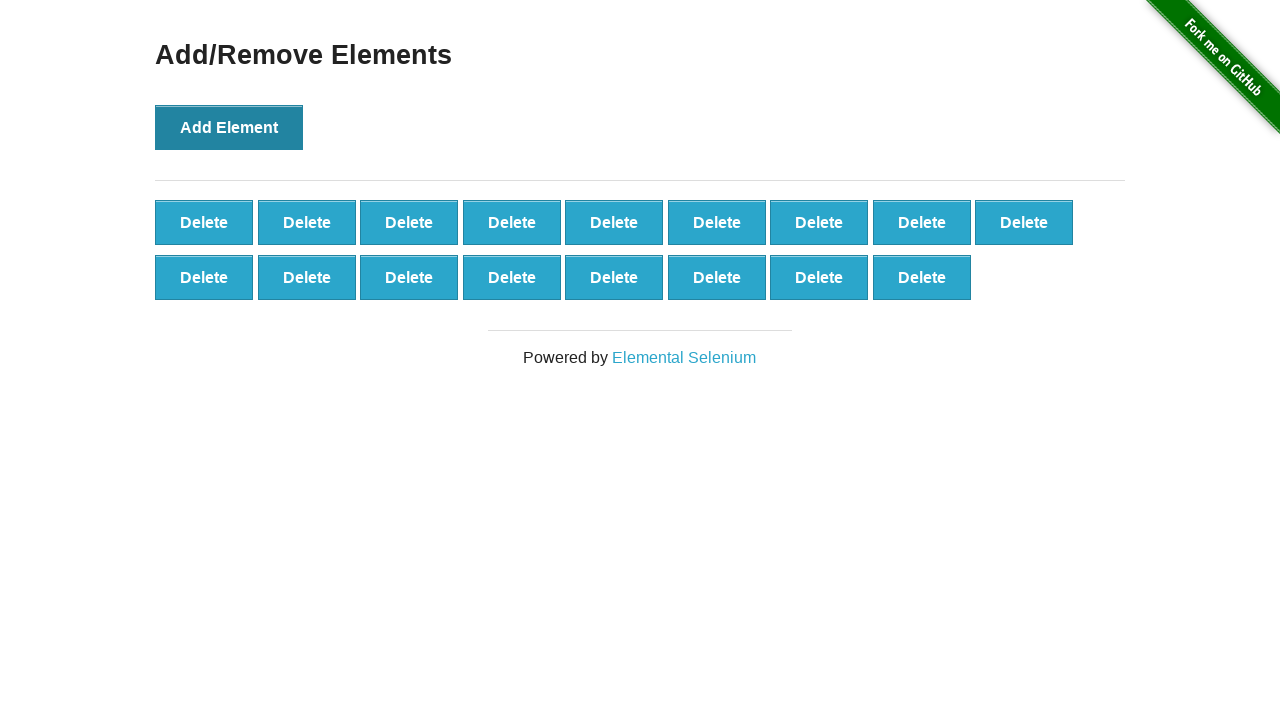

Clicked Add Element button (iteration 18/100) at (229, 127) on xpath=//button[text()='Add Element']
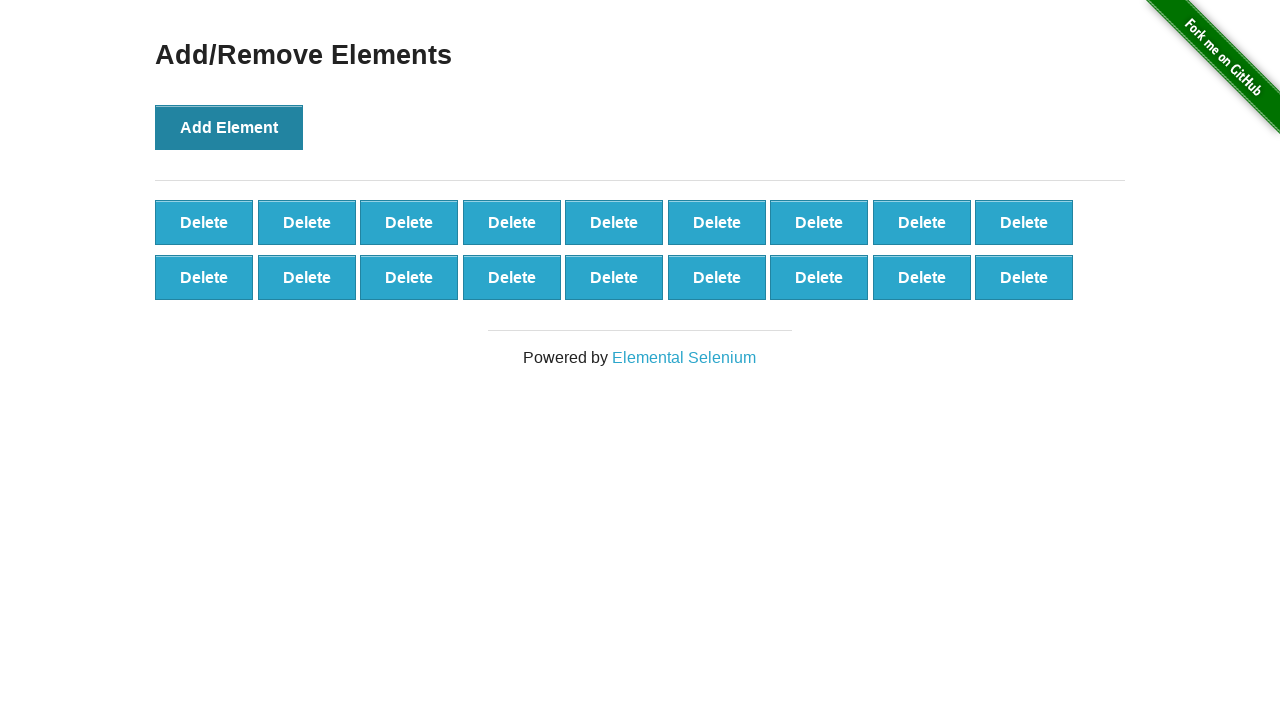

Clicked Add Element button (iteration 19/100) at (229, 127) on xpath=//button[text()='Add Element']
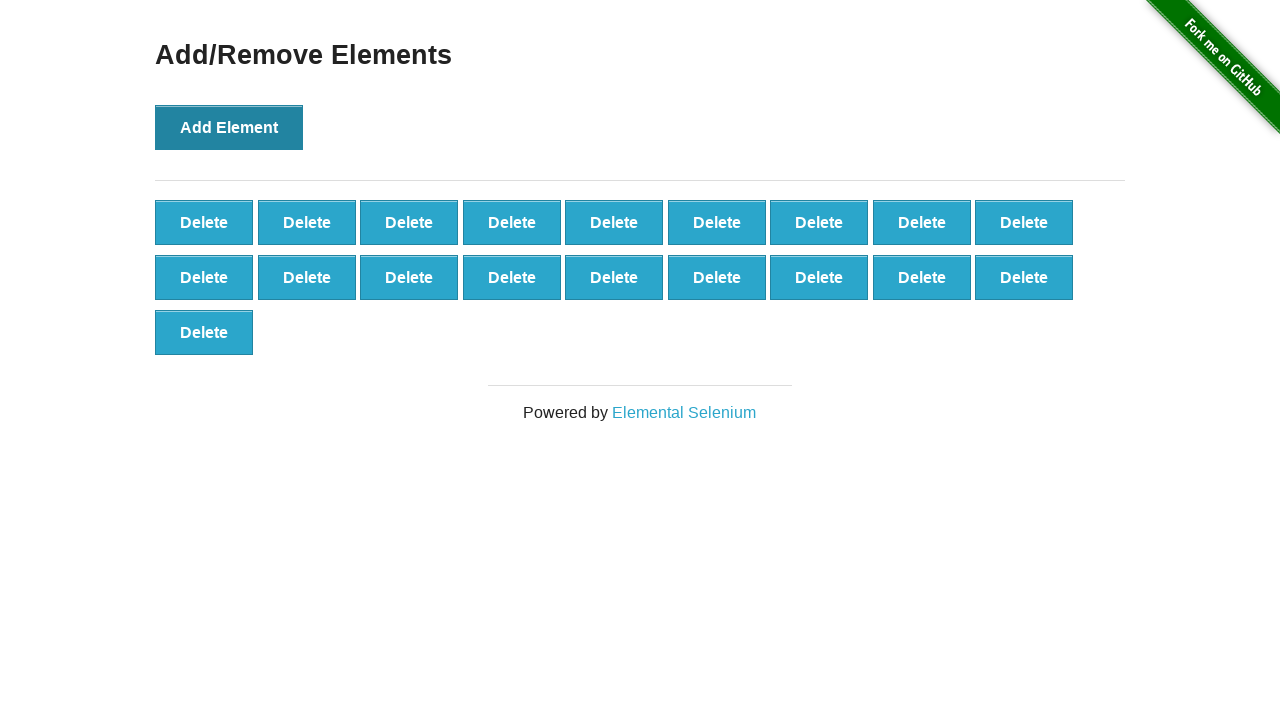

Clicked Add Element button (iteration 20/100) at (229, 127) on xpath=//button[text()='Add Element']
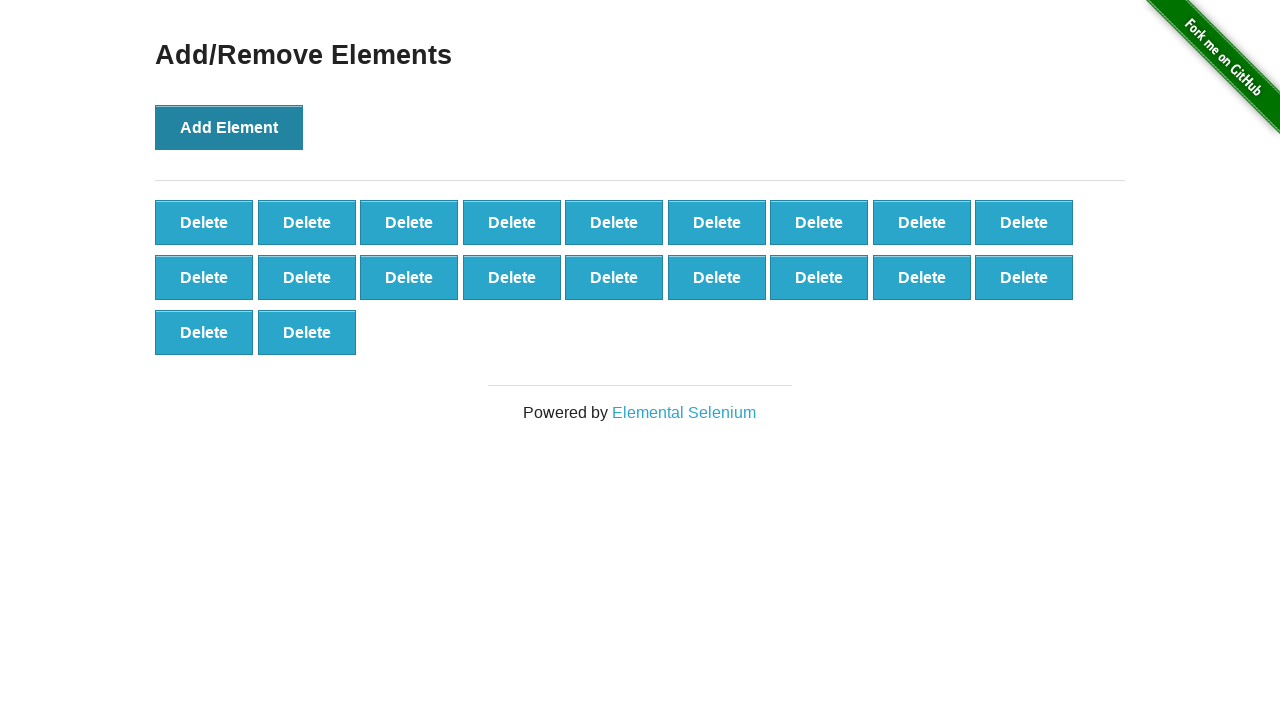

Clicked Add Element button (iteration 21/100) at (229, 127) on xpath=//button[text()='Add Element']
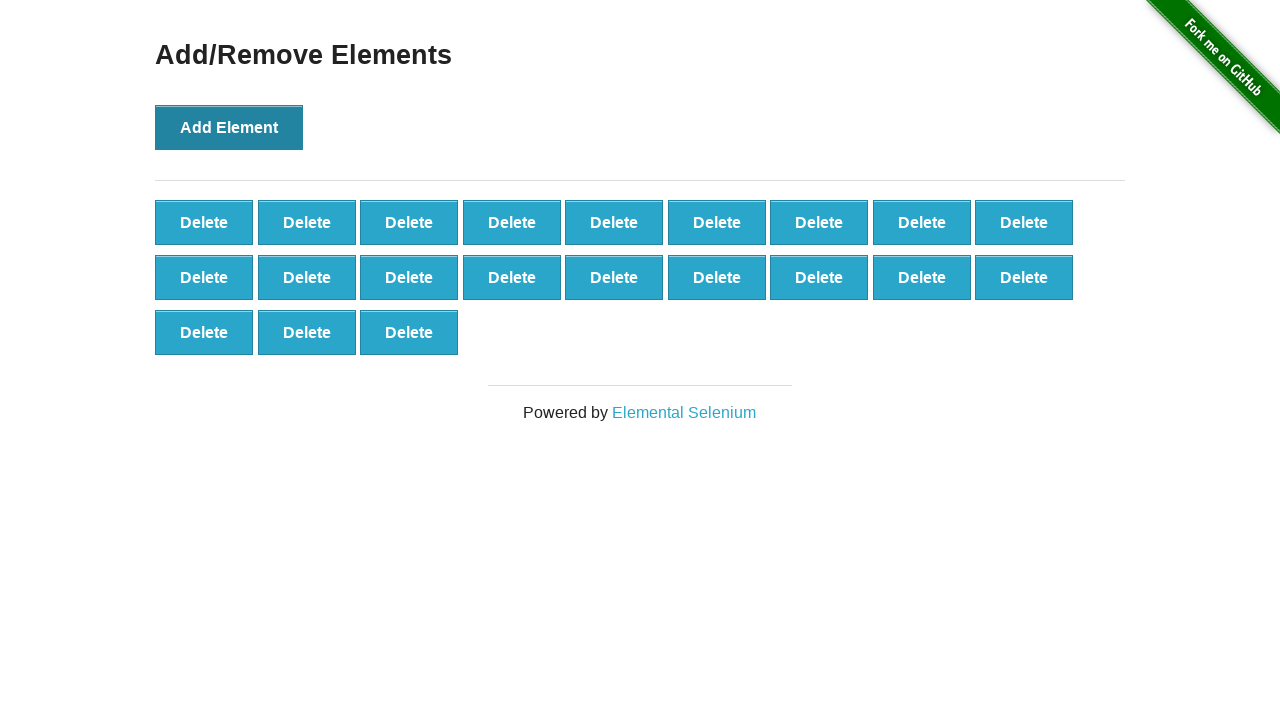

Clicked Add Element button (iteration 22/100) at (229, 127) on xpath=//button[text()='Add Element']
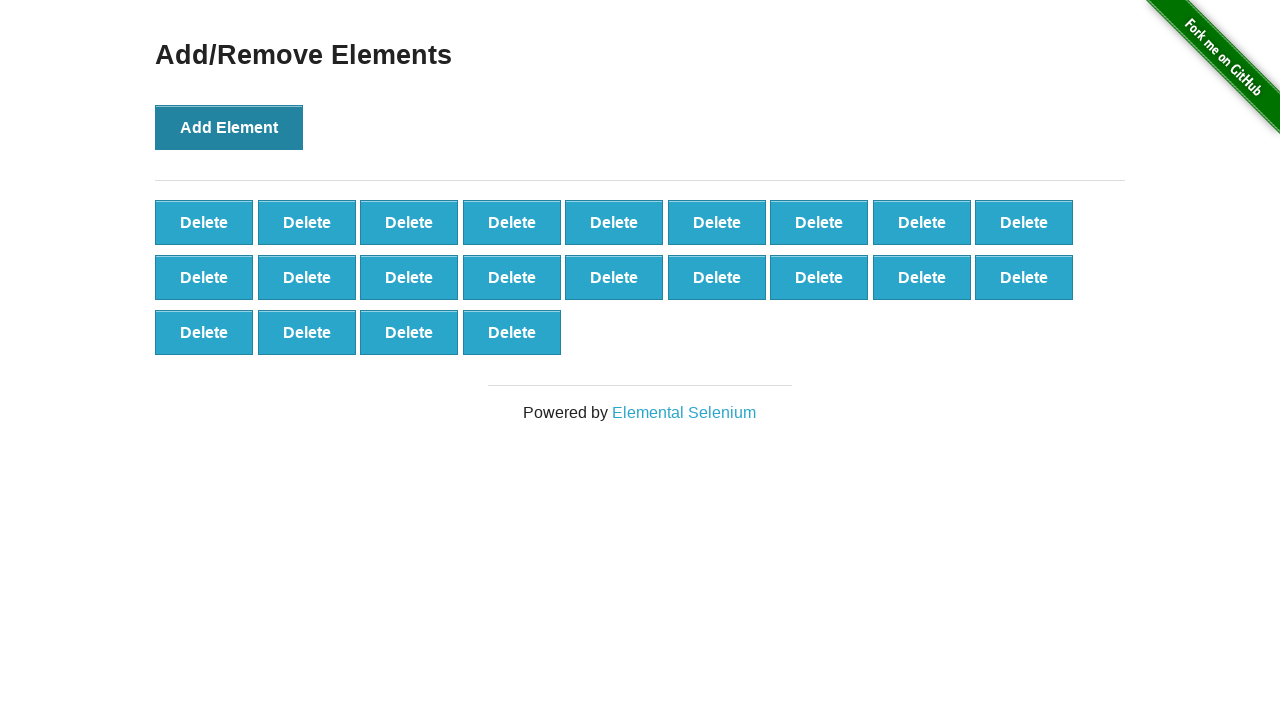

Clicked Add Element button (iteration 23/100) at (229, 127) on xpath=//button[text()='Add Element']
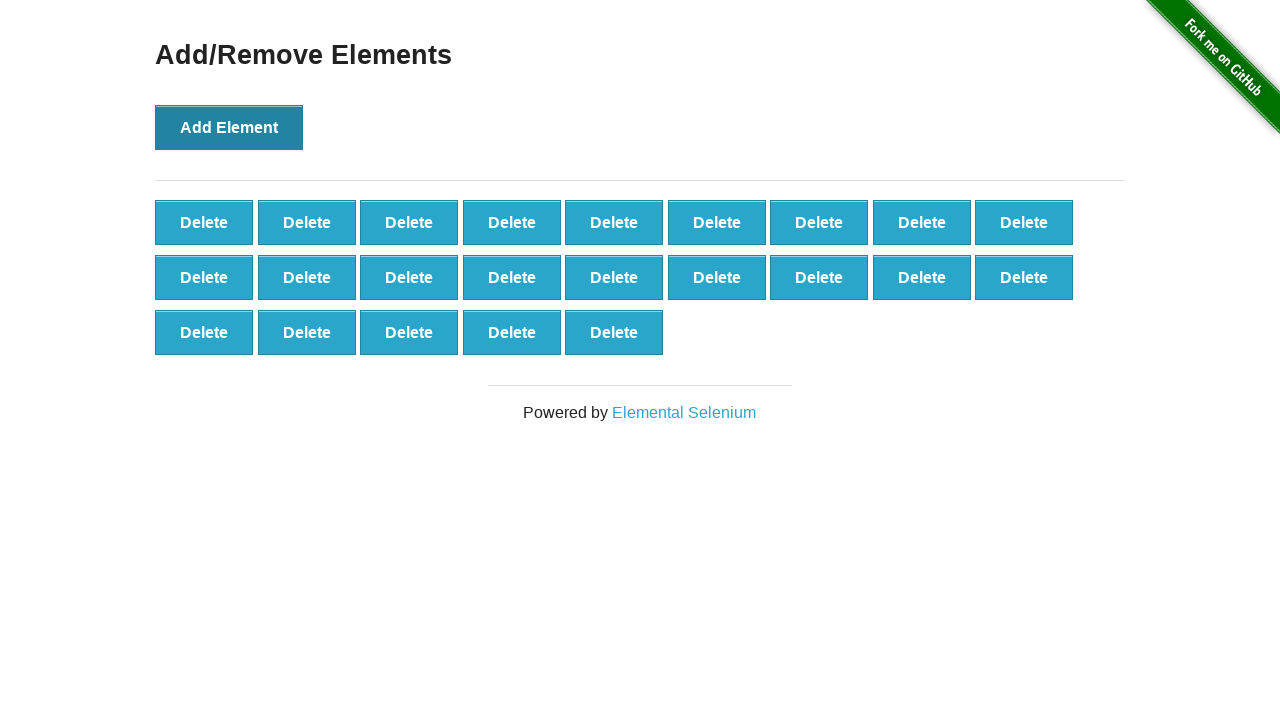

Clicked Add Element button (iteration 24/100) at (229, 127) on xpath=//button[text()='Add Element']
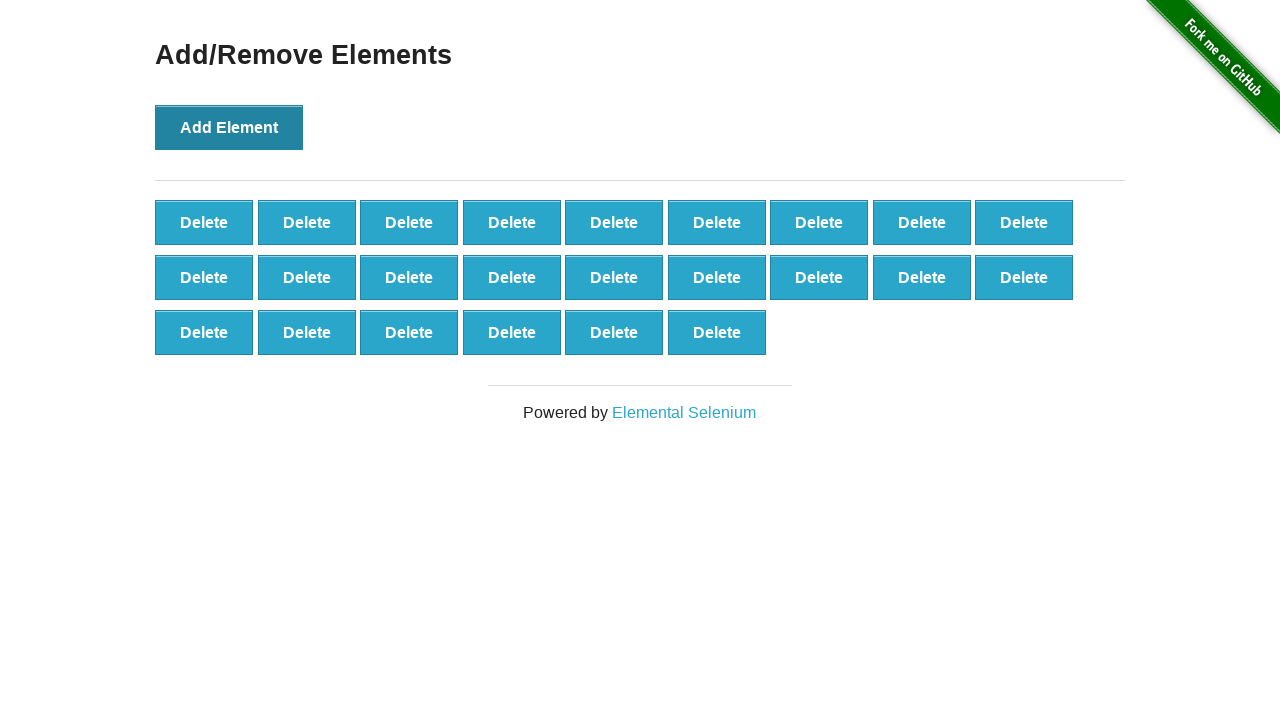

Clicked Add Element button (iteration 25/100) at (229, 127) on xpath=//button[text()='Add Element']
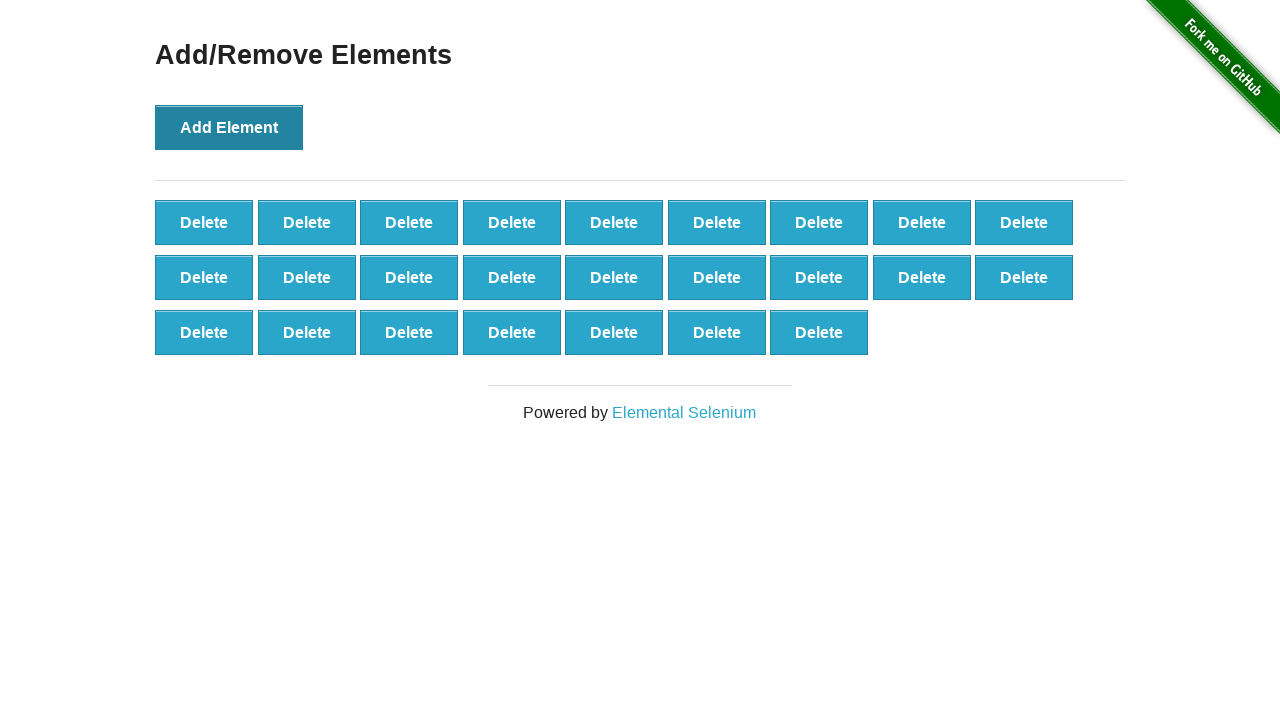

Clicked Add Element button (iteration 26/100) at (229, 127) on xpath=//button[text()='Add Element']
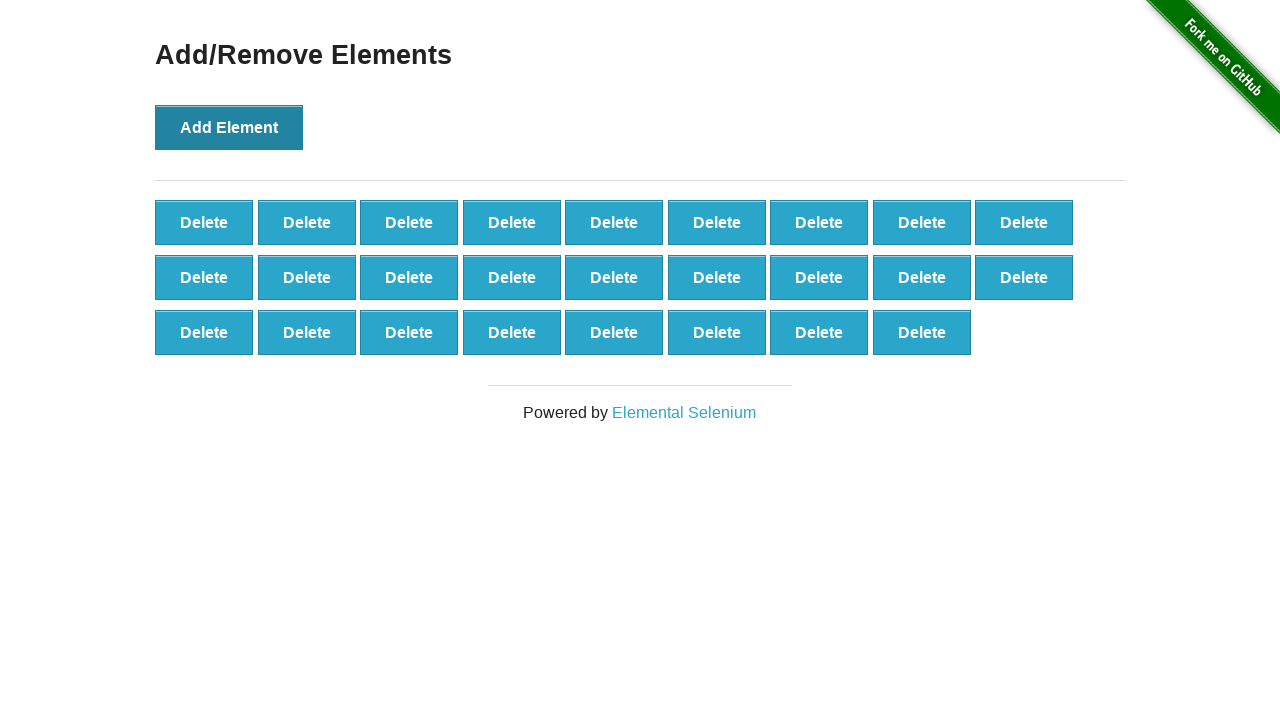

Clicked Add Element button (iteration 27/100) at (229, 127) on xpath=//button[text()='Add Element']
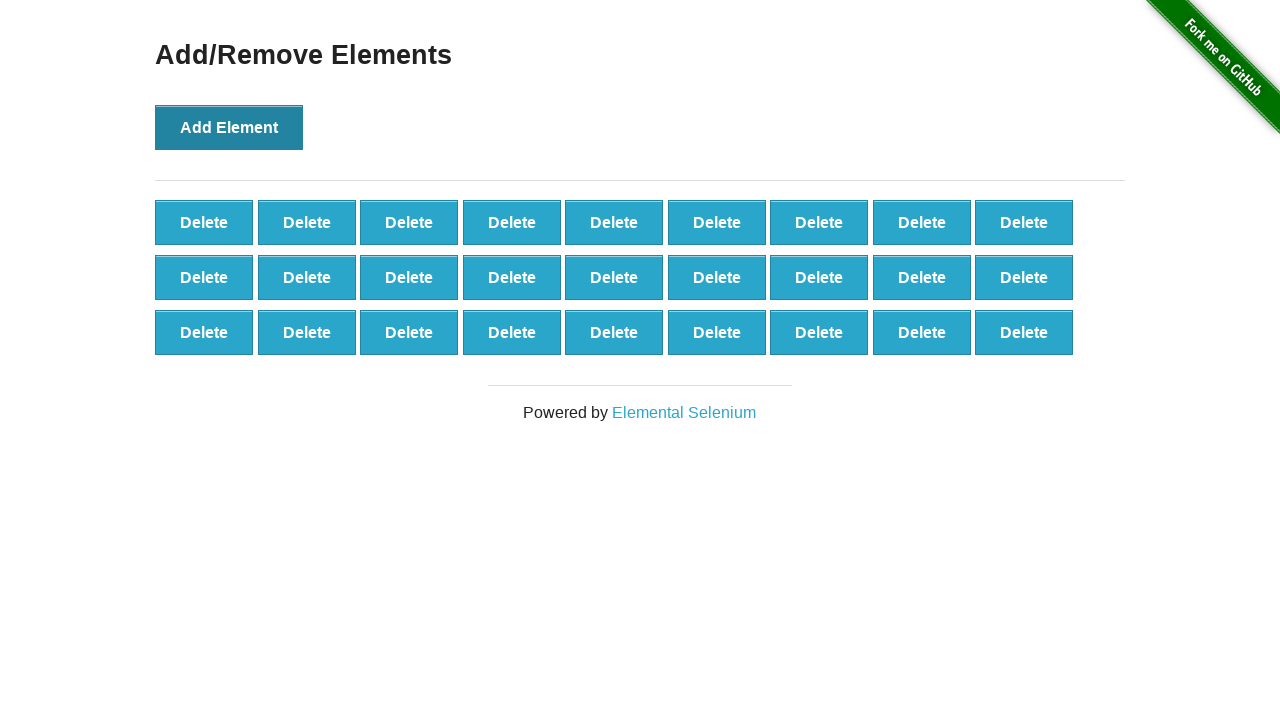

Clicked Add Element button (iteration 28/100) at (229, 127) on xpath=//button[text()='Add Element']
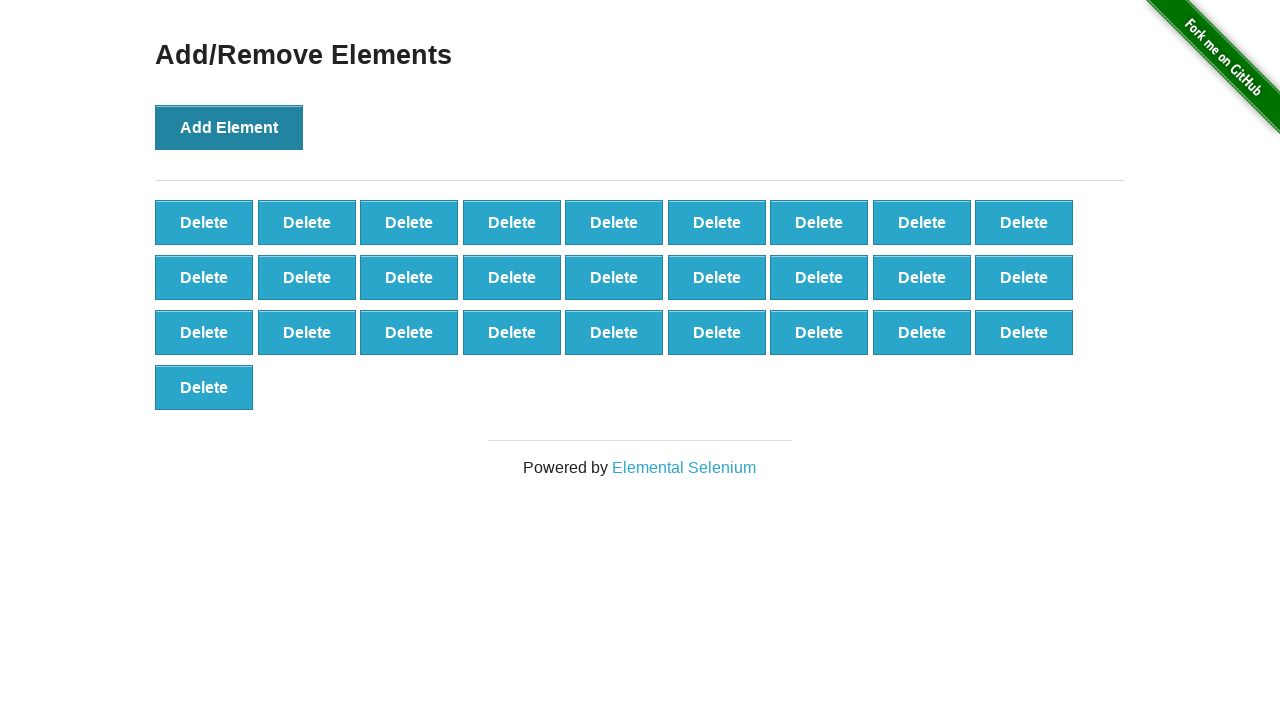

Clicked Add Element button (iteration 29/100) at (229, 127) on xpath=//button[text()='Add Element']
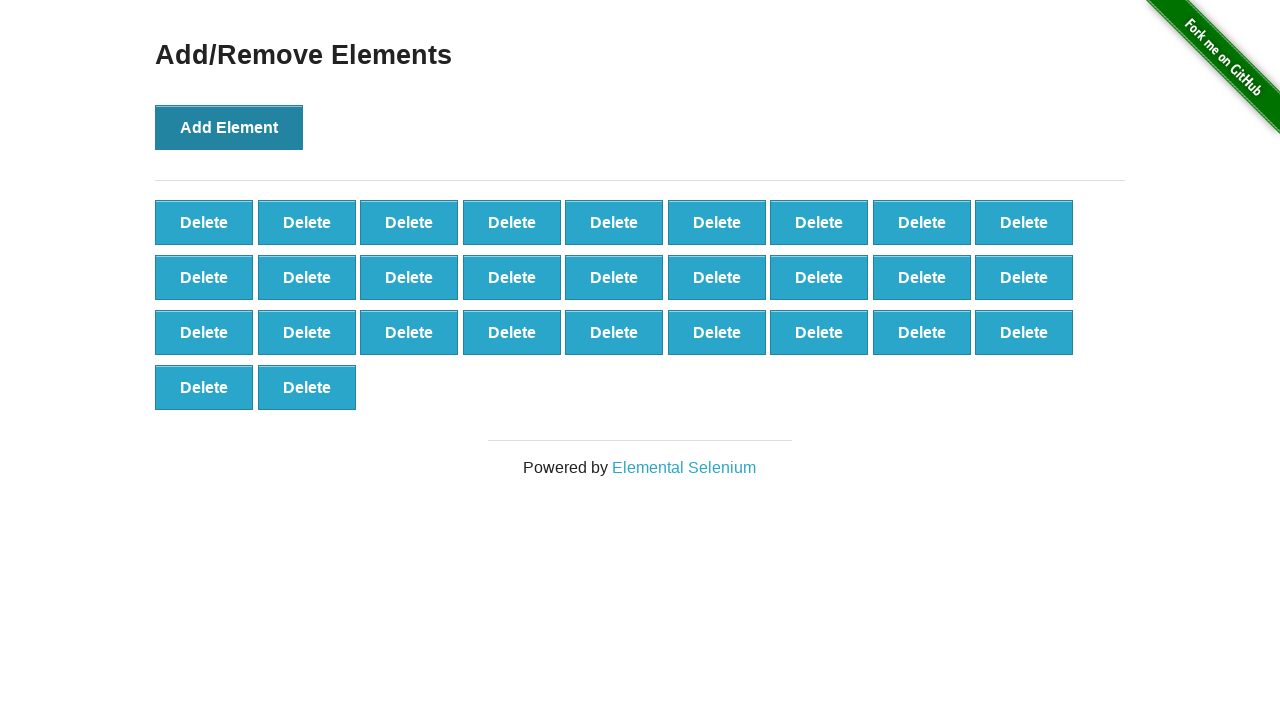

Clicked Add Element button (iteration 30/100) at (229, 127) on xpath=//button[text()='Add Element']
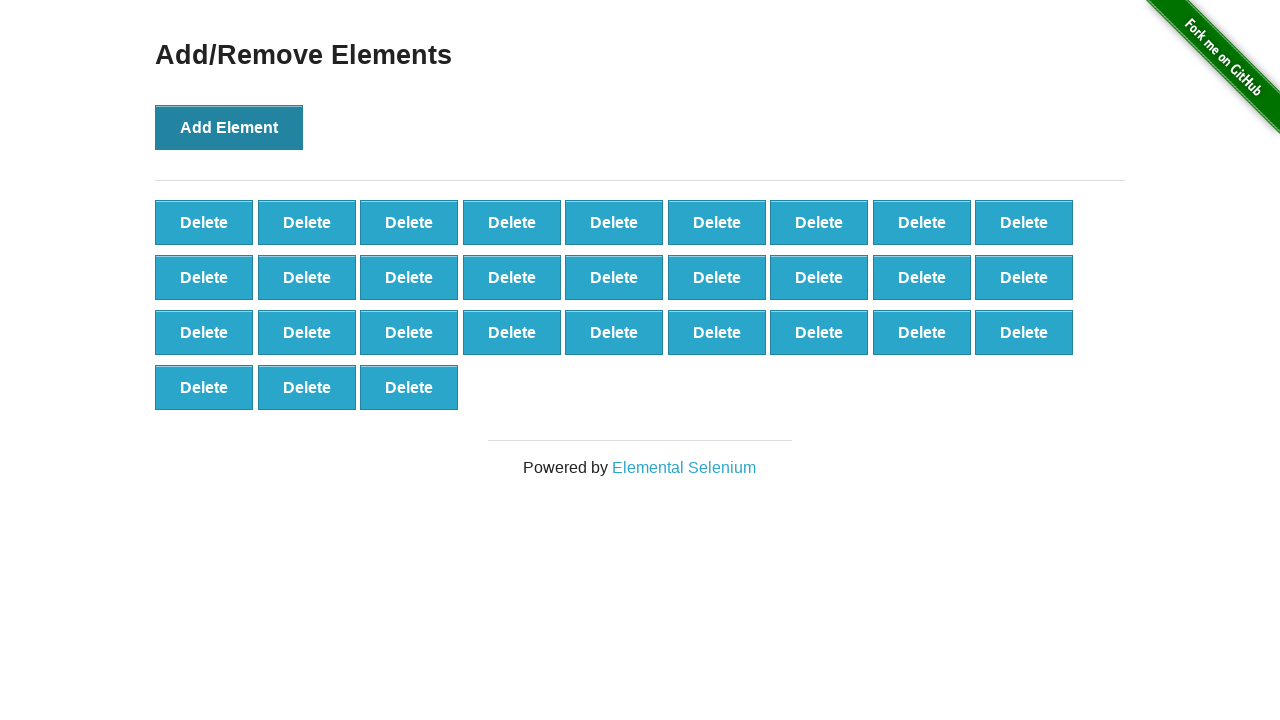

Clicked Add Element button (iteration 31/100) at (229, 127) on xpath=//button[text()='Add Element']
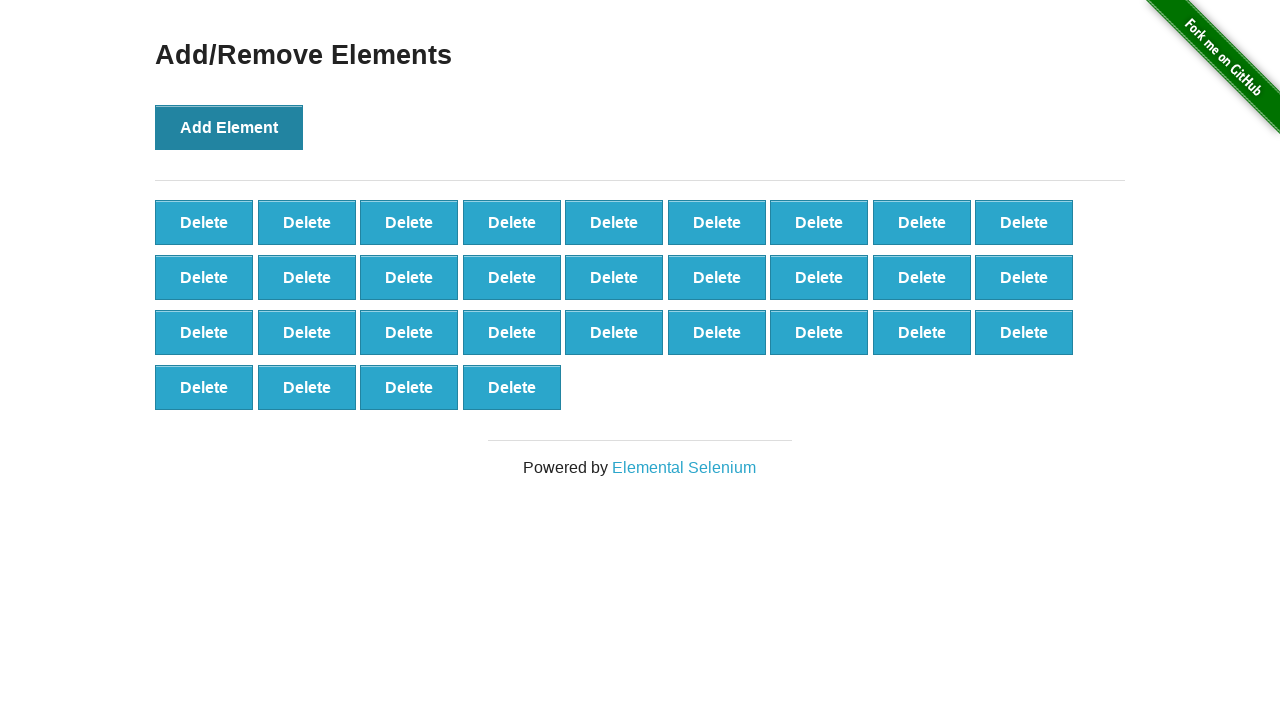

Clicked Add Element button (iteration 32/100) at (229, 127) on xpath=//button[text()='Add Element']
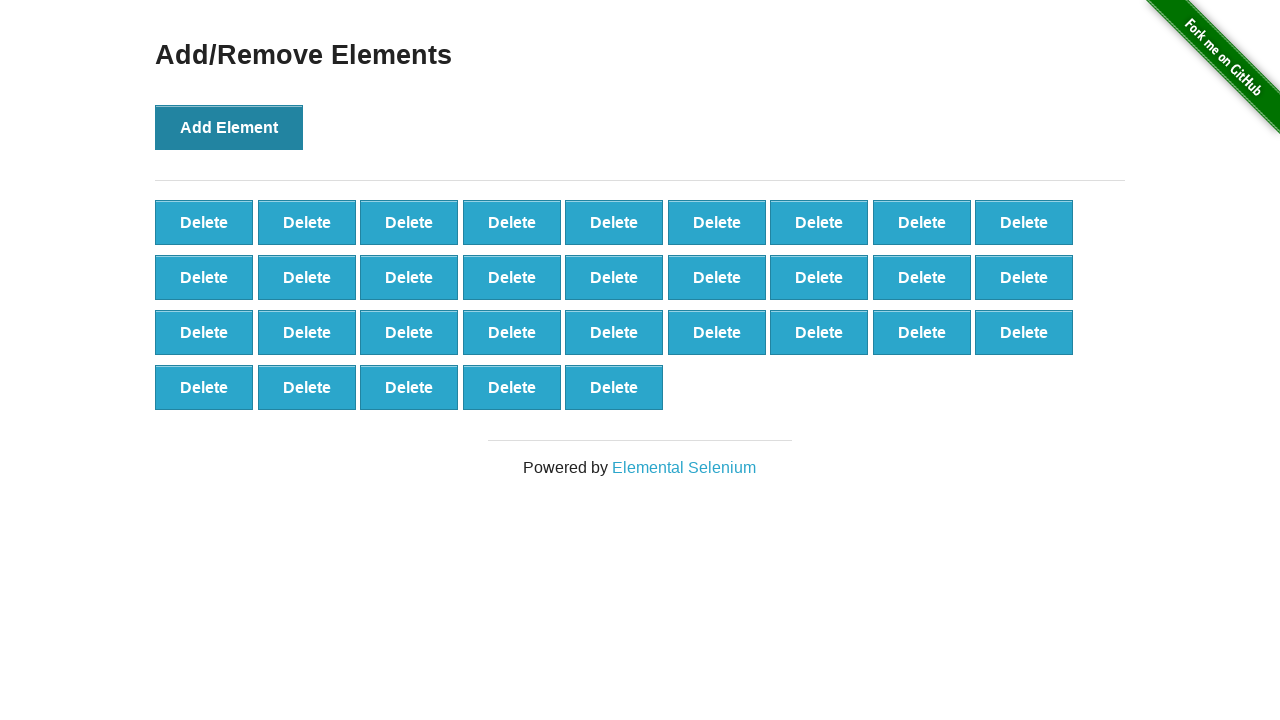

Clicked Add Element button (iteration 33/100) at (229, 127) on xpath=//button[text()='Add Element']
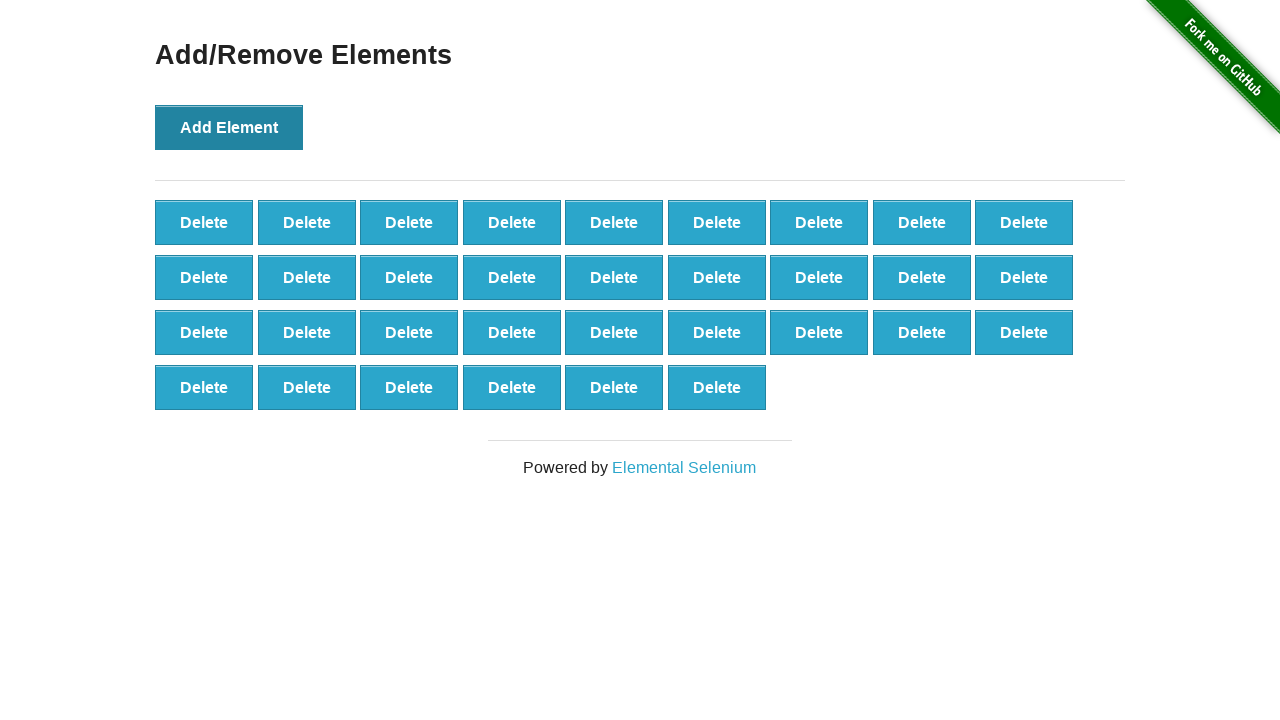

Clicked Add Element button (iteration 34/100) at (229, 127) on xpath=//button[text()='Add Element']
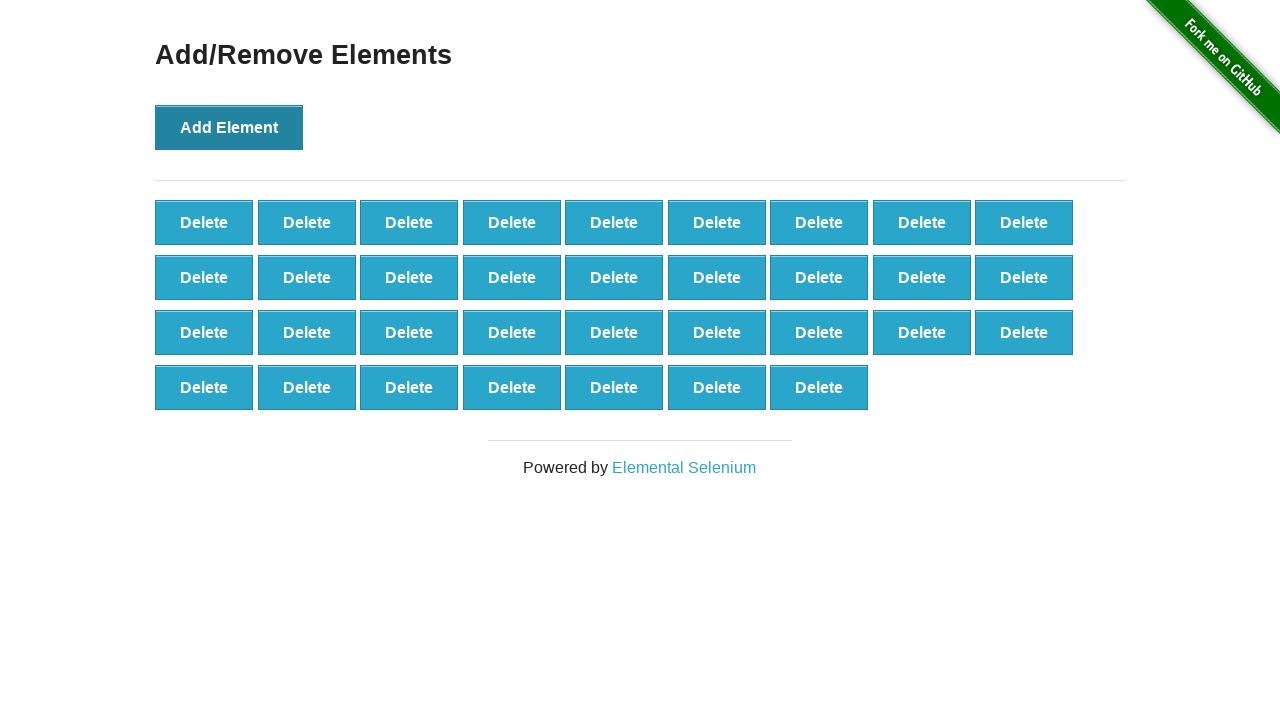

Clicked Add Element button (iteration 35/100) at (229, 127) on xpath=//button[text()='Add Element']
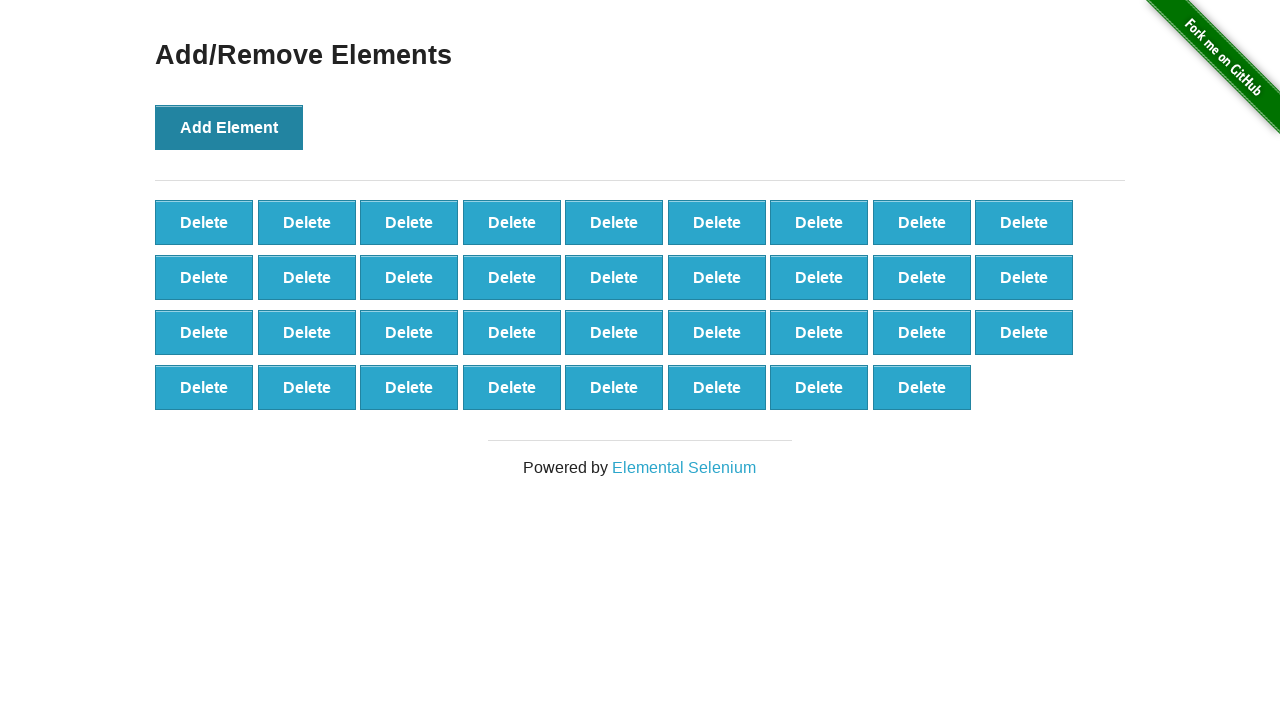

Clicked Add Element button (iteration 36/100) at (229, 127) on xpath=//button[text()='Add Element']
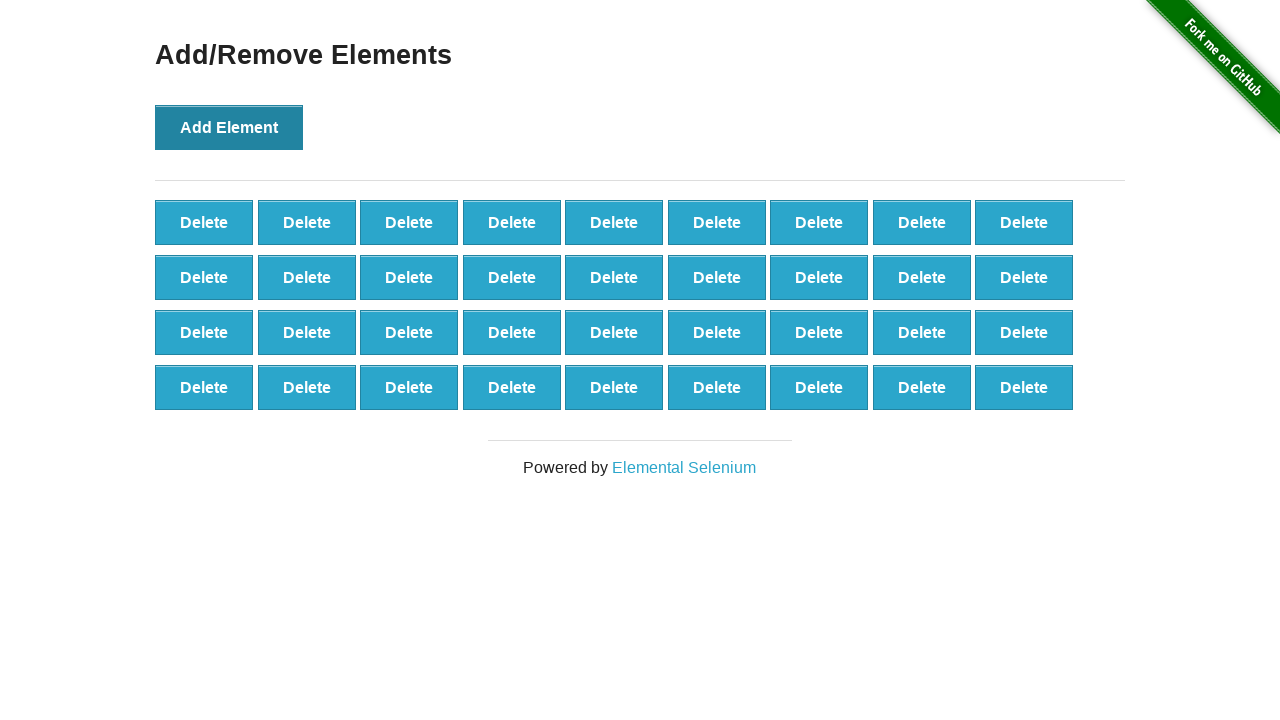

Clicked Add Element button (iteration 37/100) at (229, 127) on xpath=//button[text()='Add Element']
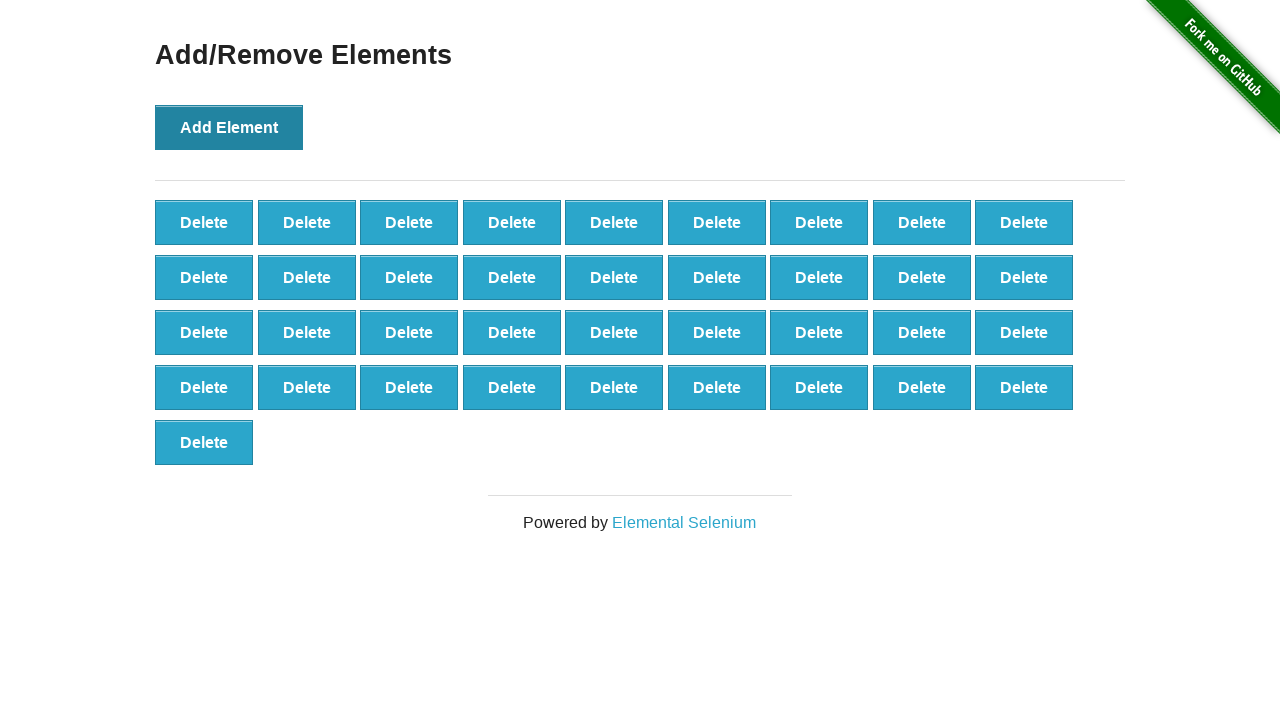

Clicked Add Element button (iteration 38/100) at (229, 127) on xpath=//button[text()='Add Element']
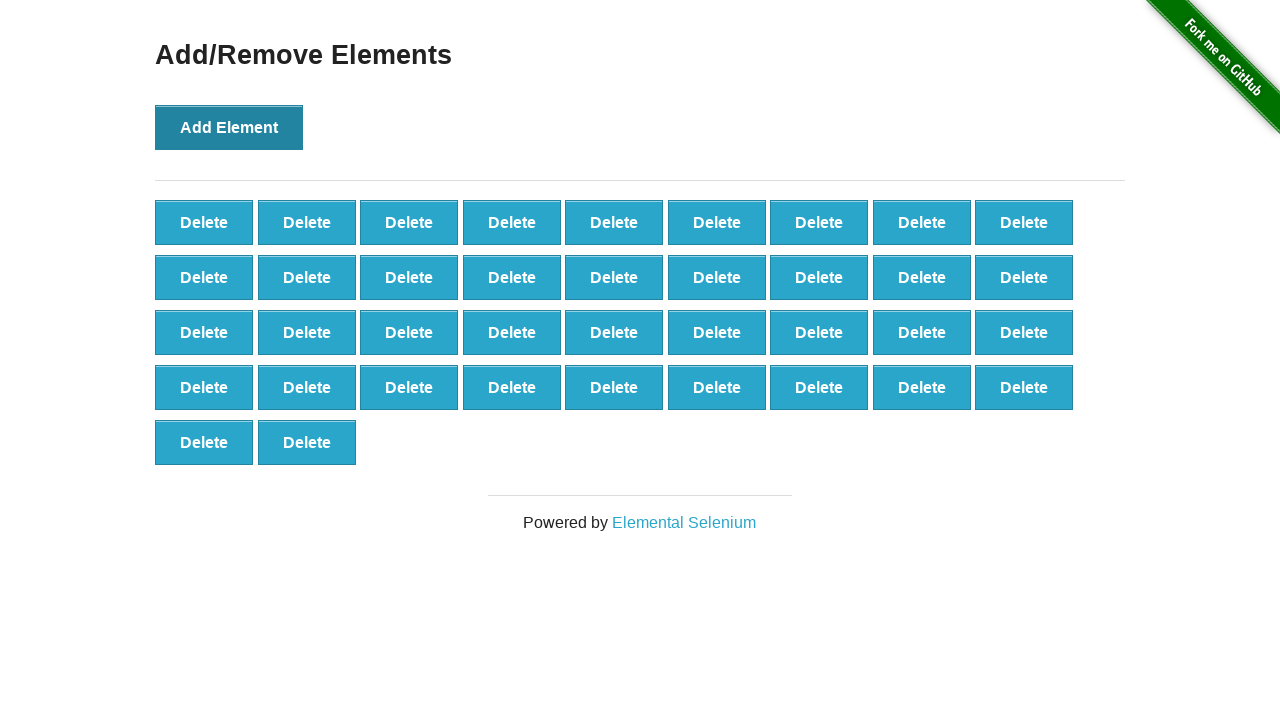

Clicked Add Element button (iteration 39/100) at (229, 127) on xpath=//button[text()='Add Element']
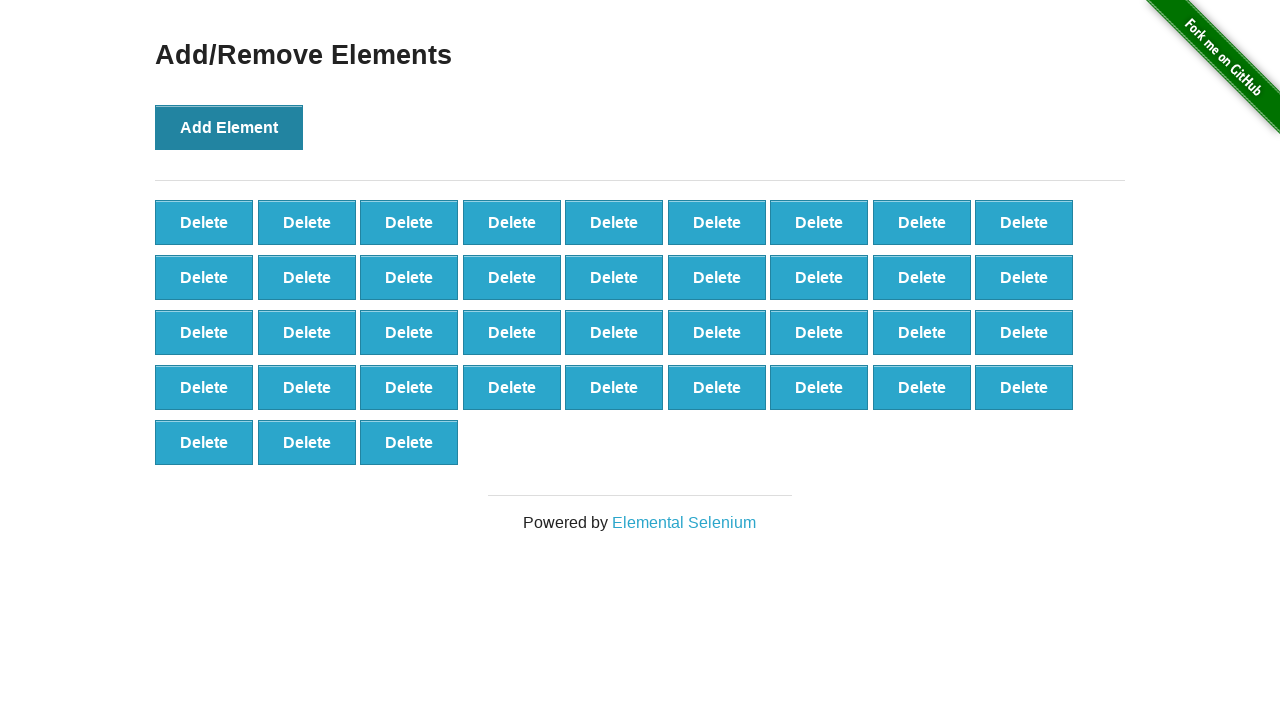

Clicked Add Element button (iteration 40/100) at (229, 127) on xpath=//button[text()='Add Element']
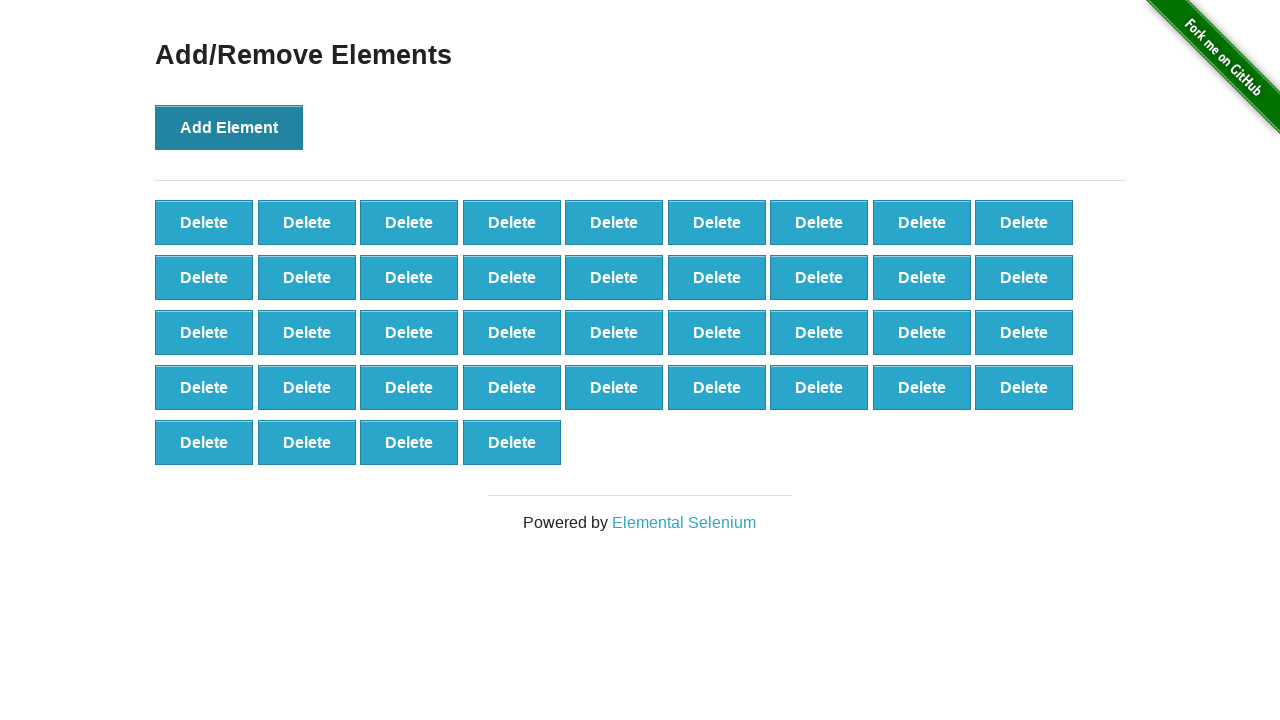

Clicked Add Element button (iteration 41/100) at (229, 127) on xpath=//button[text()='Add Element']
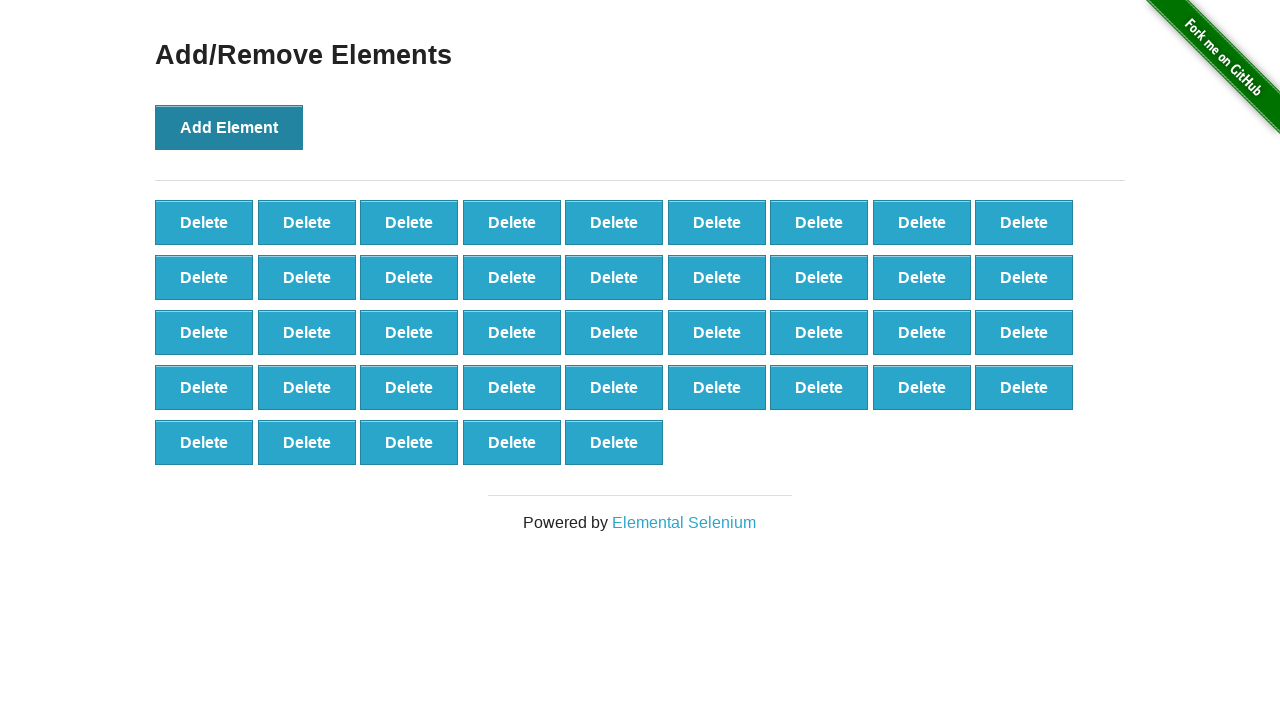

Clicked Add Element button (iteration 42/100) at (229, 127) on xpath=//button[text()='Add Element']
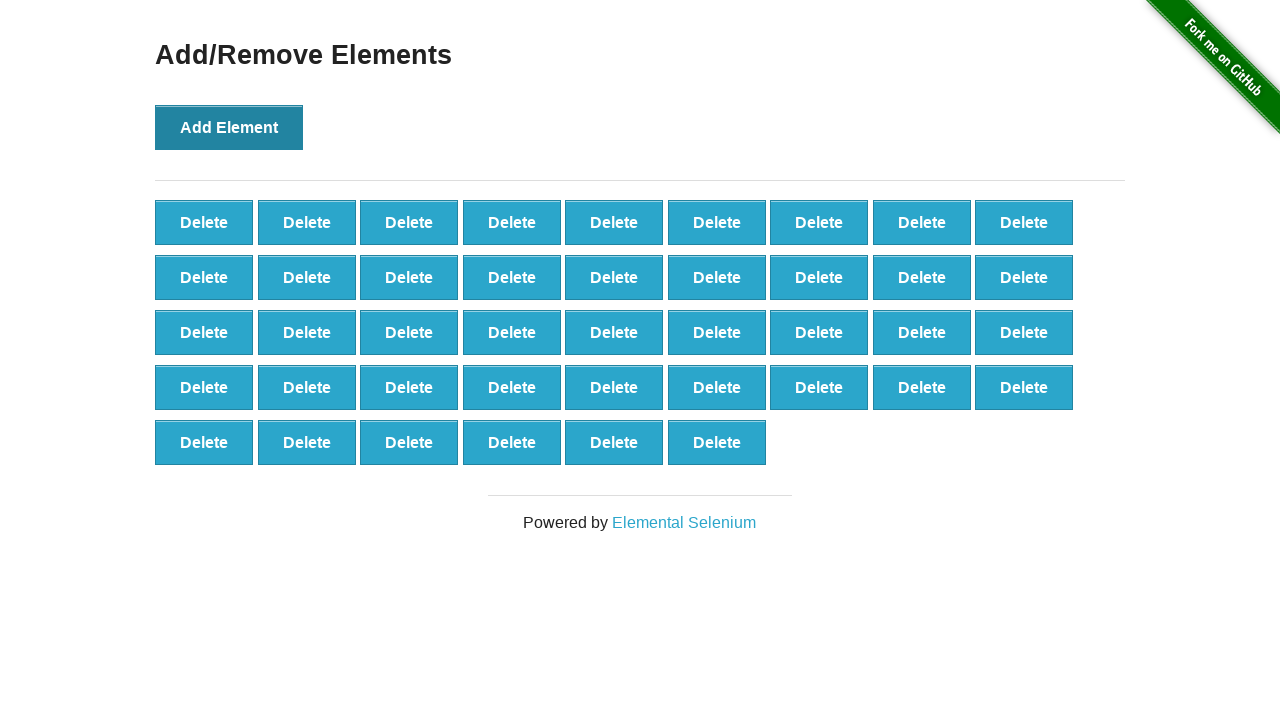

Clicked Add Element button (iteration 43/100) at (229, 127) on xpath=//button[text()='Add Element']
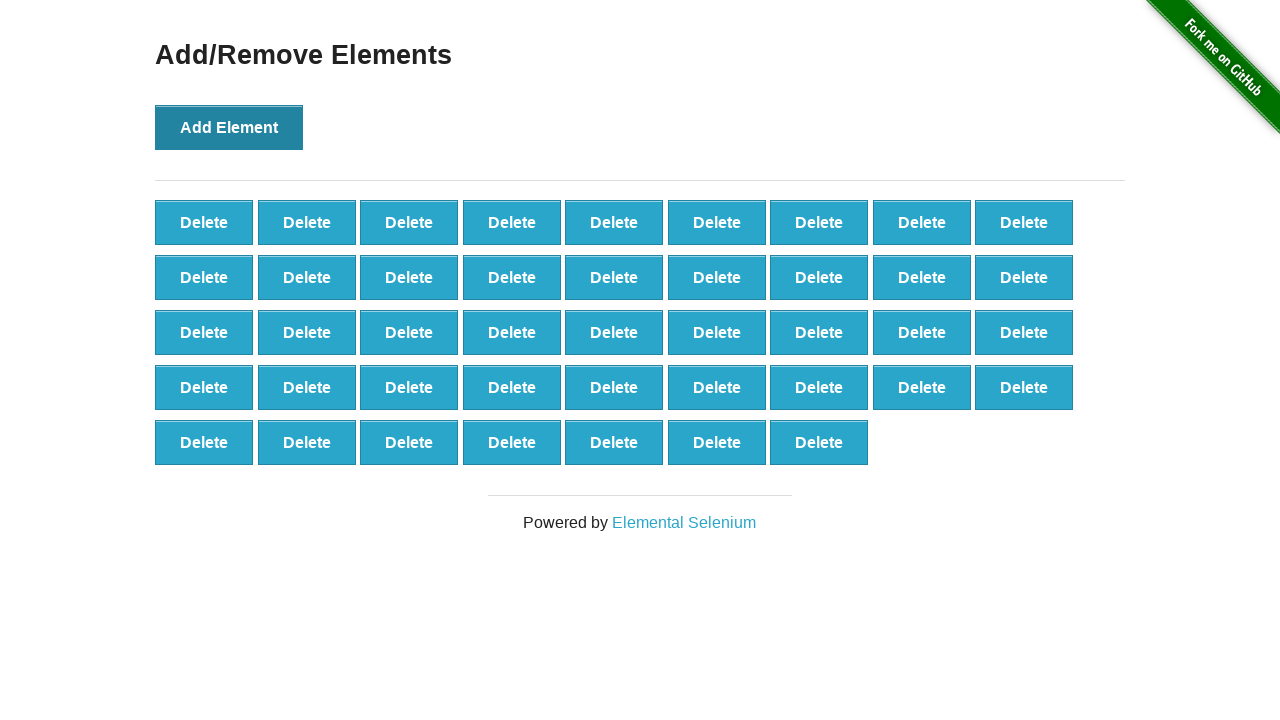

Clicked Add Element button (iteration 44/100) at (229, 127) on xpath=//button[text()='Add Element']
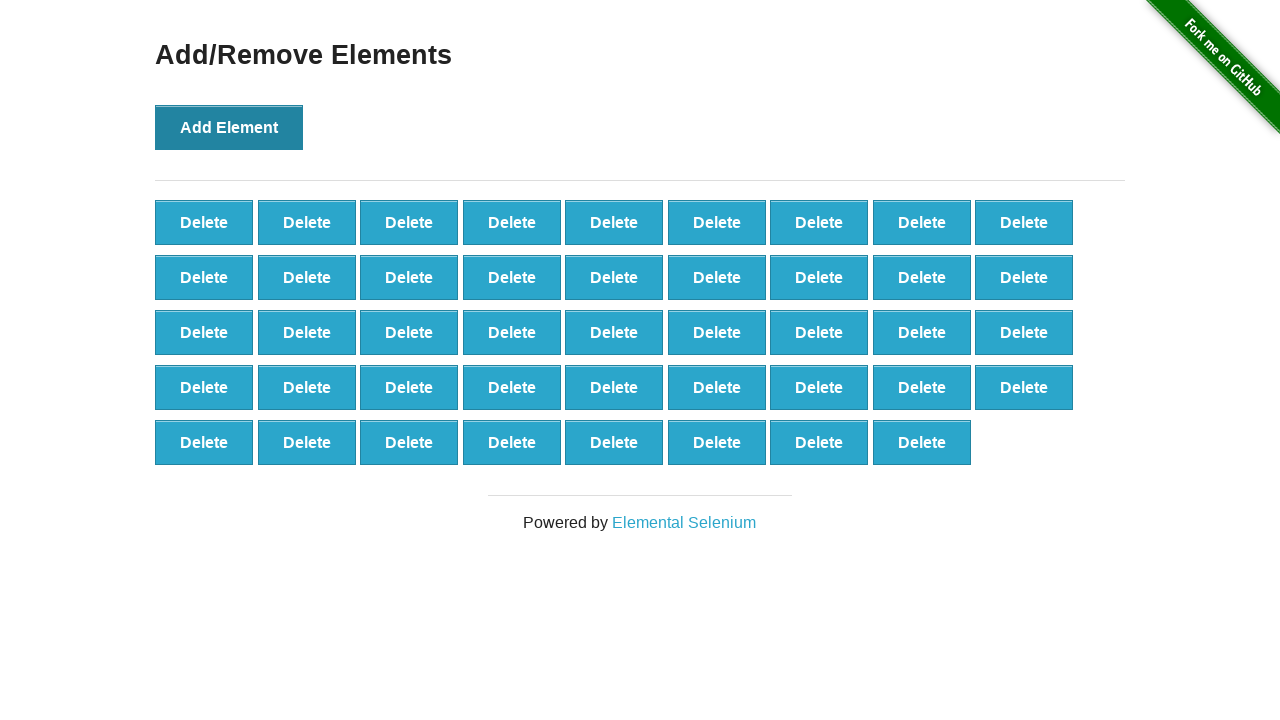

Clicked Add Element button (iteration 45/100) at (229, 127) on xpath=//button[text()='Add Element']
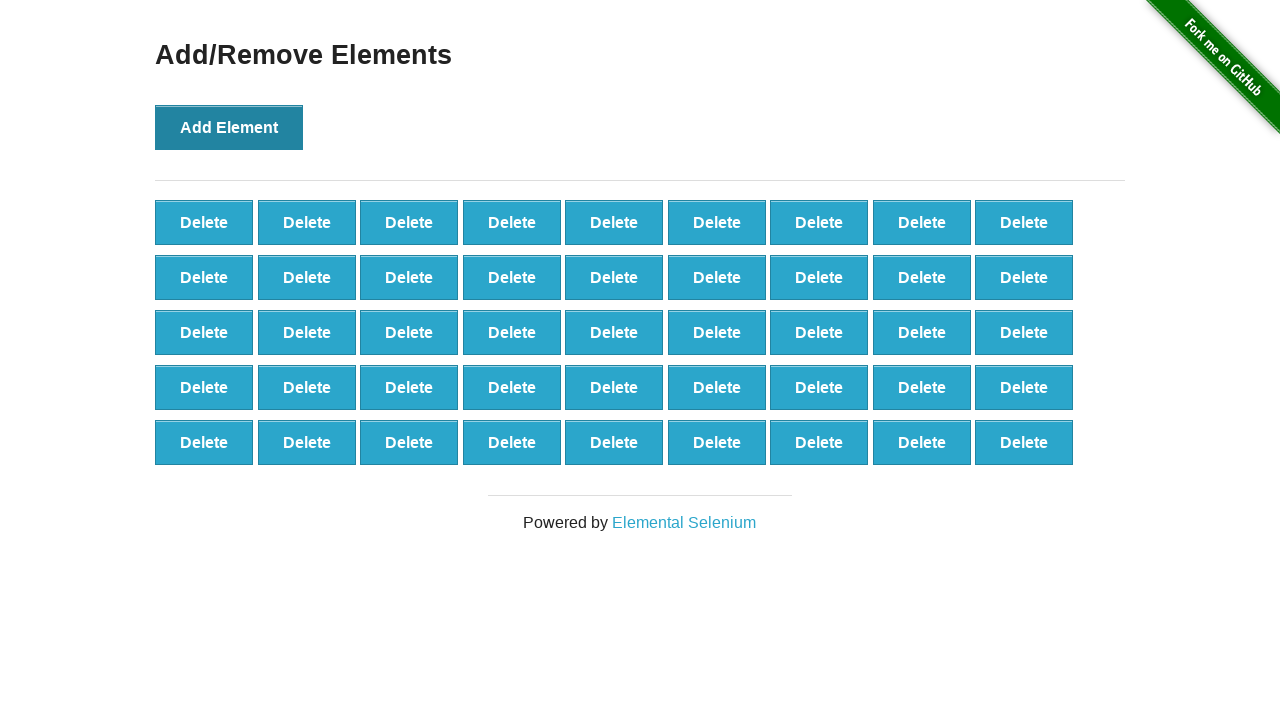

Clicked Add Element button (iteration 46/100) at (229, 127) on xpath=//button[text()='Add Element']
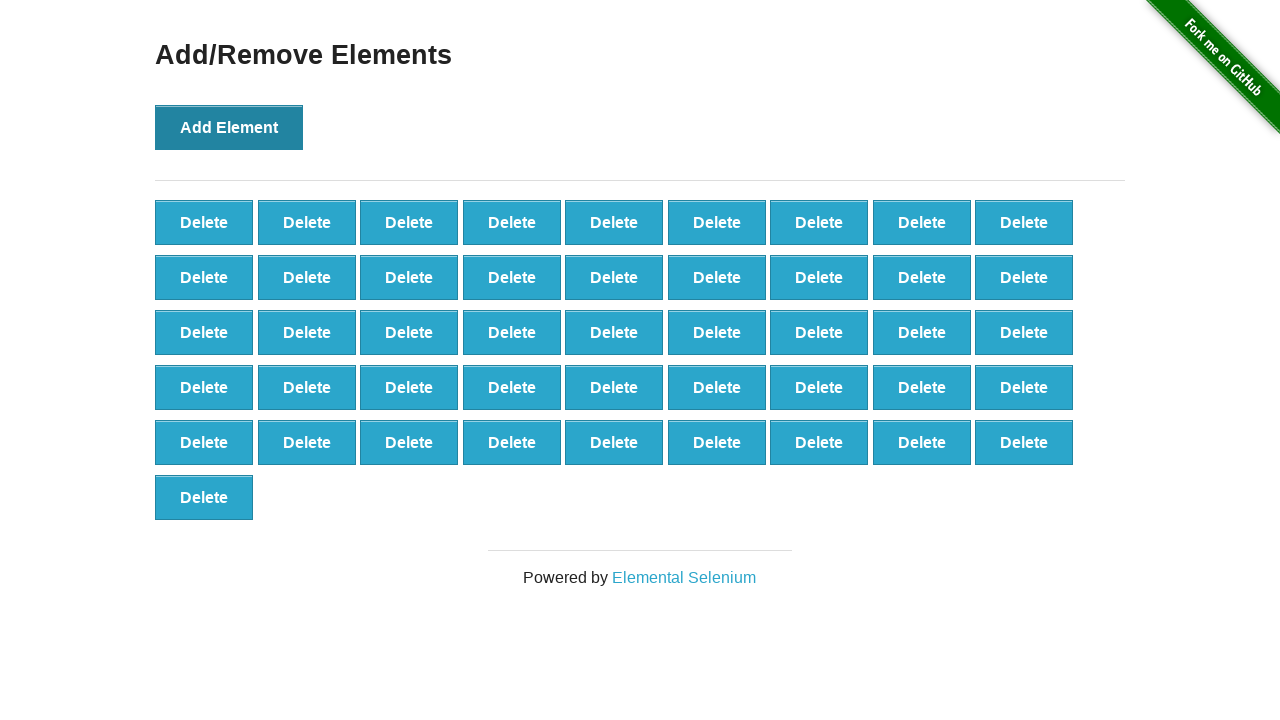

Clicked Add Element button (iteration 47/100) at (229, 127) on xpath=//button[text()='Add Element']
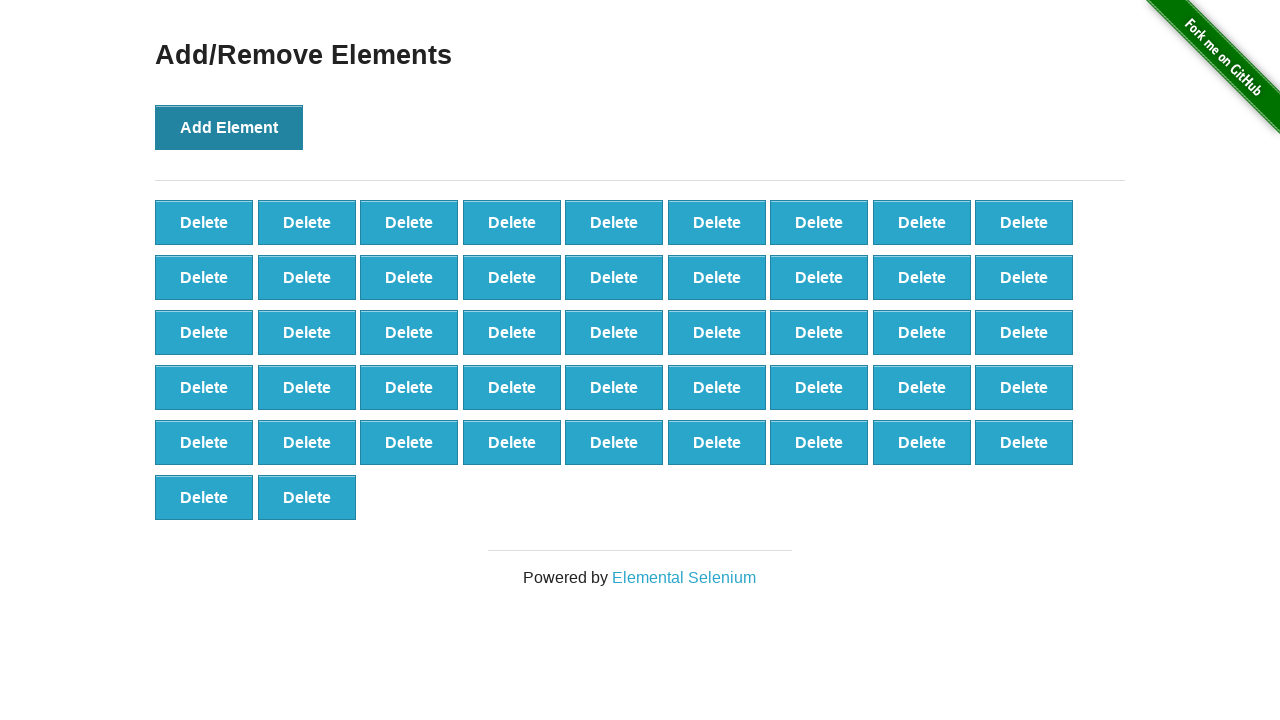

Clicked Add Element button (iteration 48/100) at (229, 127) on xpath=//button[text()='Add Element']
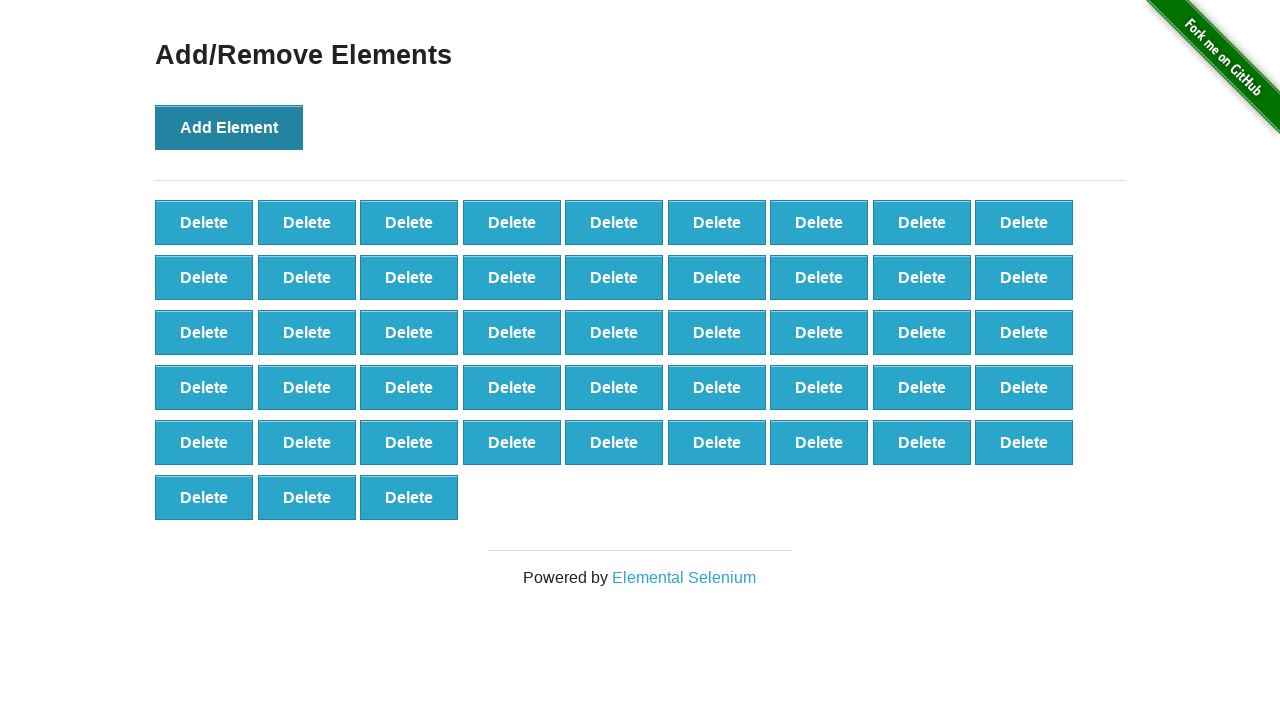

Clicked Add Element button (iteration 49/100) at (229, 127) on xpath=//button[text()='Add Element']
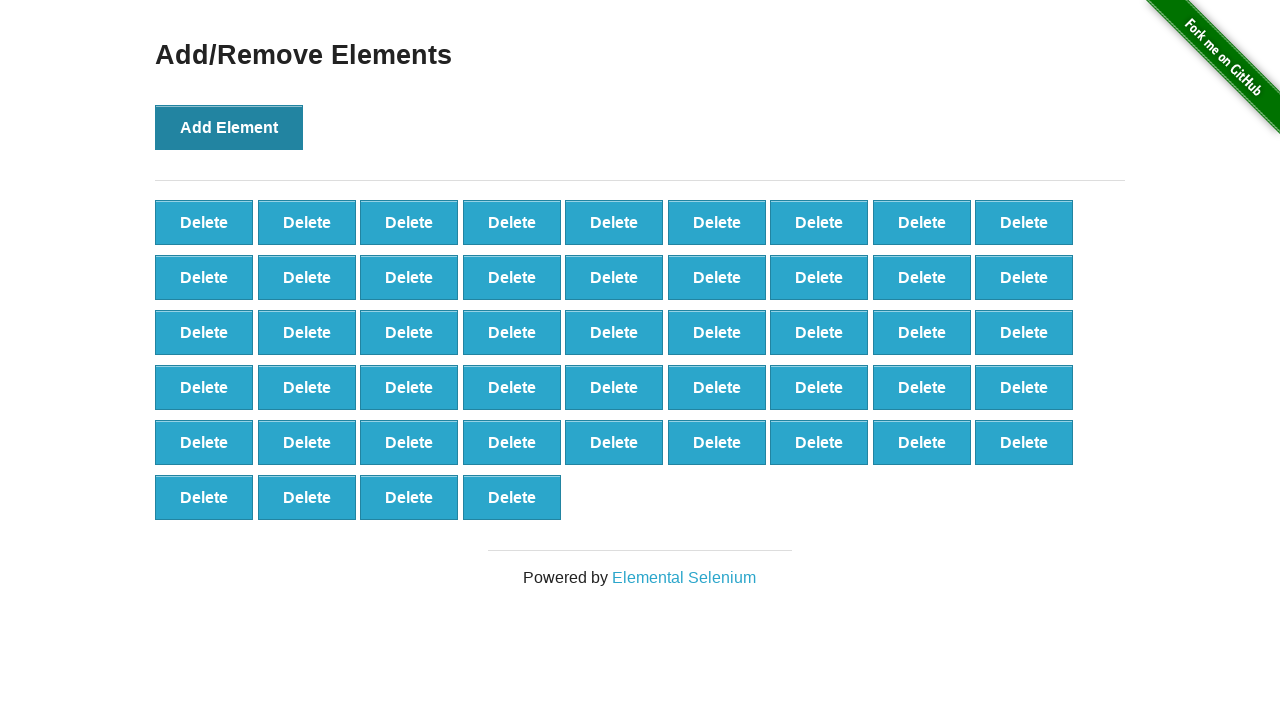

Clicked Add Element button (iteration 50/100) at (229, 127) on xpath=//button[text()='Add Element']
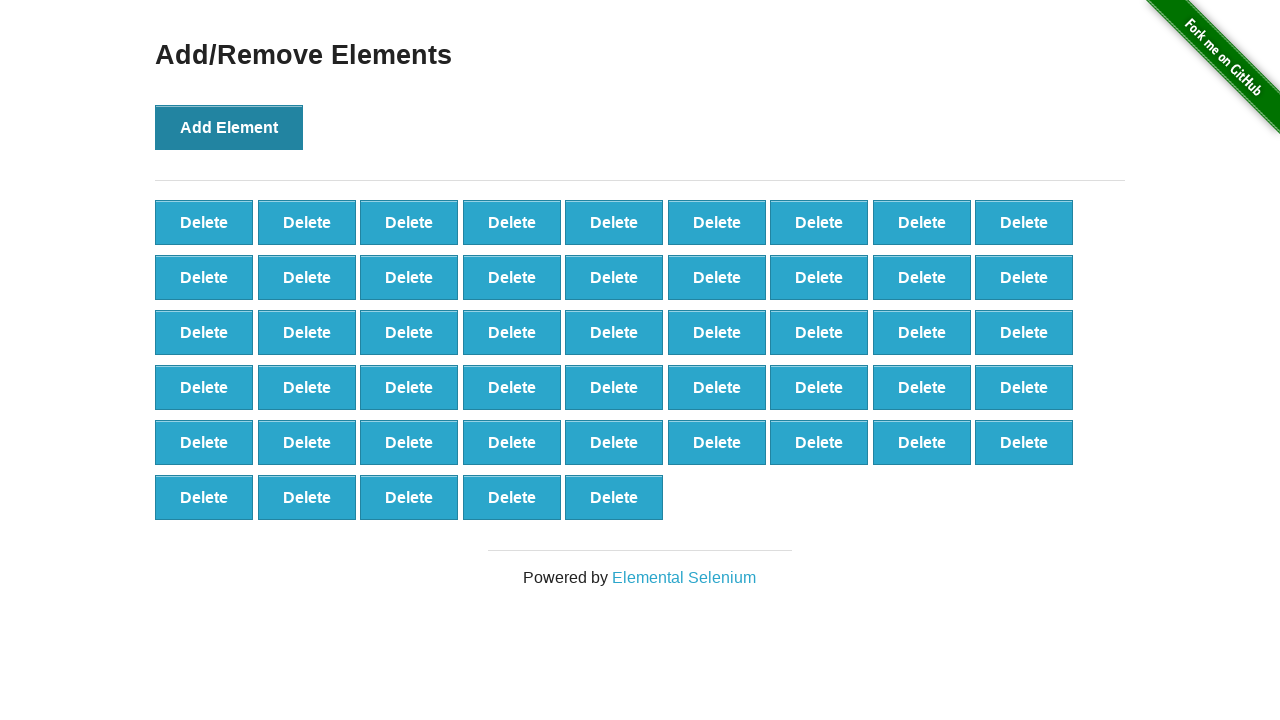

Clicked Add Element button (iteration 51/100) at (229, 127) on xpath=//button[text()='Add Element']
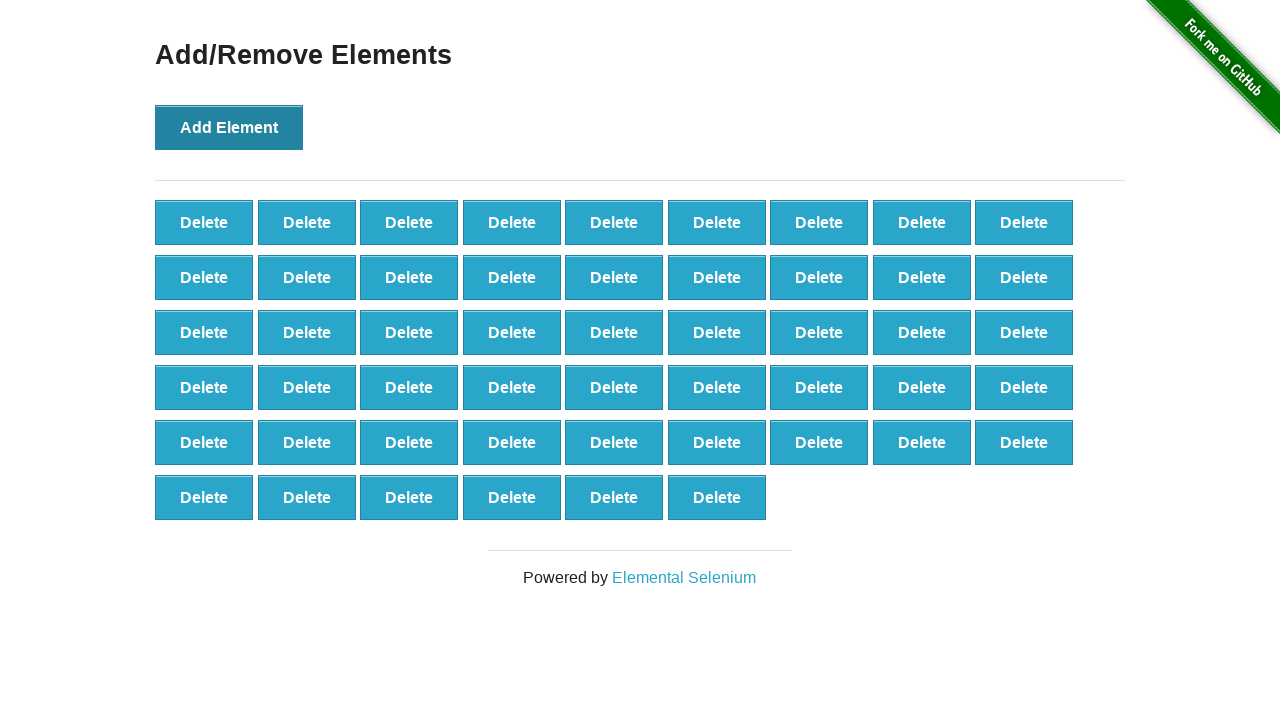

Clicked Add Element button (iteration 52/100) at (229, 127) on xpath=//button[text()='Add Element']
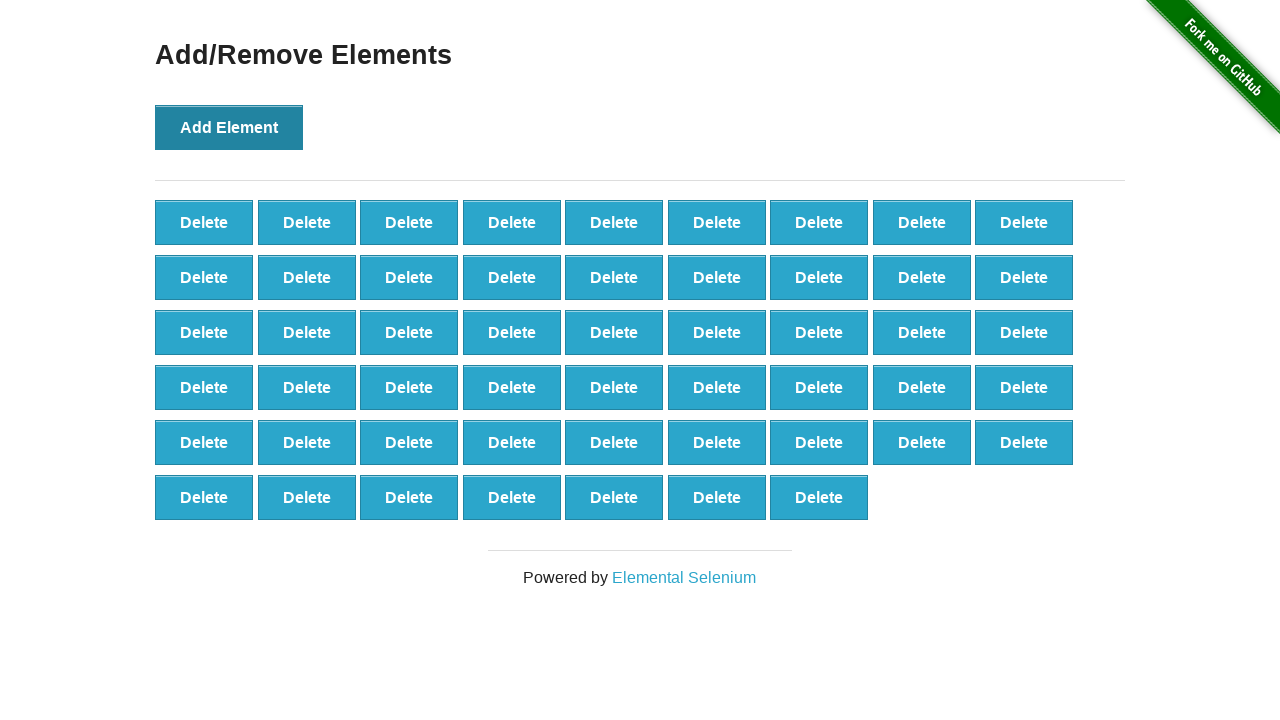

Clicked Add Element button (iteration 53/100) at (229, 127) on xpath=//button[text()='Add Element']
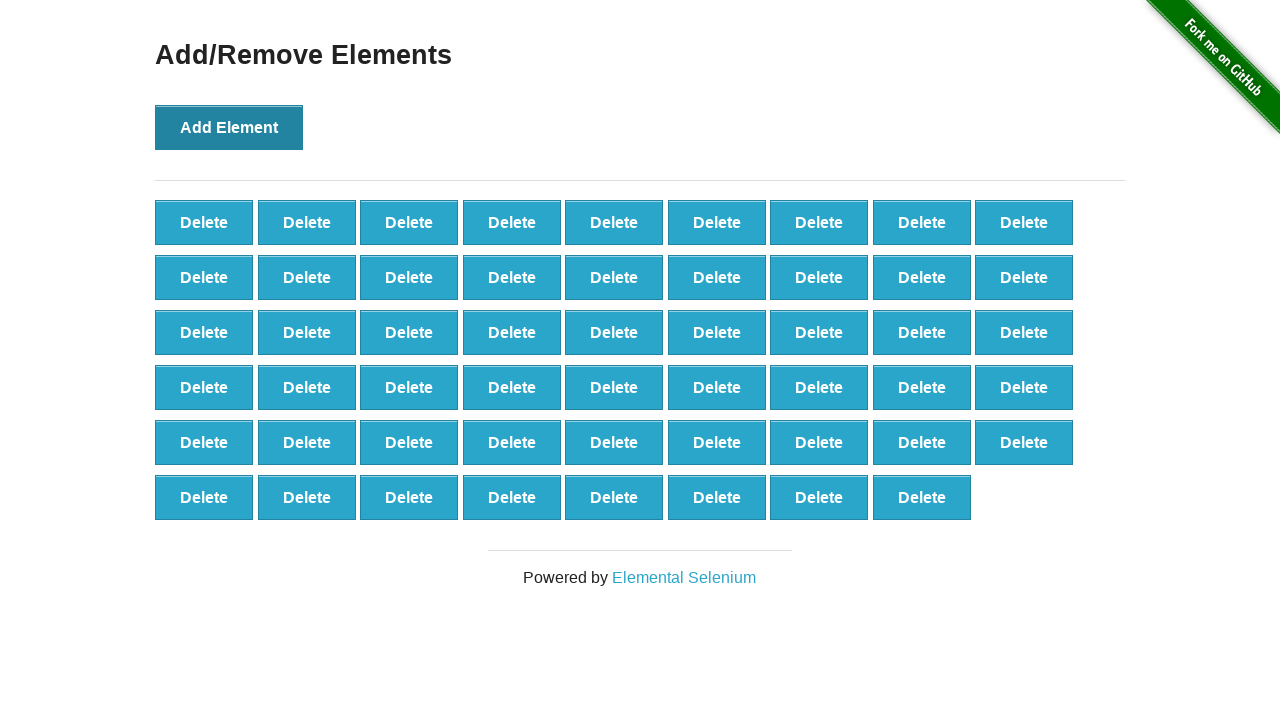

Clicked Add Element button (iteration 54/100) at (229, 127) on xpath=//button[text()='Add Element']
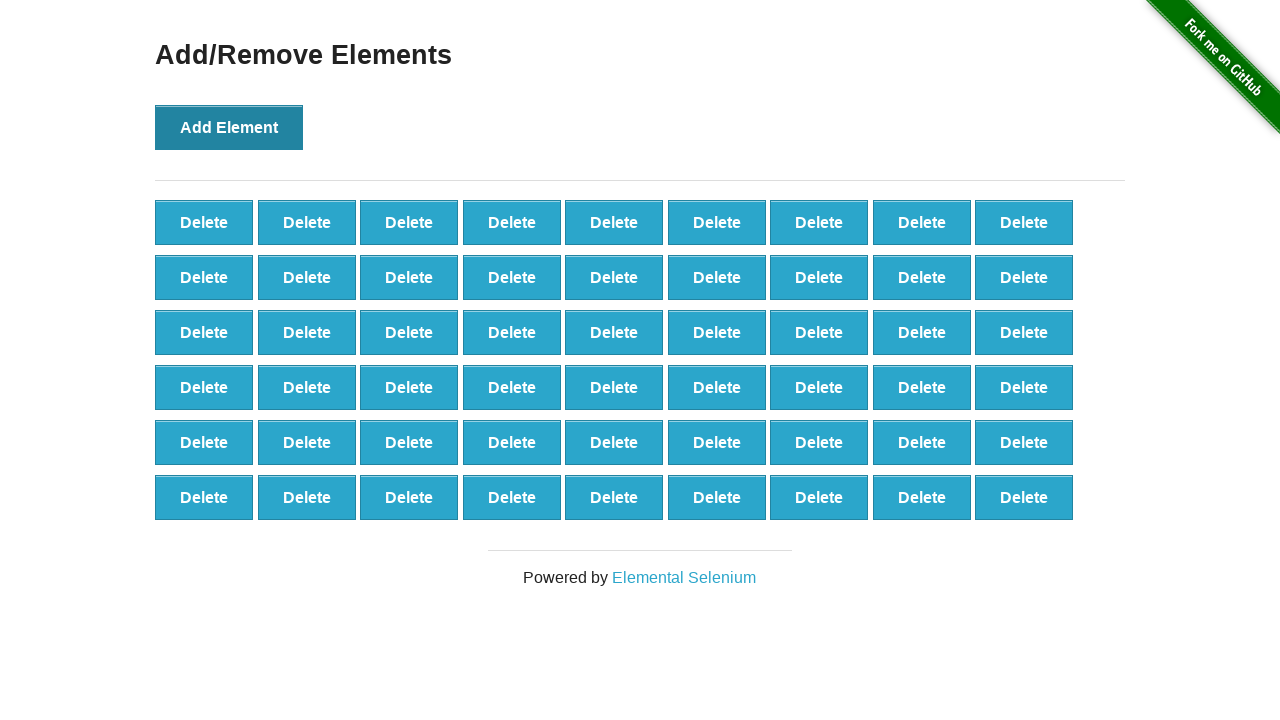

Clicked Add Element button (iteration 55/100) at (229, 127) on xpath=//button[text()='Add Element']
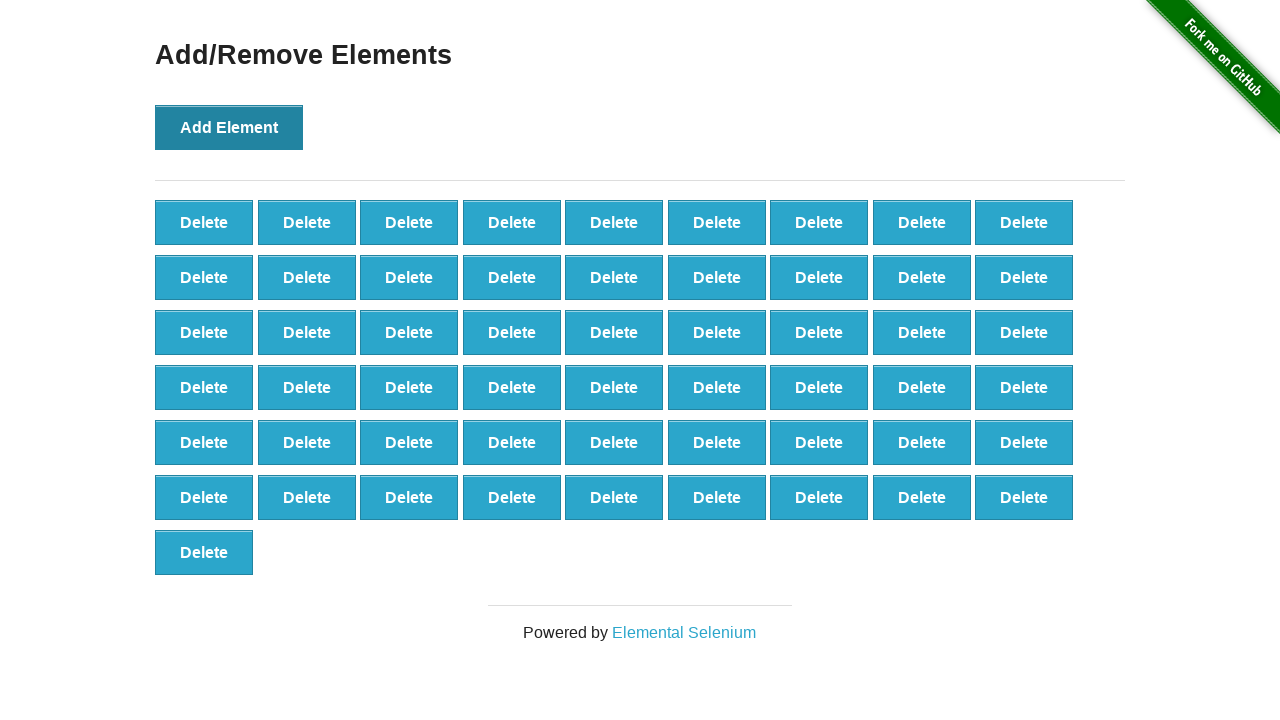

Clicked Add Element button (iteration 56/100) at (229, 127) on xpath=//button[text()='Add Element']
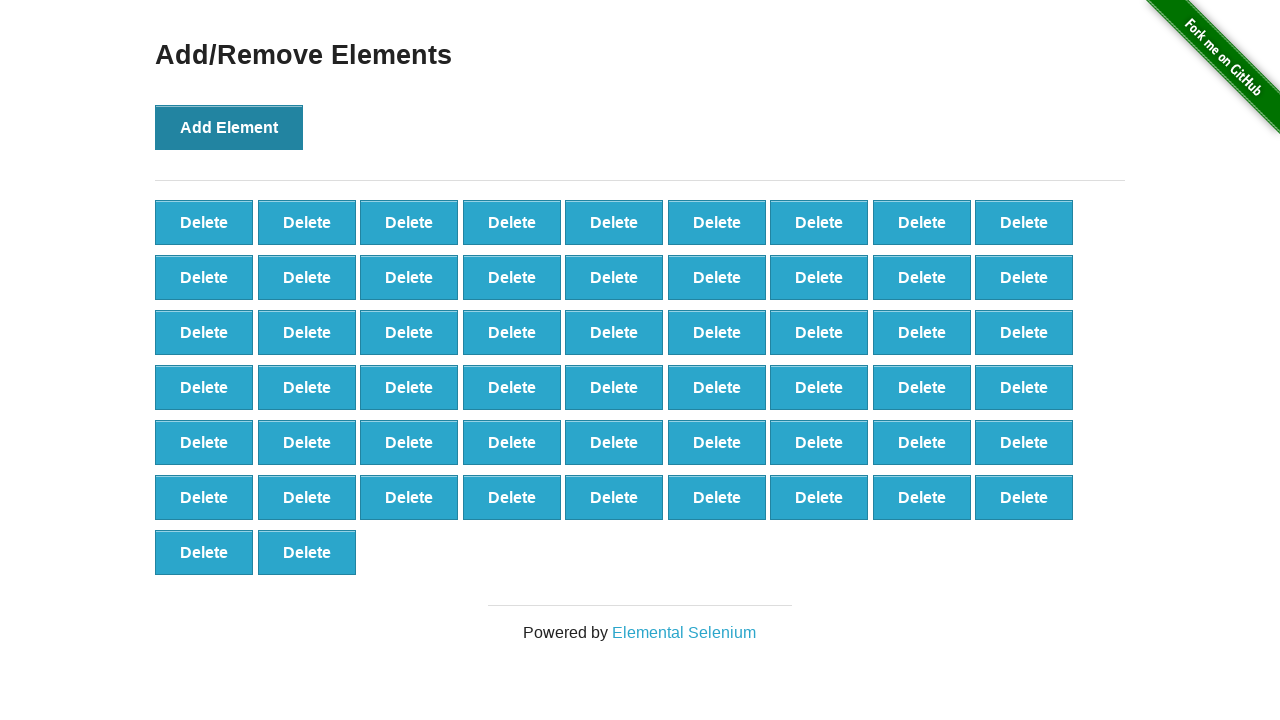

Clicked Add Element button (iteration 57/100) at (229, 127) on xpath=//button[text()='Add Element']
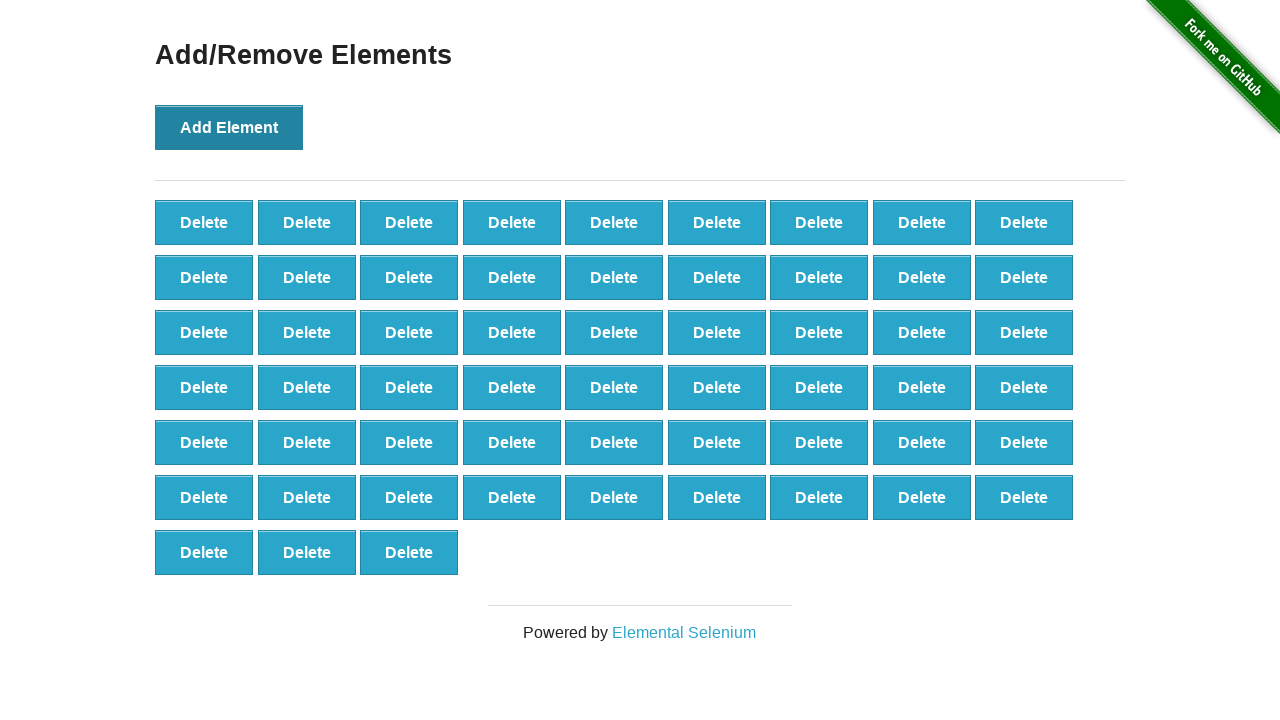

Clicked Add Element button (iteration 58/100) at (229, 127) on xpath=//button[text()='Add Element']
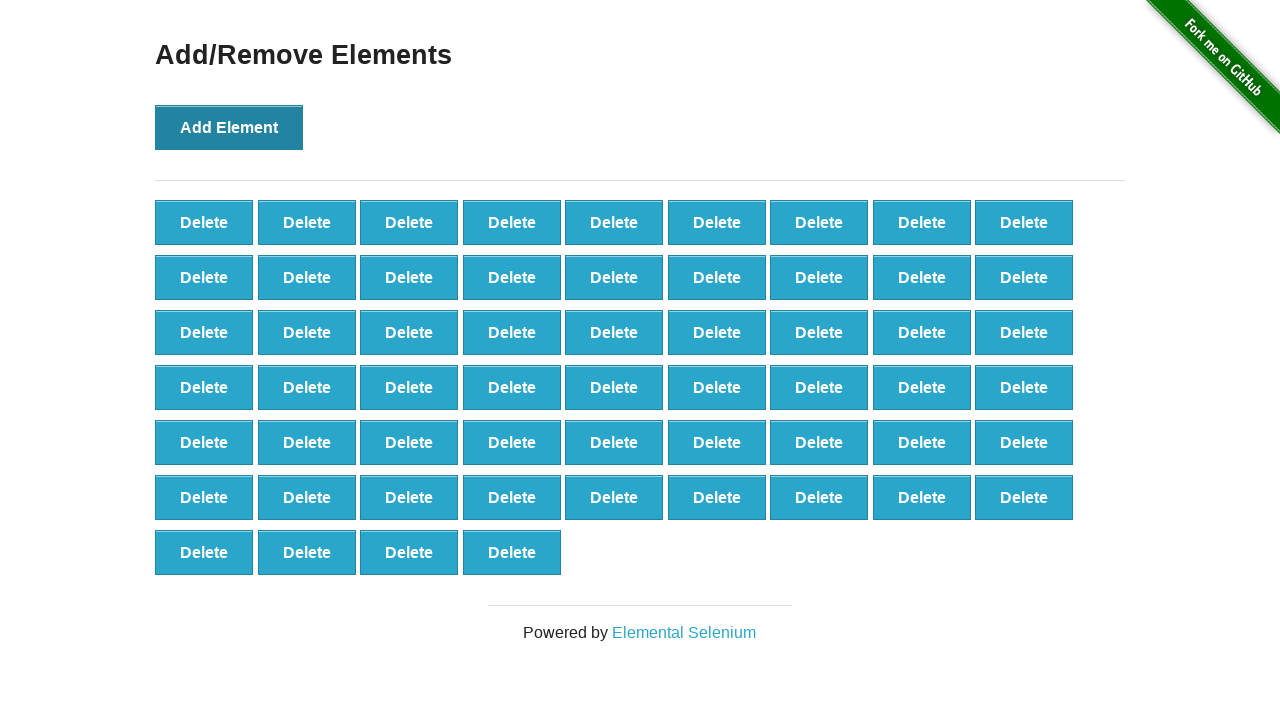

Clicked Add Element button (iteration 59/100) at (229, 127) on xpath=//button[text()='Add Element']
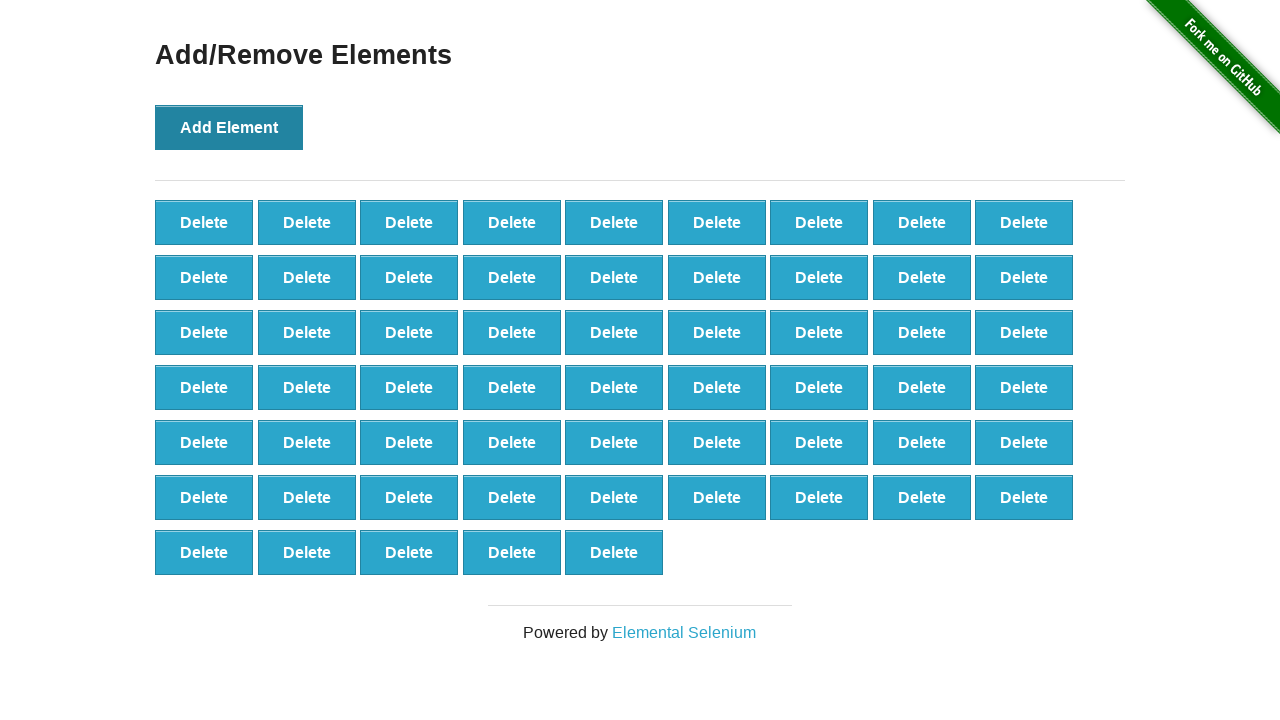

Clicked Add Element button (iteration 60/100) at (229, 127) on xpath=//button[text()='Add Element']
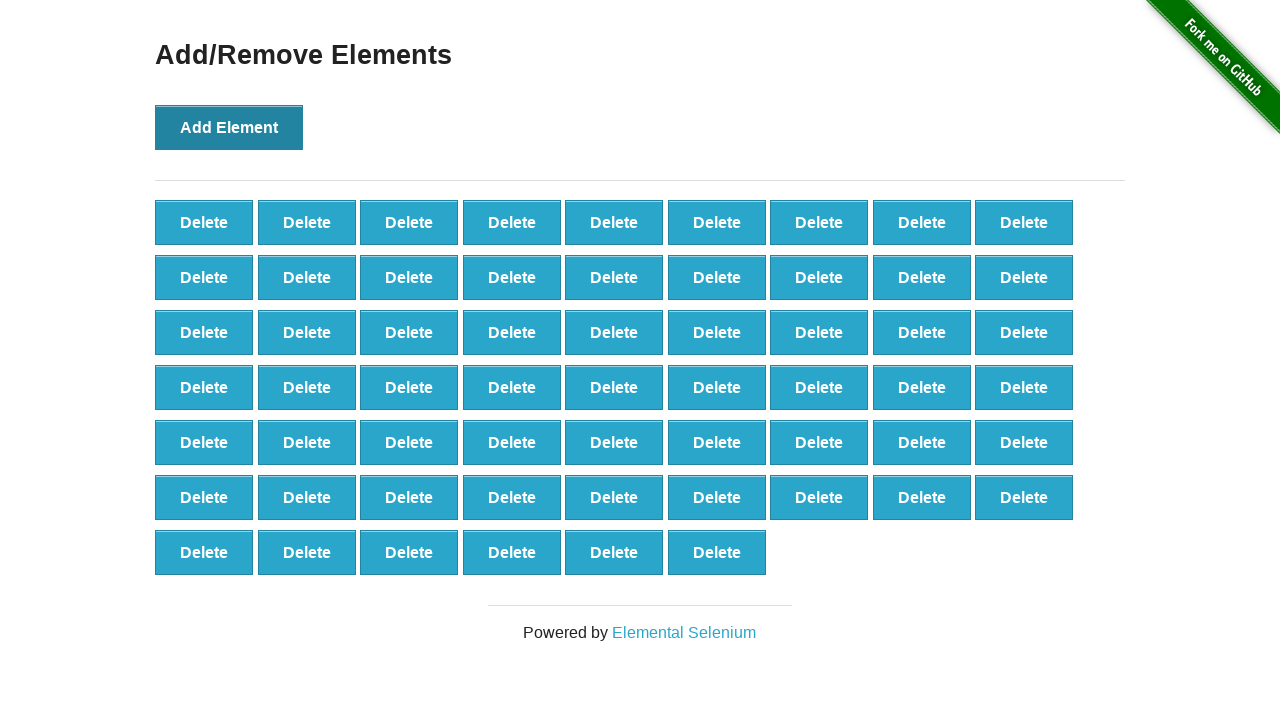

Clicked Add Element button (iteration 61/100) at (229, 127) on xpath=//button[text()='Add Element']
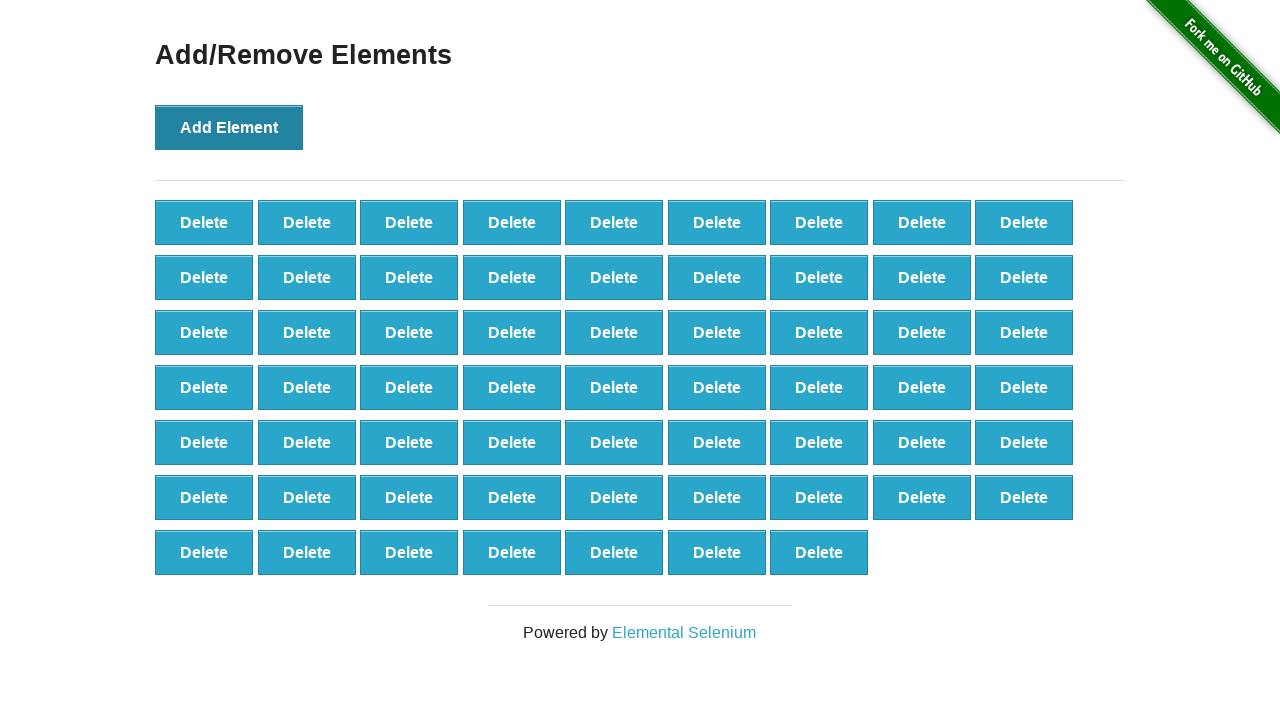

Clicked Add Element button (iteration 62/100) at (229, 127) on xpath=//button[text()='Add Element']
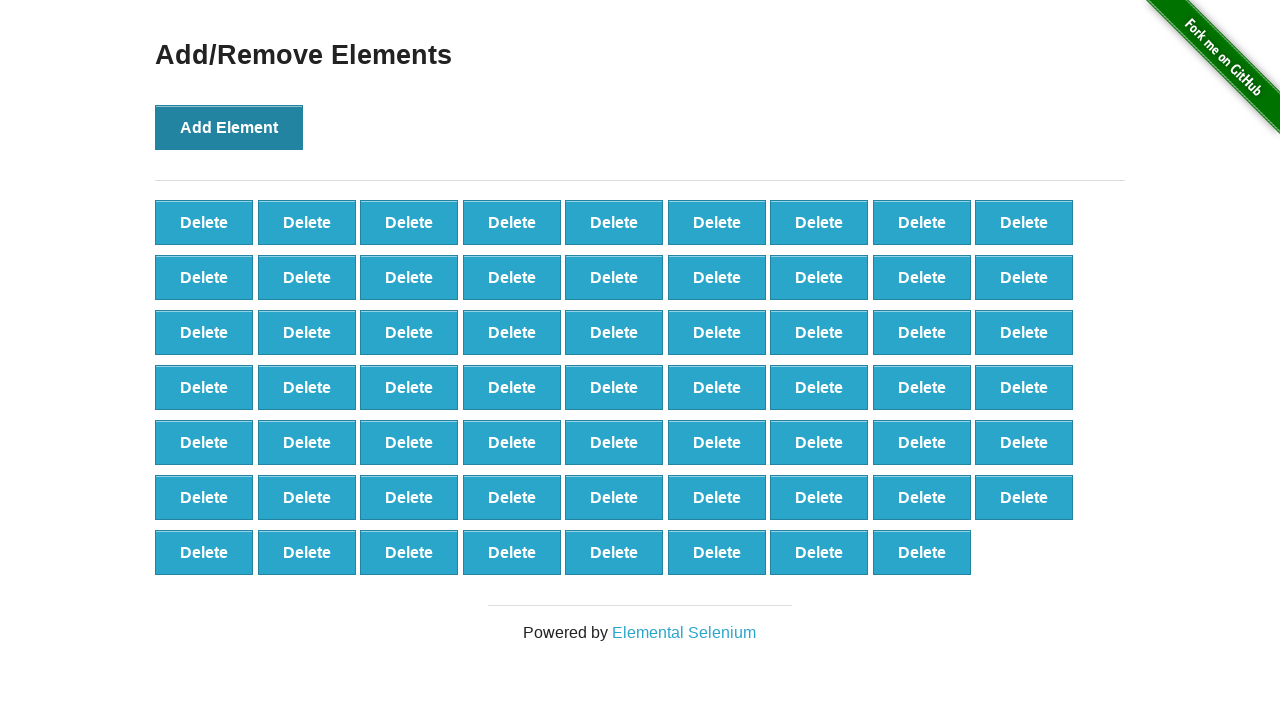

Clicked Add Element button (iteration 63/100) at (229, 127) on xpath=//button[text()='Add Element']
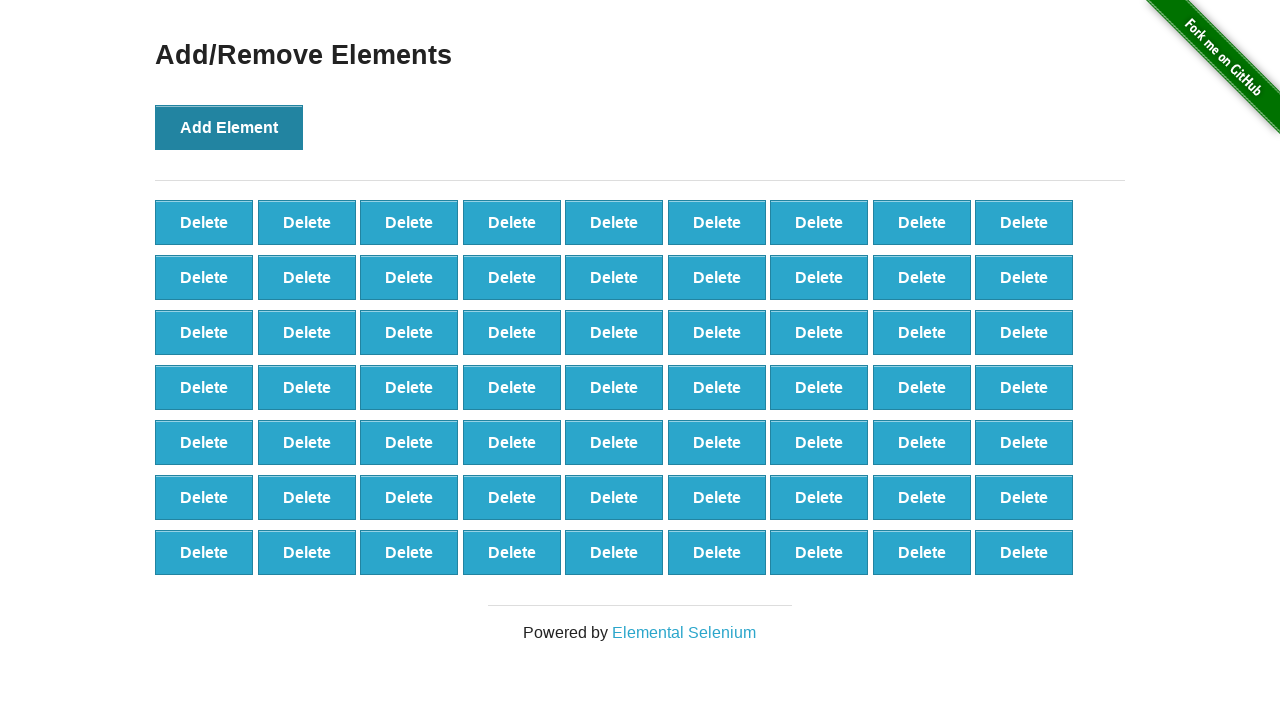

Clicked Add Element button (iteration 64/100) at (229, 127) on xpath=//button[text()='Add Element']
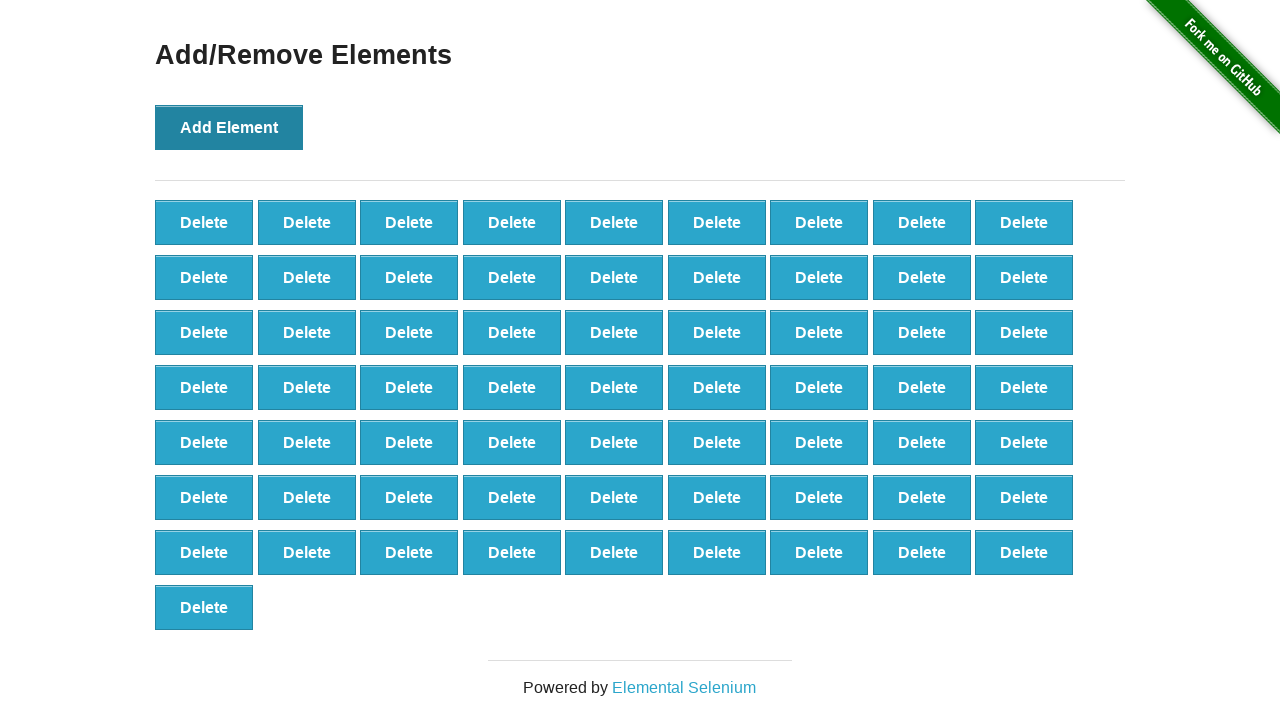

Clicked Add Element button (iteration 65/100) at (229, 127) on xpath=//button[text()='Add Element']
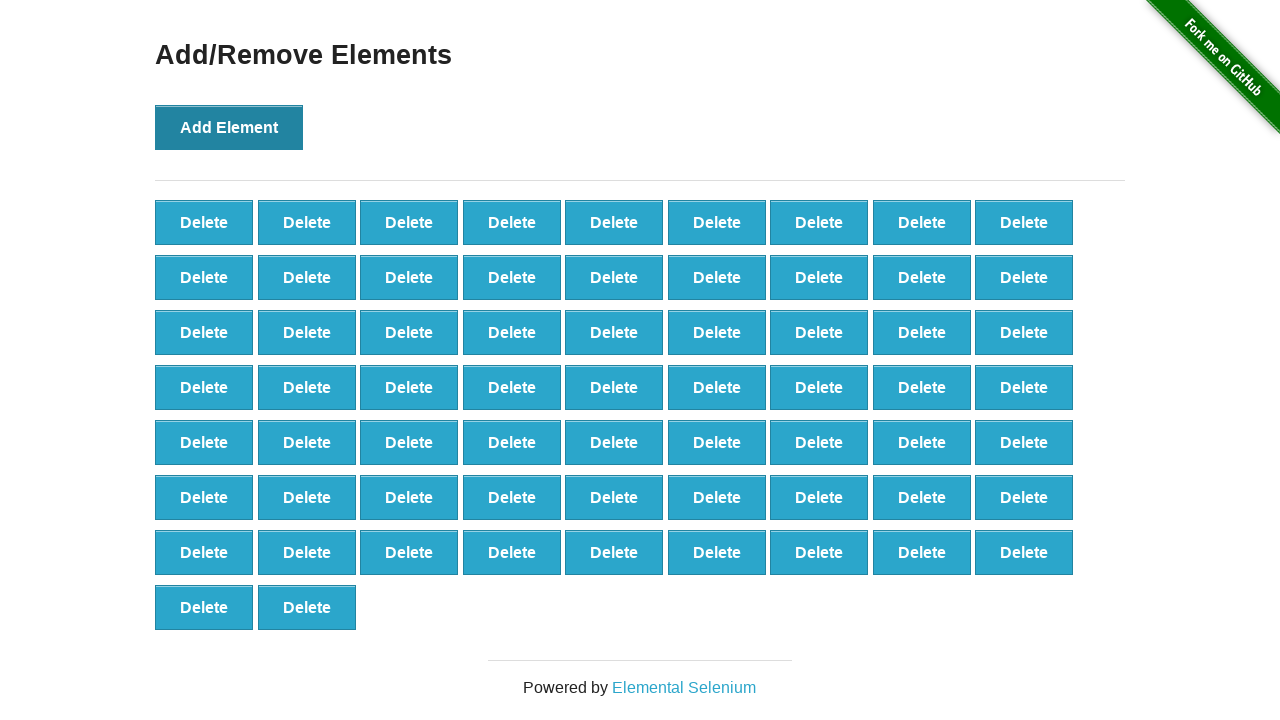

Clicked Add Element button (iteration 66/100) at (229, 127) on xpath=//button[text()='Add Element']
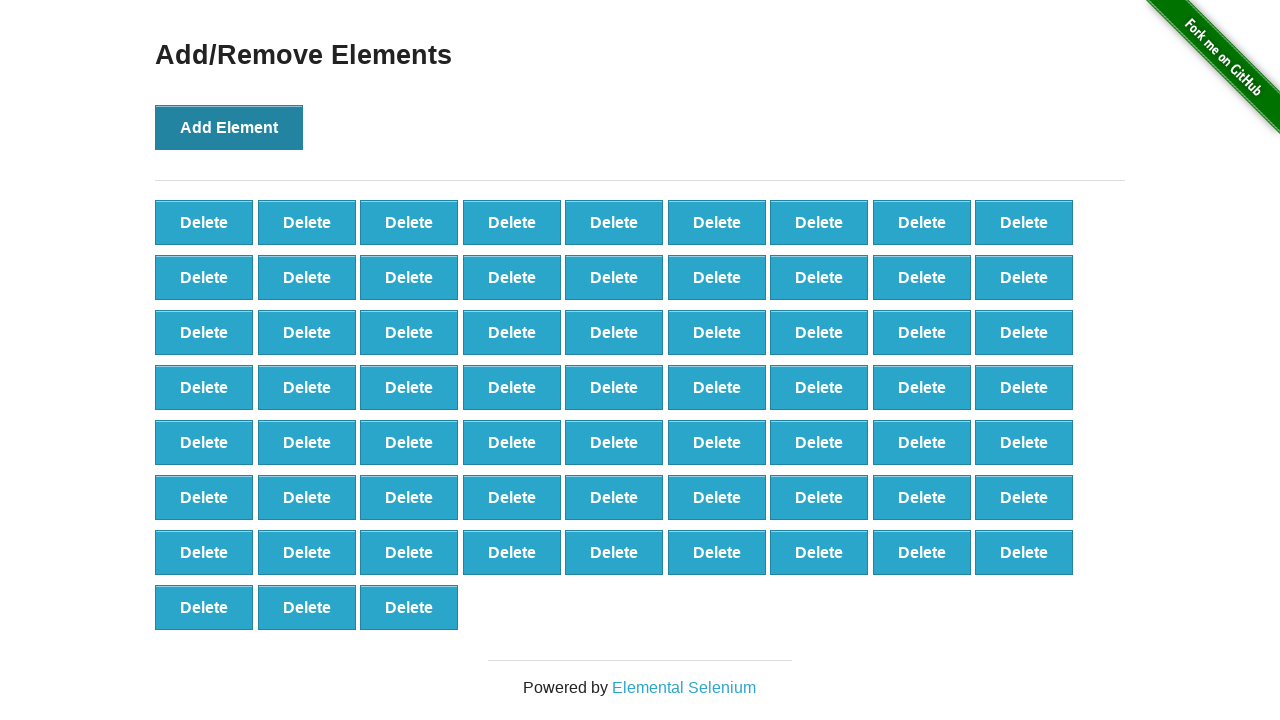

Clicked Add Element button (iteration 67/100) at (229, 127) on xpath=//button[text()='Add Element']
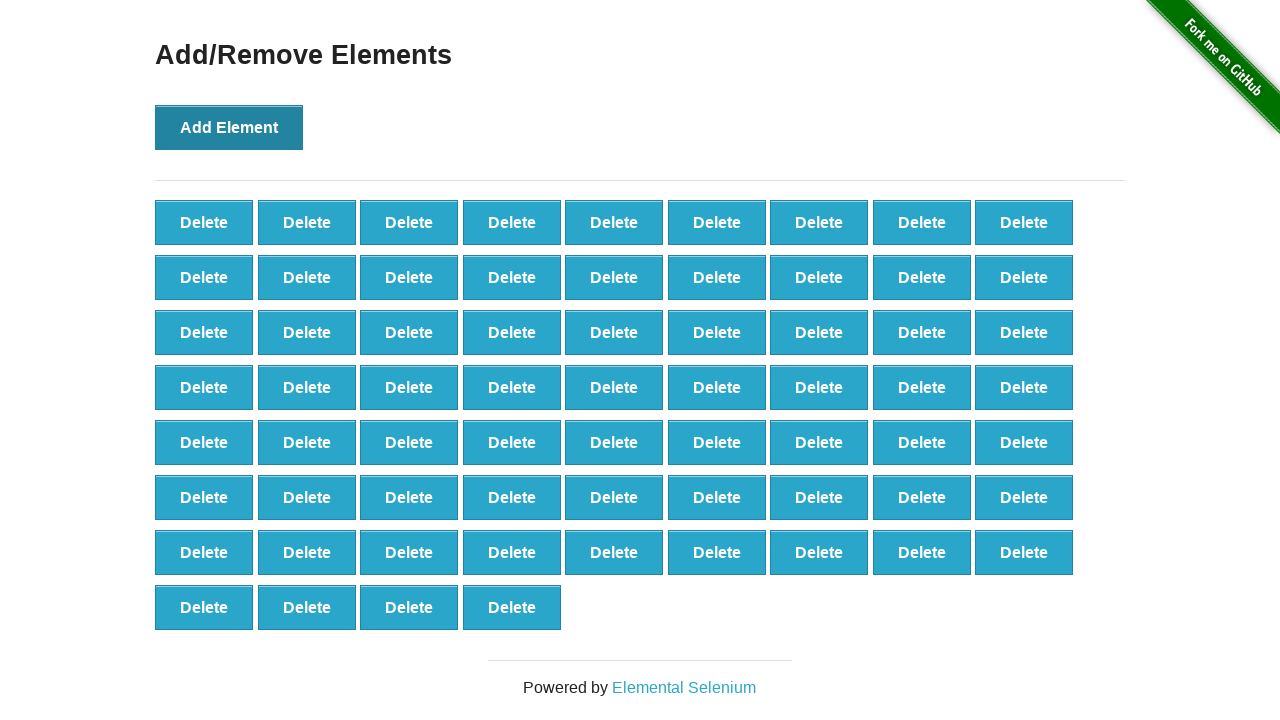

Clicked Add Element button (iteration 68/100) at (229, 127) on xpath=//button[text()='Add Element']
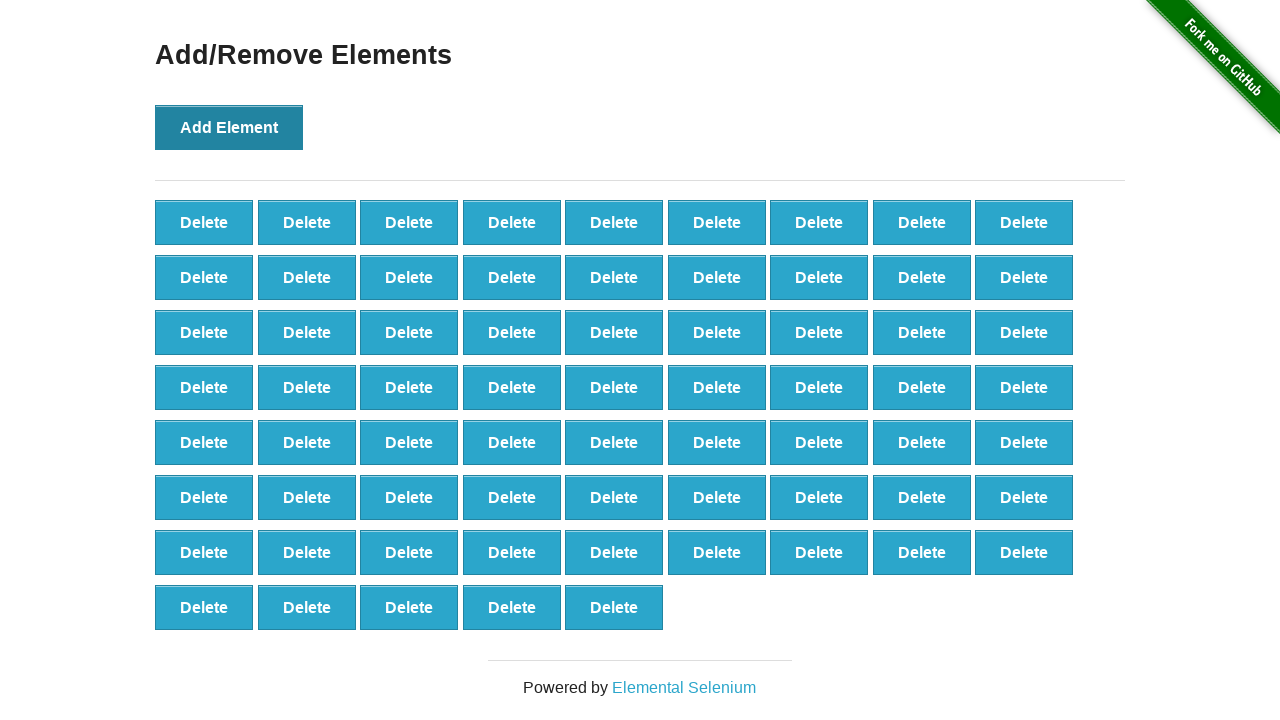

Clicked Add Element button (iteration 69/100) at (229, 127) on xpath=//button[text()='Add Element']
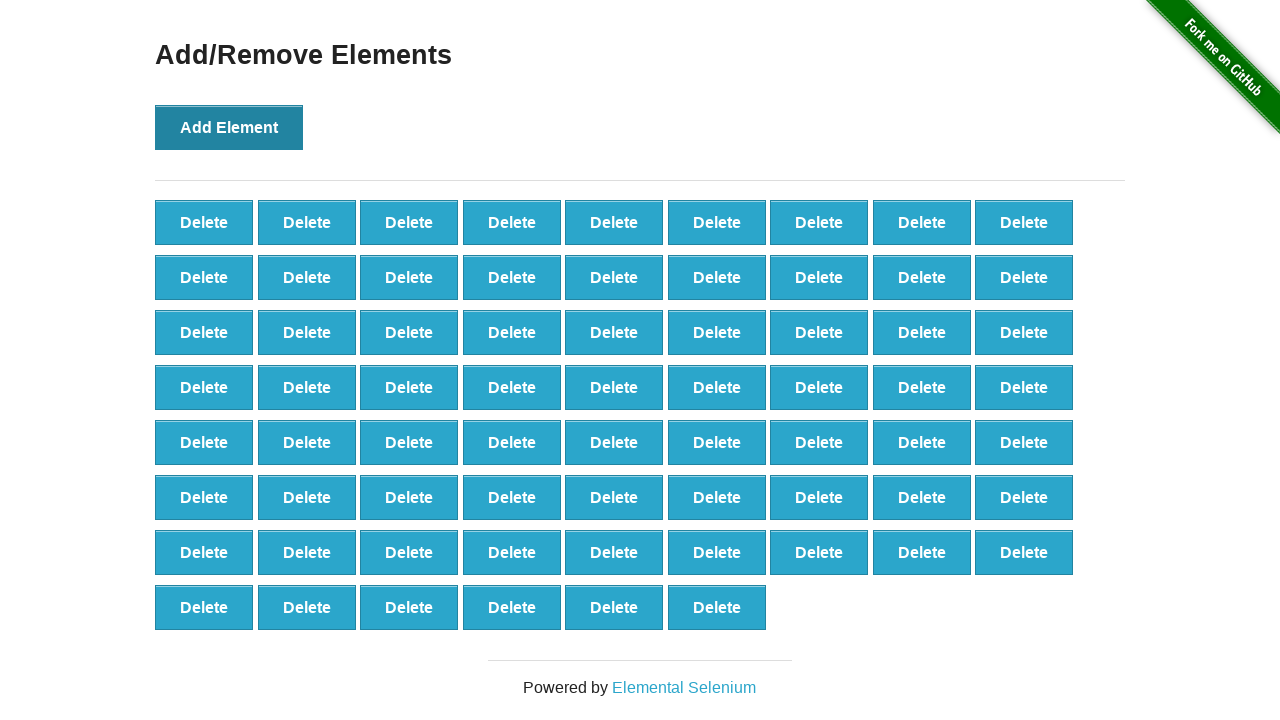

Clicked Add Element button (iteration 70/100) at (229, 127) on xpath=//button[text()='Add Element']
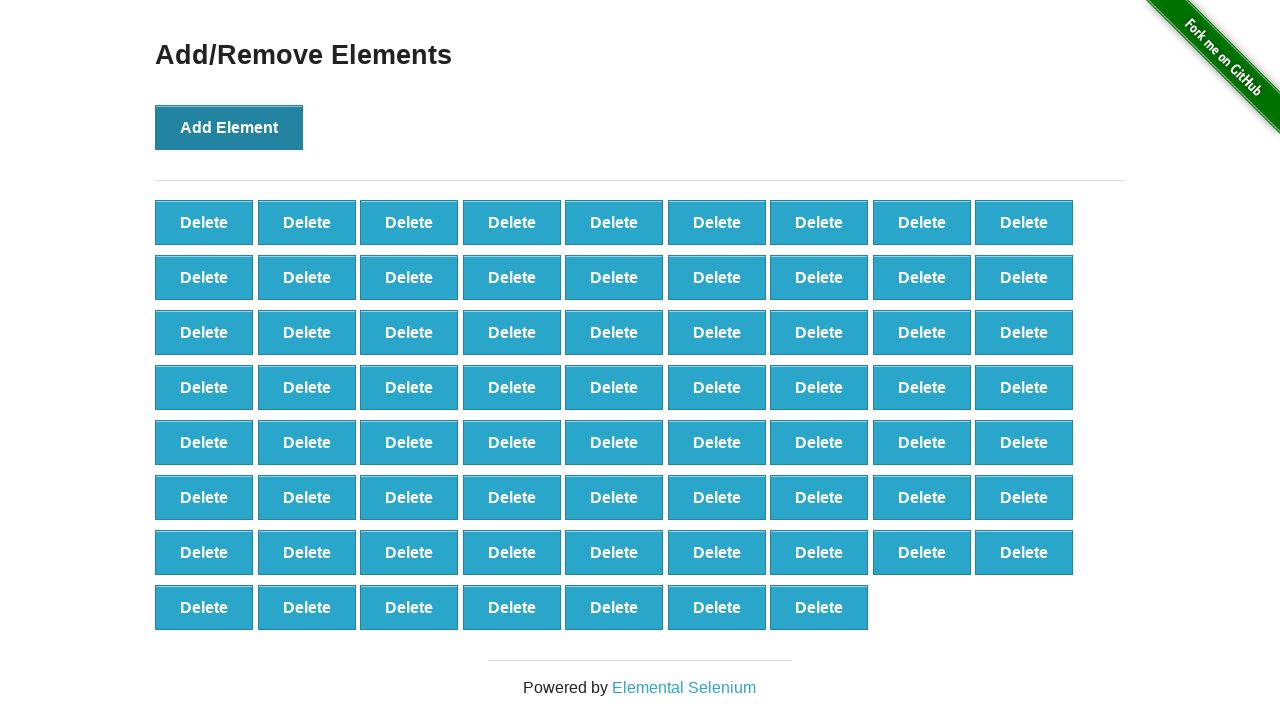

Clicked Add Element button (iteration 71/100) at (229, 127) on xpath=//button[text()='Add Element']
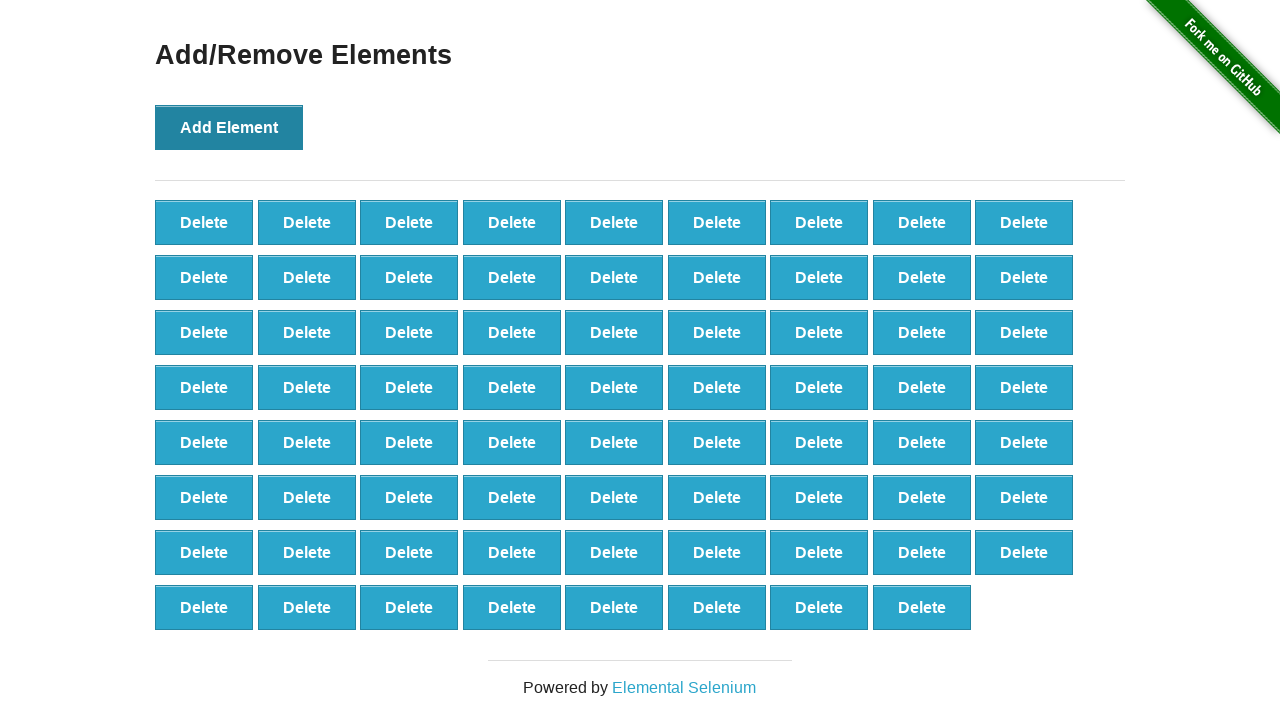

Clicked Add Element button (iteration 72/100) at (229, 127) on xpath=//button[text()='Add Element']
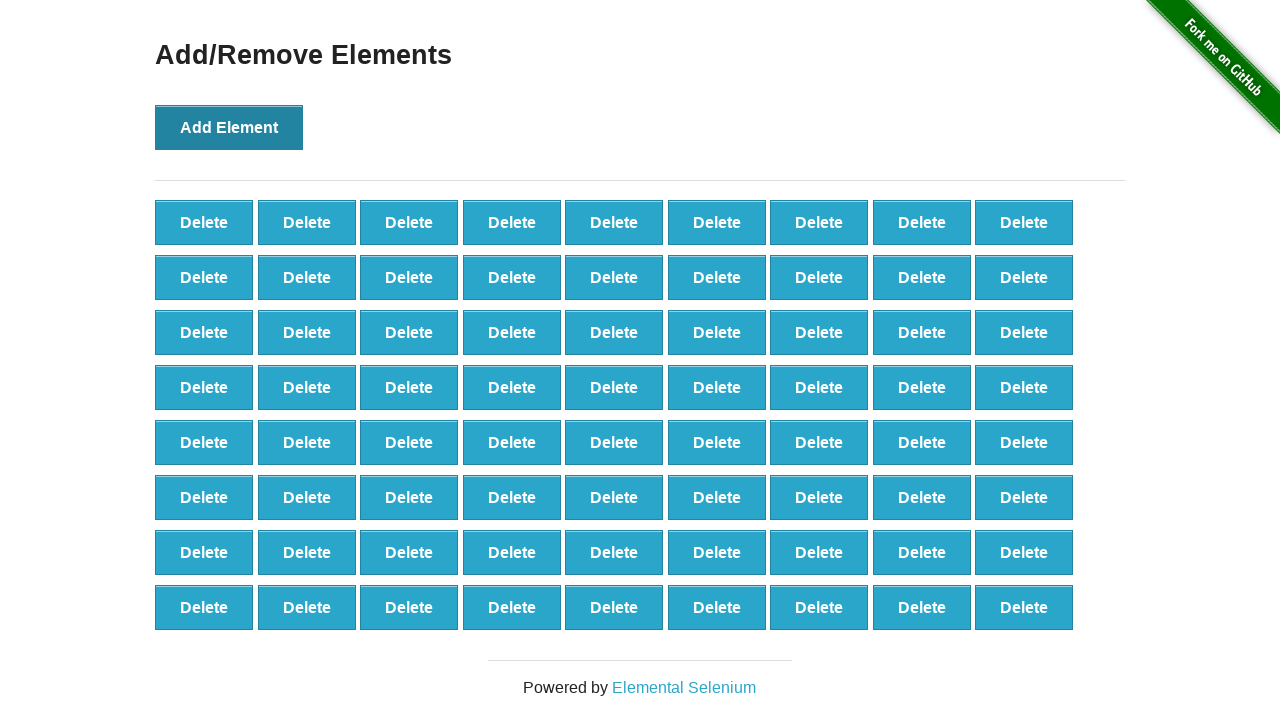

Clicked Add Element button (iteration 73/100) at (229, 127) on xpath=//button[text()='Add Element']
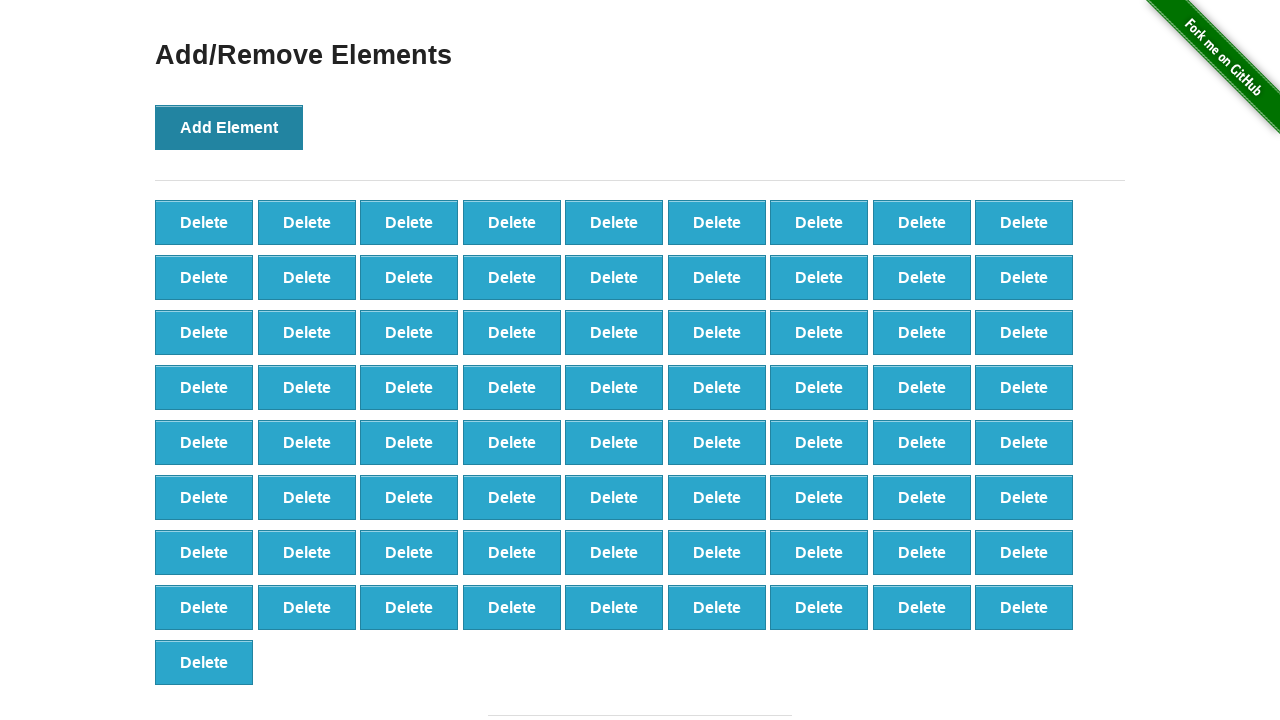

Clicked Add Element button (iteration 74/100) at (229, 127) on xpath=//button[text()='Add Element']
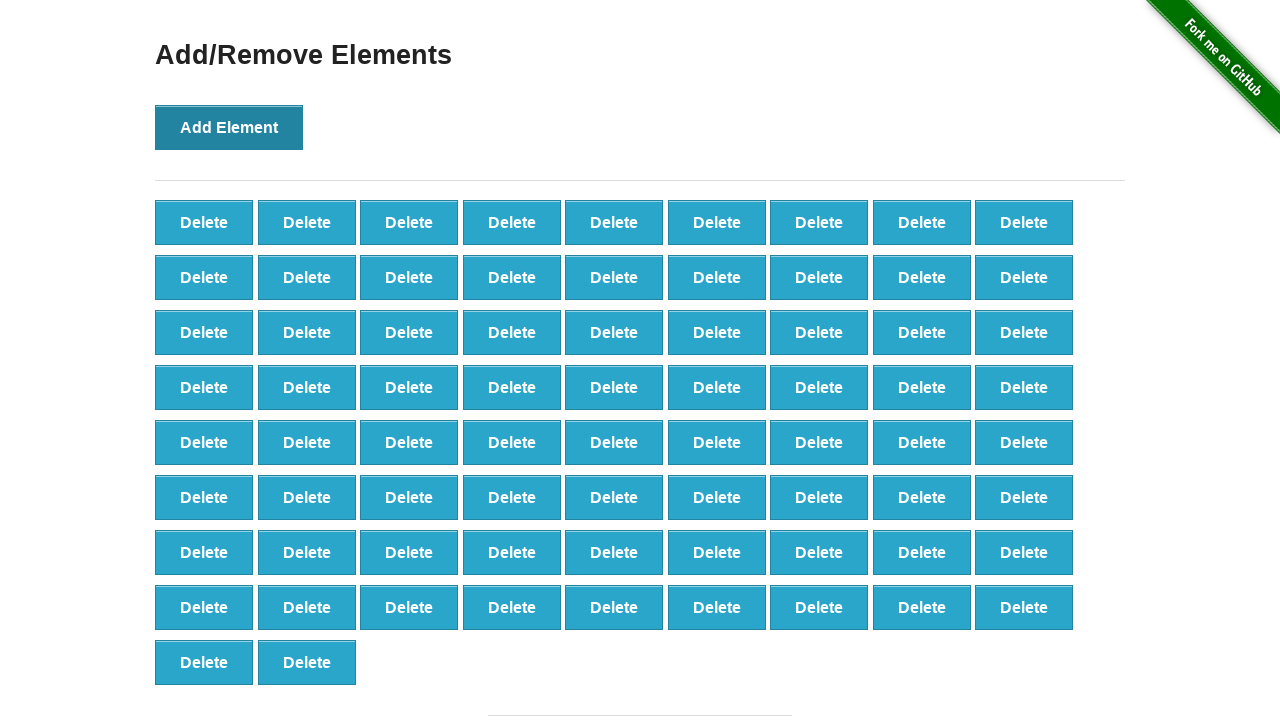

Clicked Add Element button (iteration 75/100) at (229, 127) on xpath=//button[text()='Add Element']
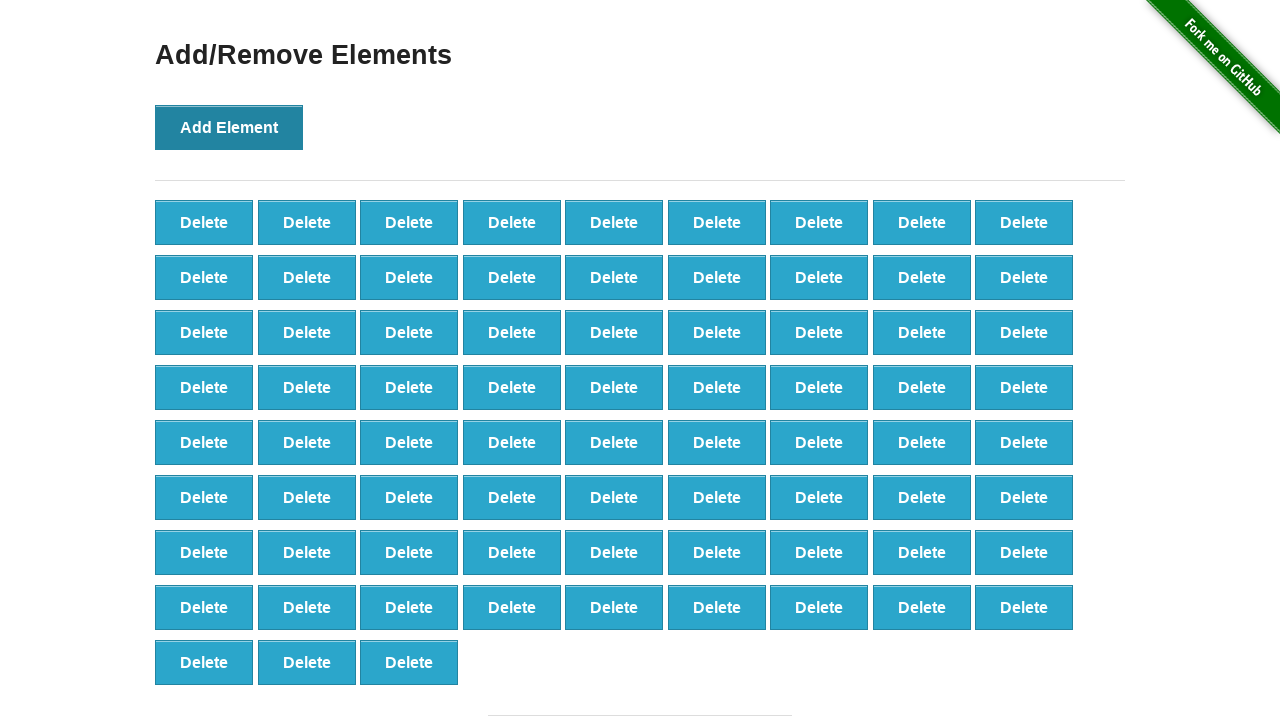

Clicked Add Element button (iteration 76/100) at (229, 127) on xpath=//button[text()='Add Element']
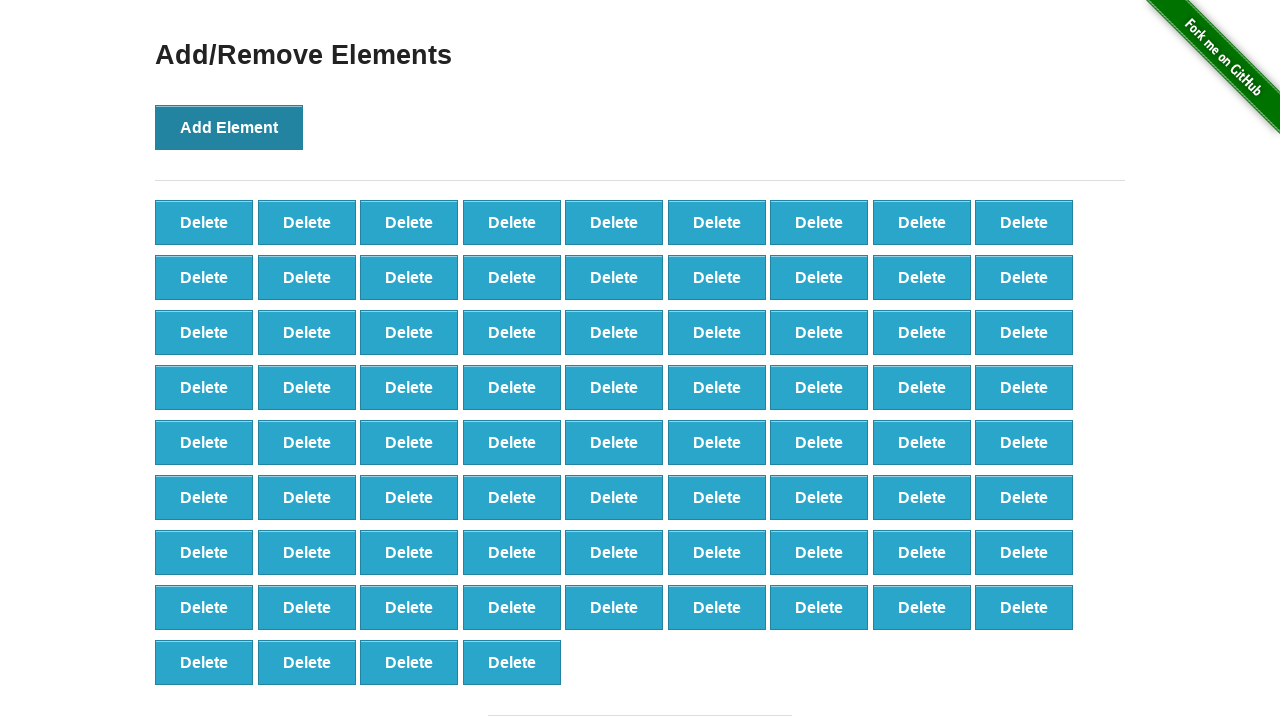

Clicked Add Element button (iteration 77/100) at (229, 127) on xpath=//button[text()='Add Element']
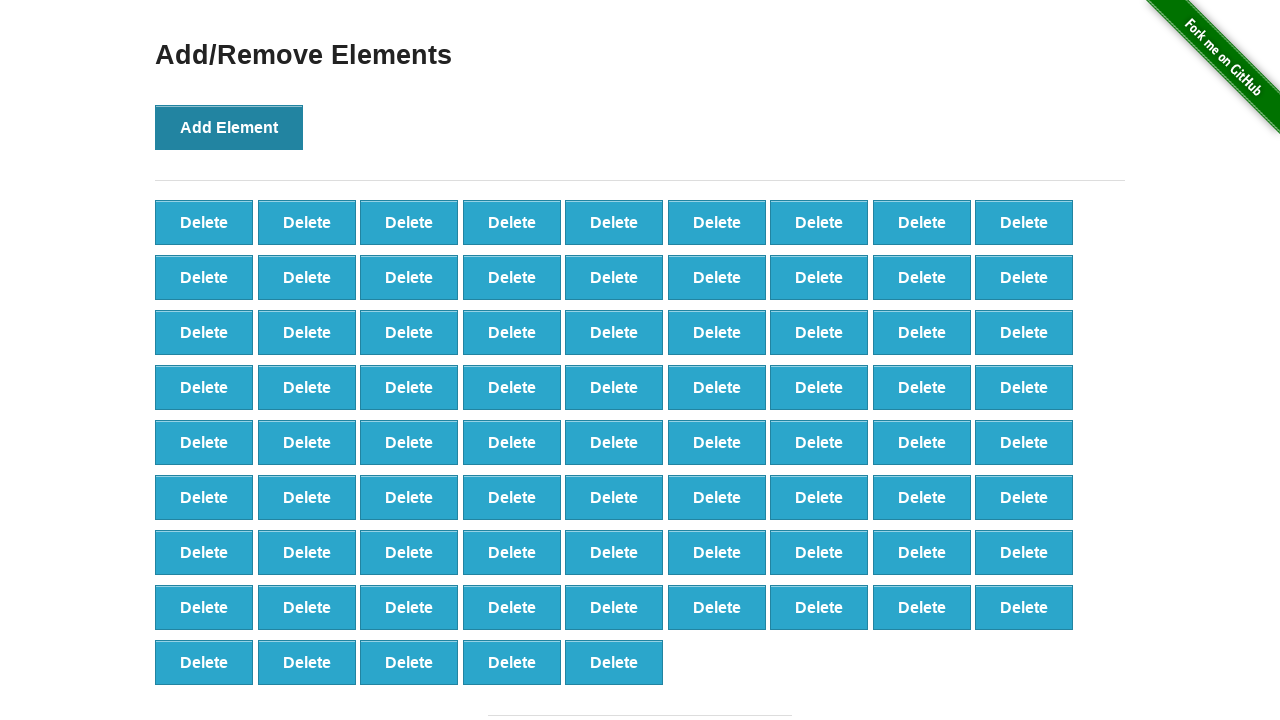

Clicked Add Element button (iteration 78/100) at (229, 127) on xpath=//button[text()='Add Element']
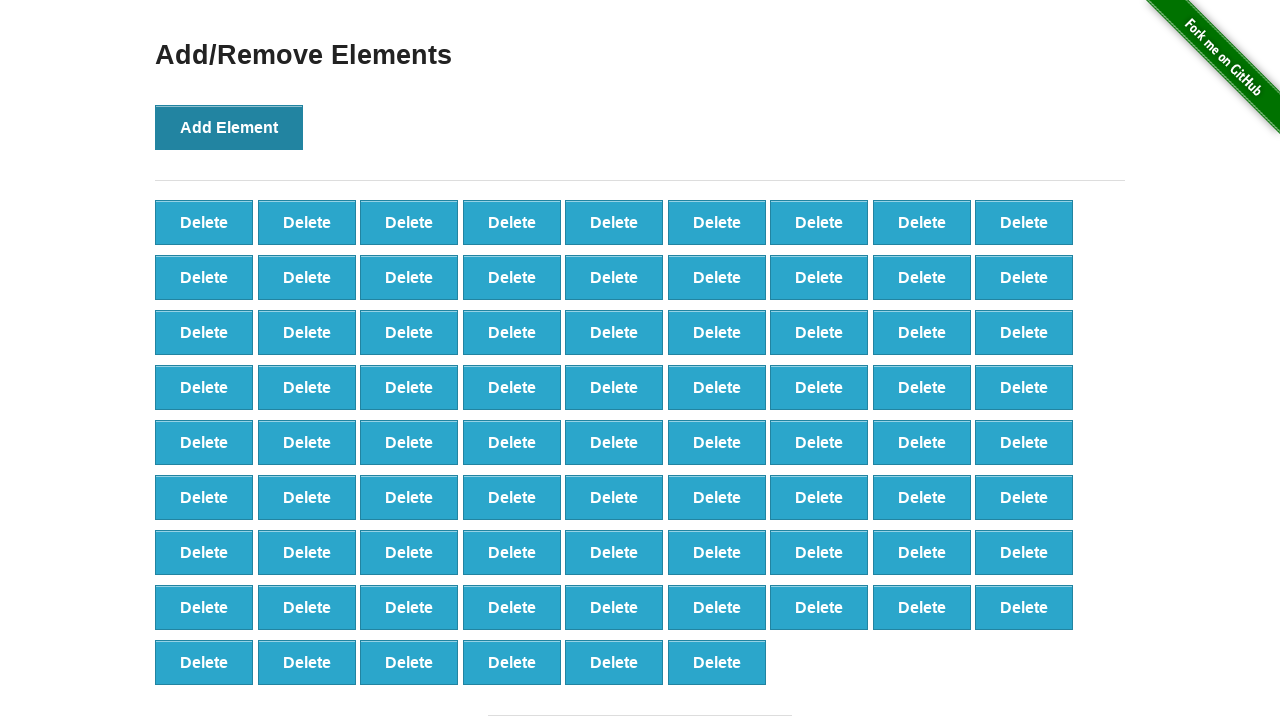

Clicked Add Element button (iteration 79/100) at (229, 127) on xpath=//button[text()='Add Element']
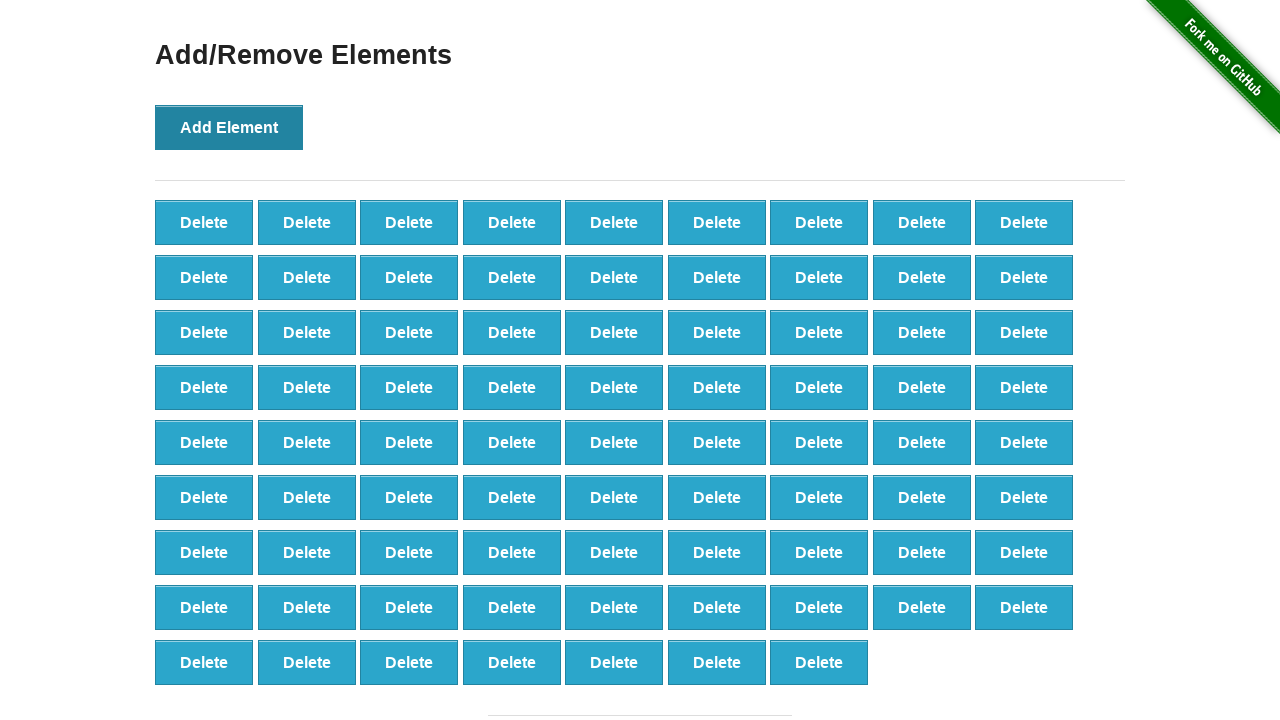

Clicked Add Element button (iteration 80/100) at (229, 127) on xpath=//button[text()='Add Element']
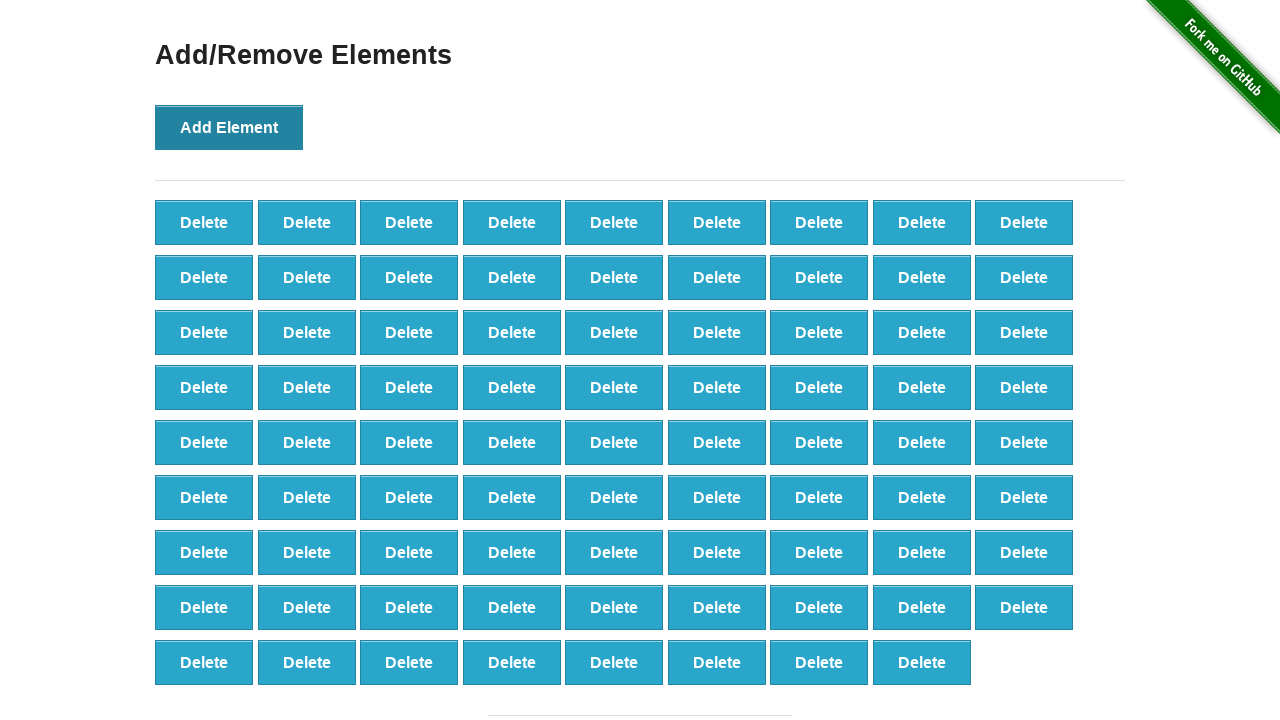

Clicked Add Element button (iteration 81/100) at (229, 127) on xpath=//button[text()='Add Element']
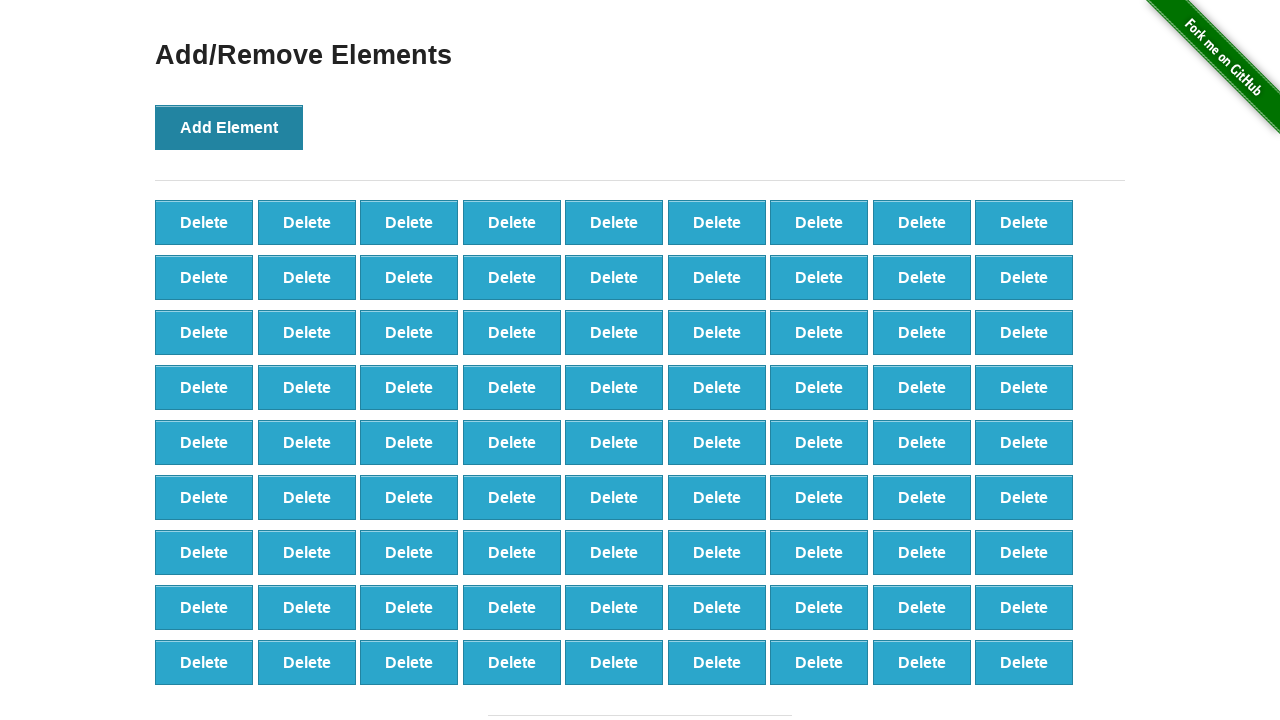

Clicked Add Element button (iteration 82/100) at (229, 127) on xpath=//button[text()='Add Element']
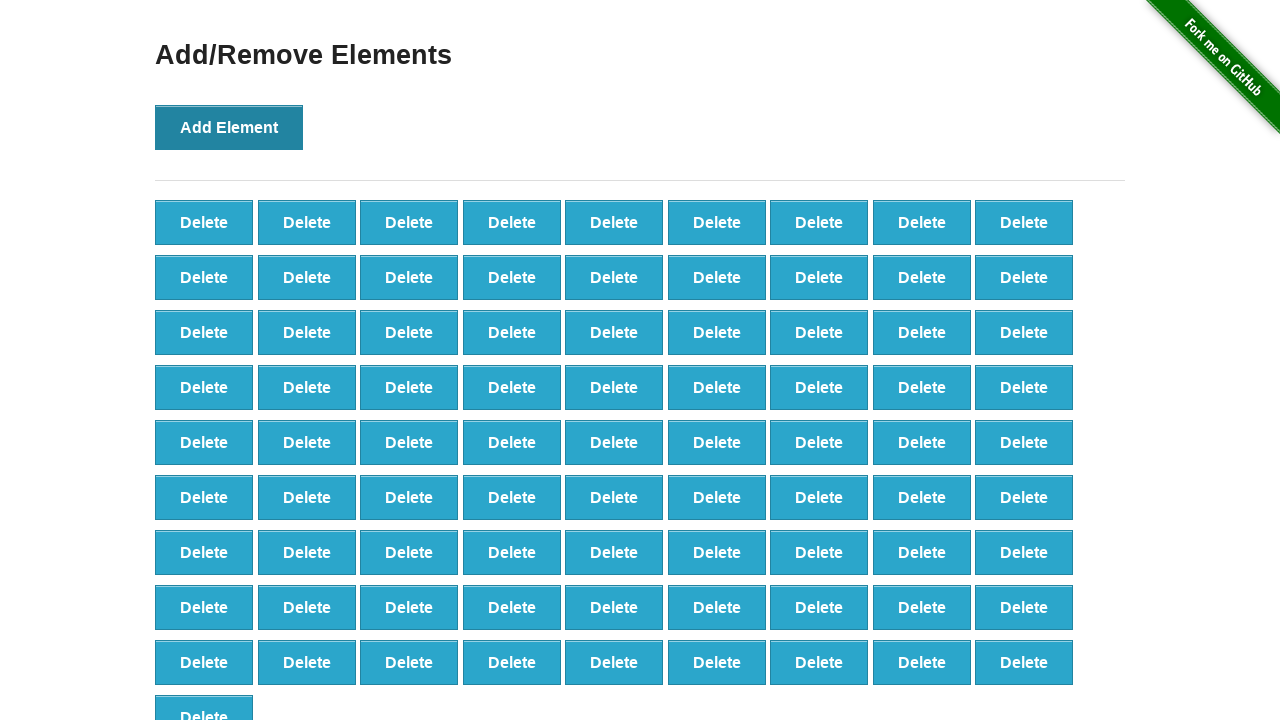

Clicked Add Element button (iteration 83/100) at (229, 127) on xpath=//button[text()='Add Element']
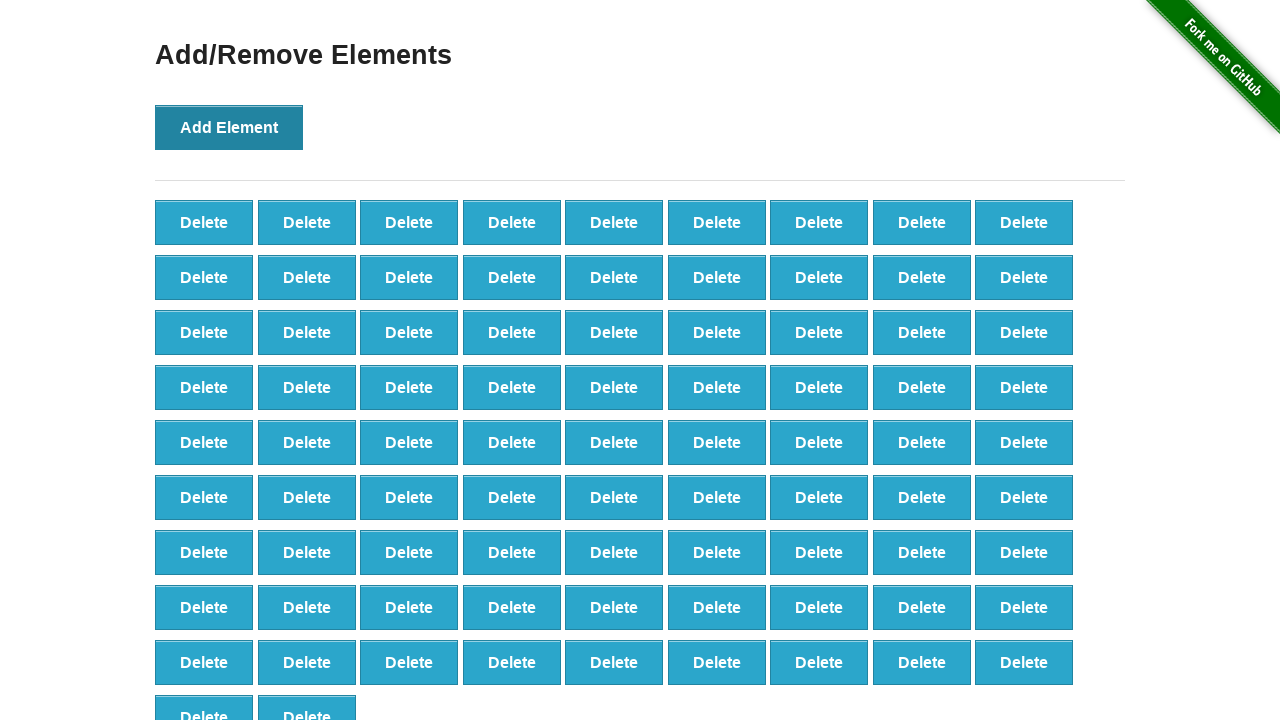

Clicked Add Element button (iteration 84/100) at (229, 127) on xpath=//button[text()='Add Element']
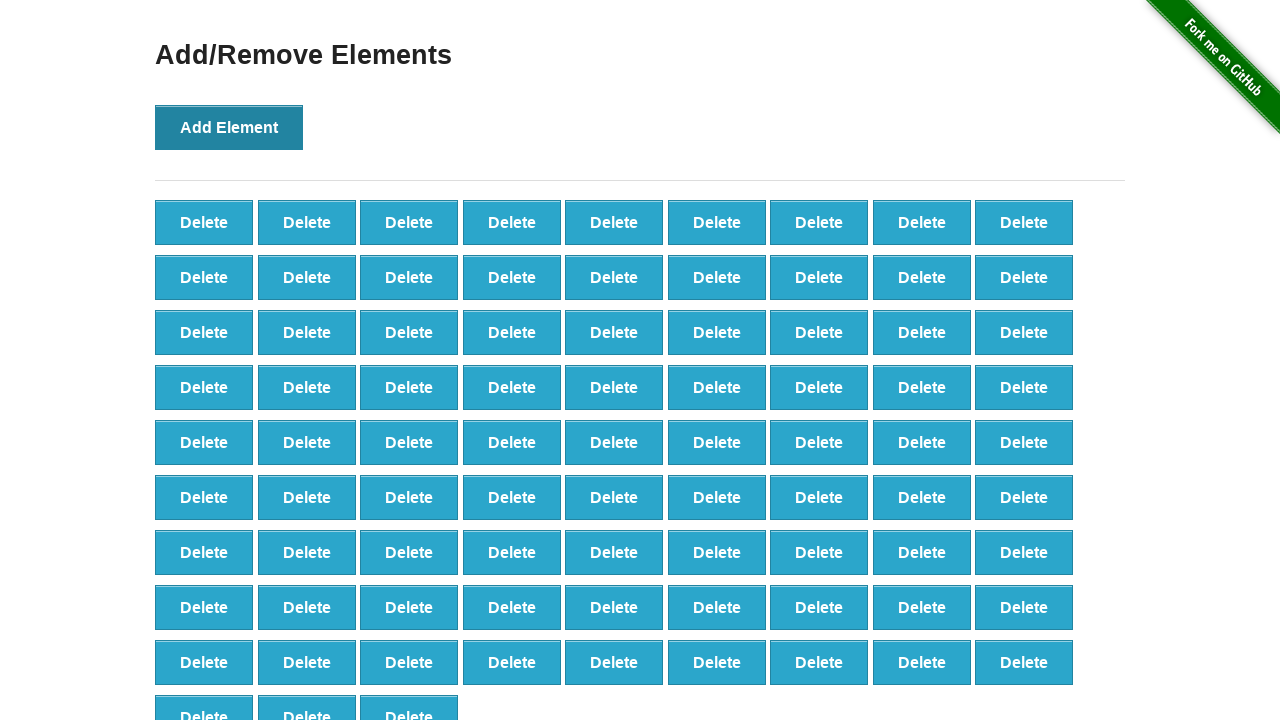

Clicked Add Element button (iteration 85/100) at (229, 127) on xpath=//button[text()='Add Element']
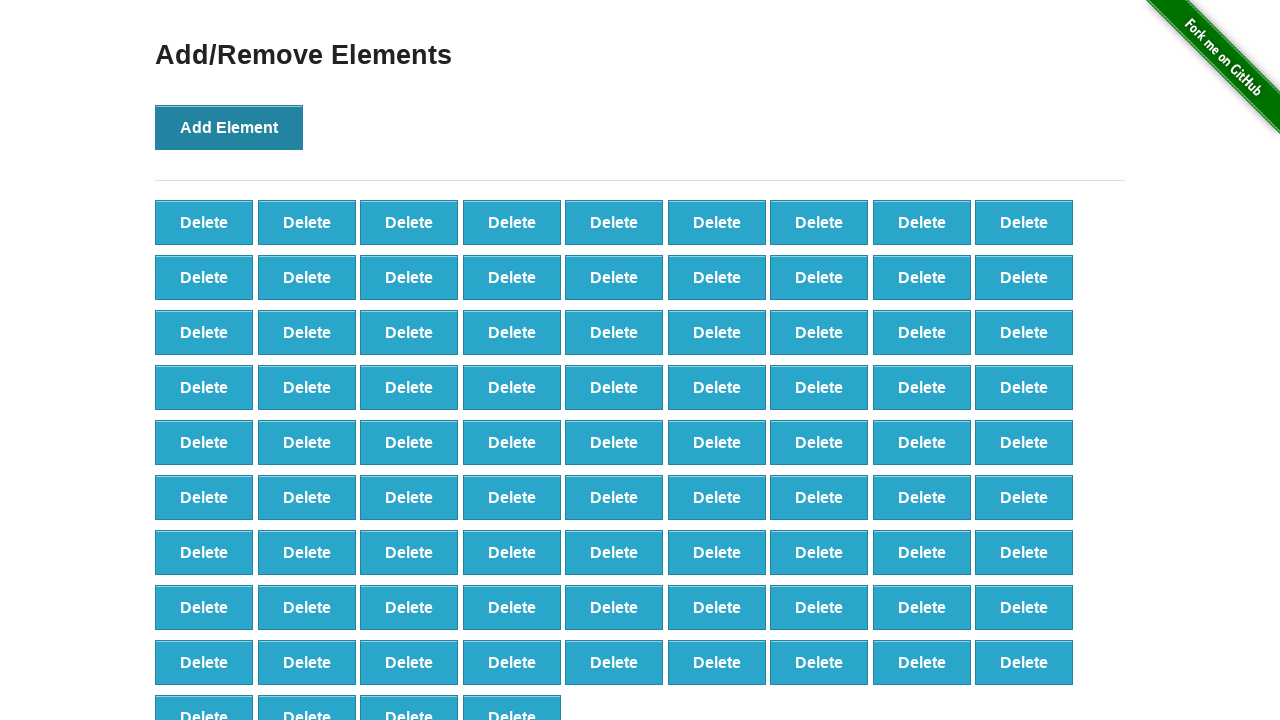

Clicked Add Element button (iteration 86/100) at (229, 127) on xpath=//button[text()='Add Element']
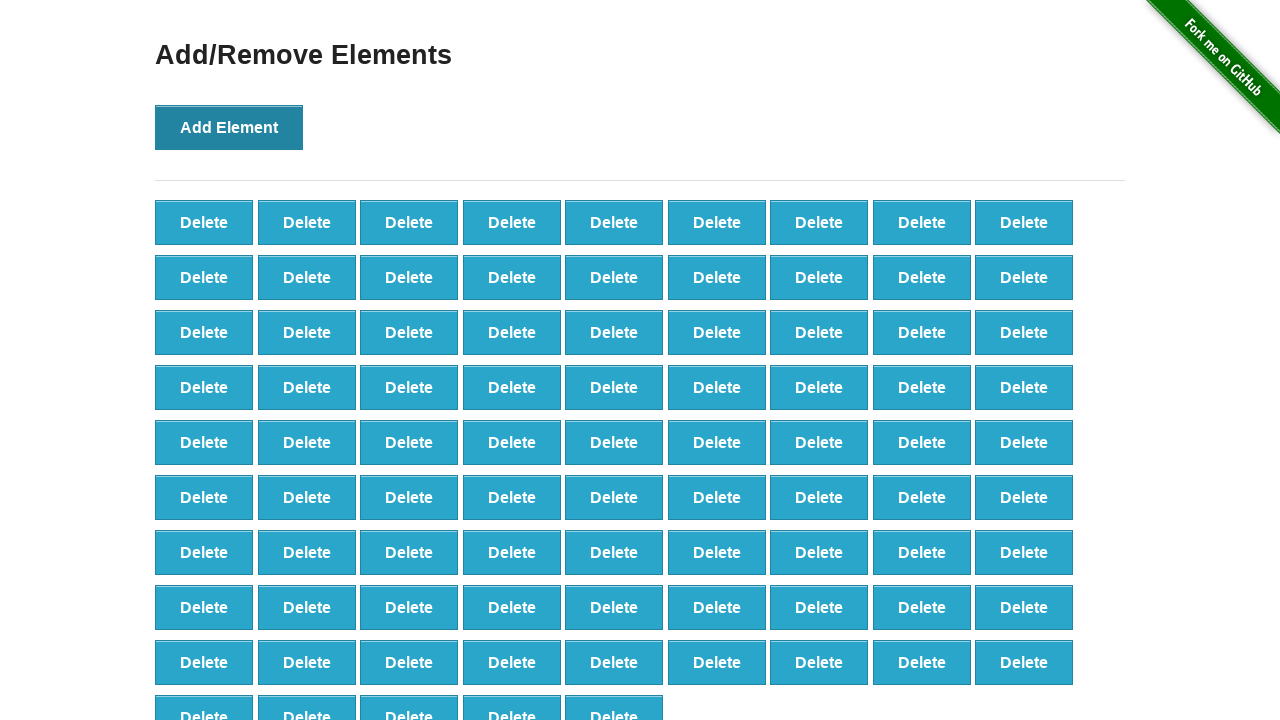

Clicked Add Element button (iteration 87/100) at (229, 127) on xpath=//button[text()='Add Element']
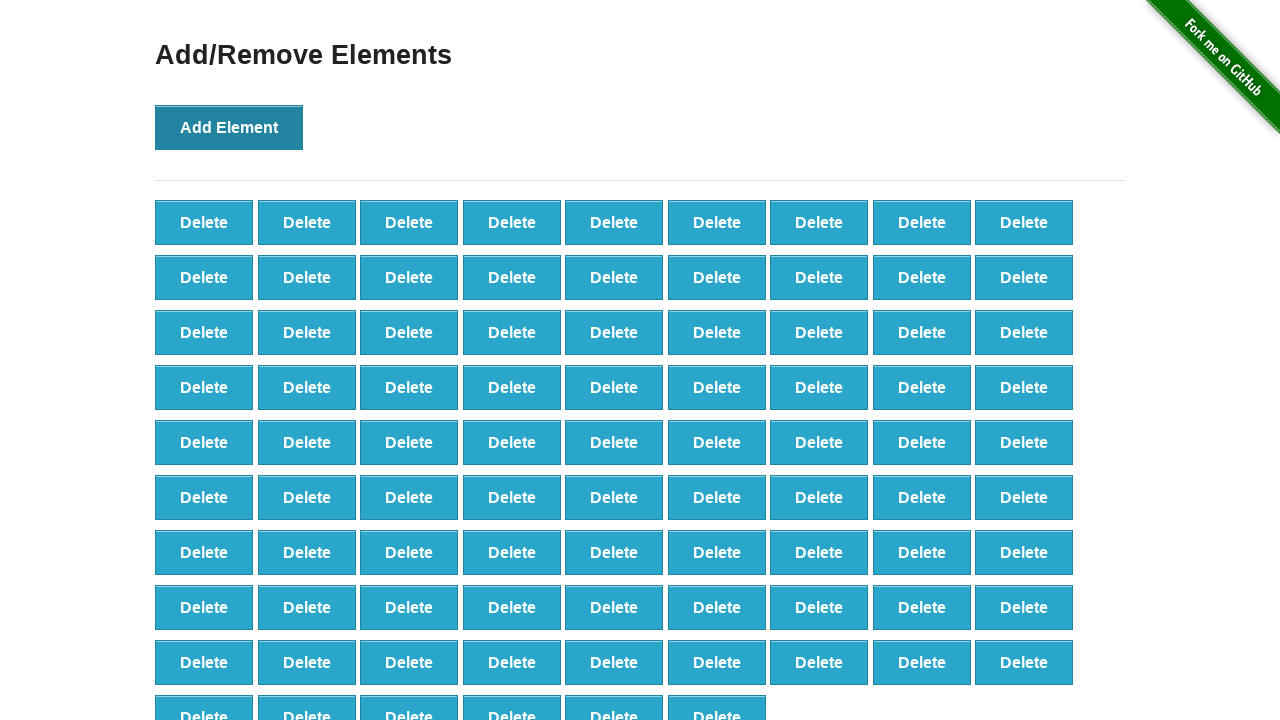

Clicked Add Element button (iteration 88/100) at (229, 127) on xpath=//button[text()='Add Element']
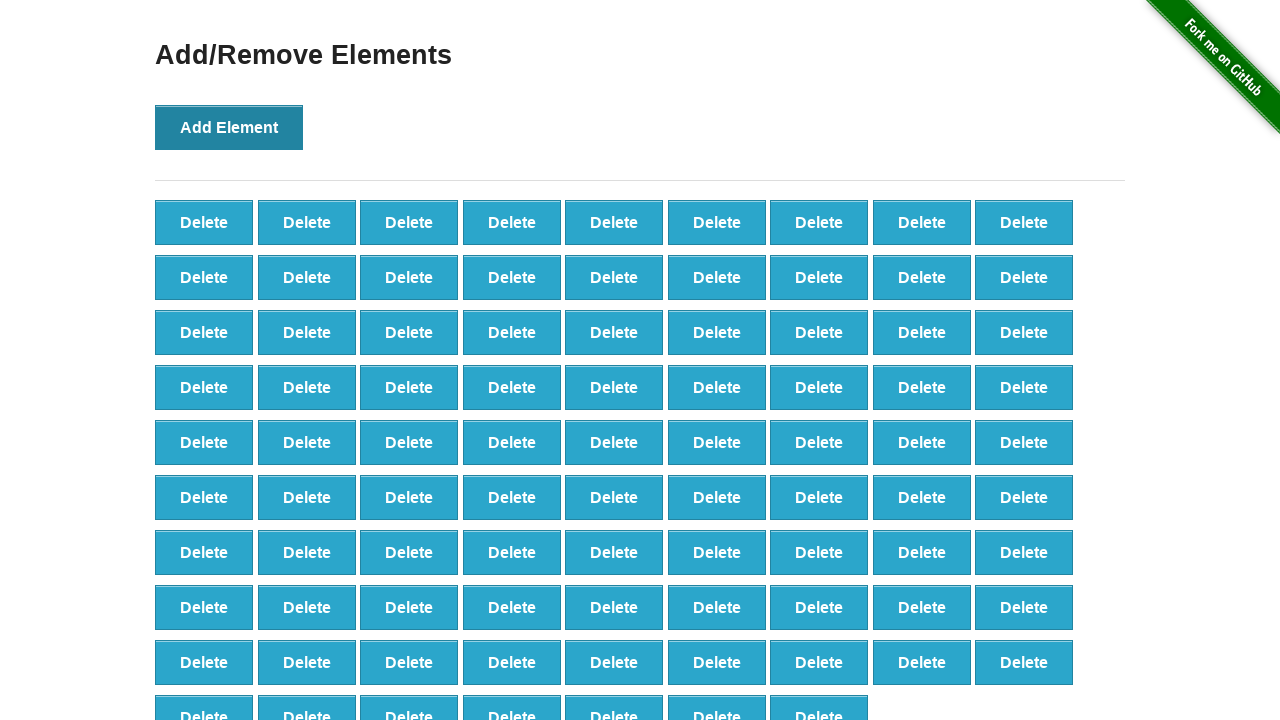

Clicked Add Element button (iteration 89/100) at (229, 127) on xpath=//button[text()='Add Element']
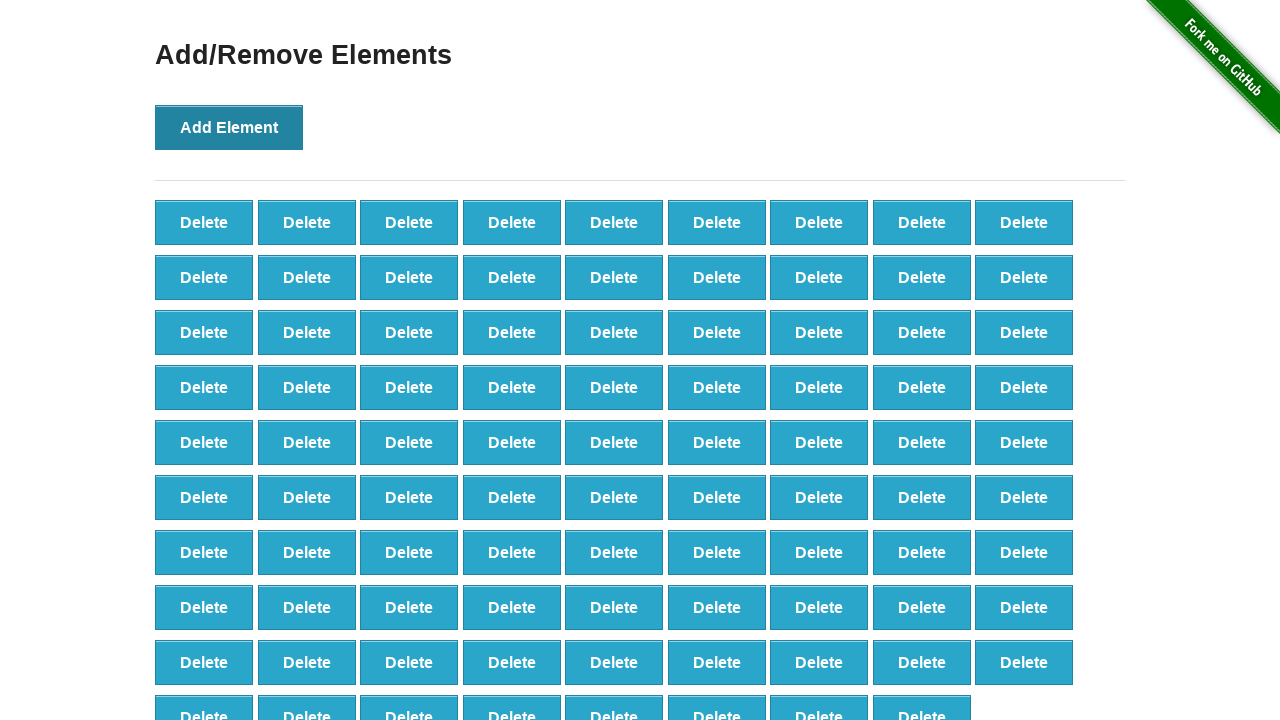

Clicked Add Element button (iteration 90/100) at (229, 127) on xpath=//button[text()='Add Element']
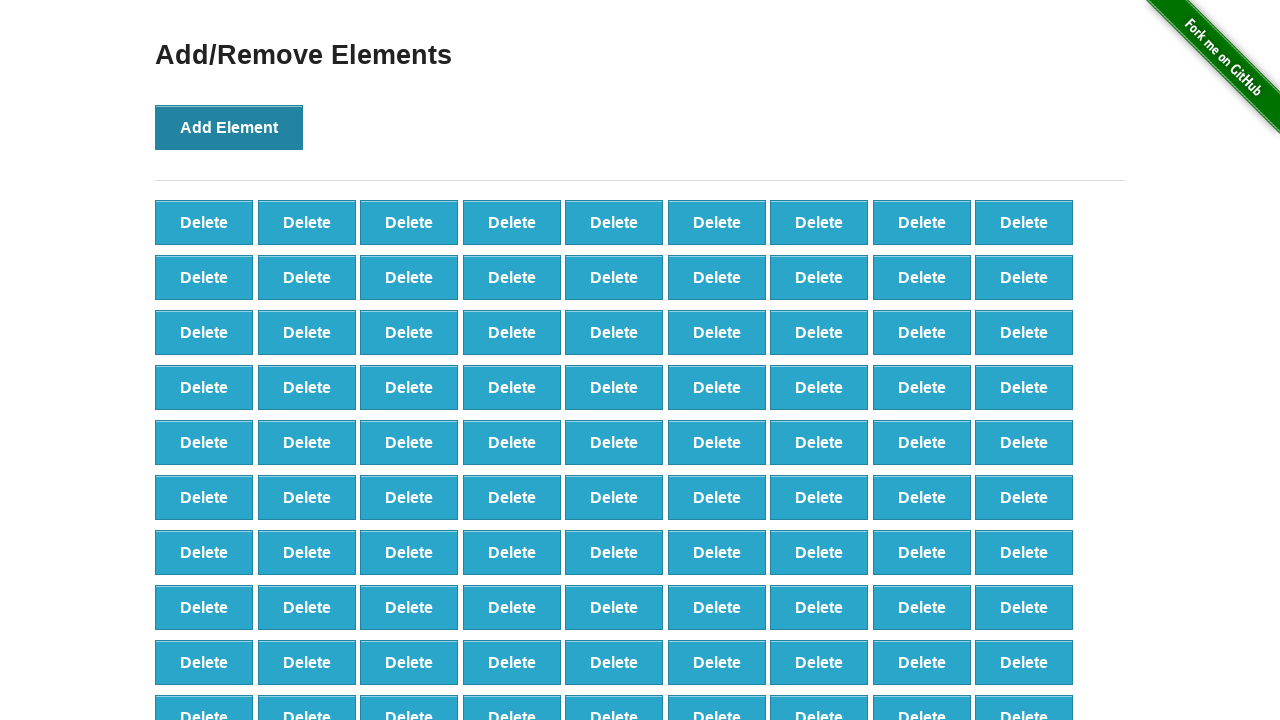

Clicked Add Element button (iteration 91/100) at (229, 127) on xpath=//button[text()='Add Element']
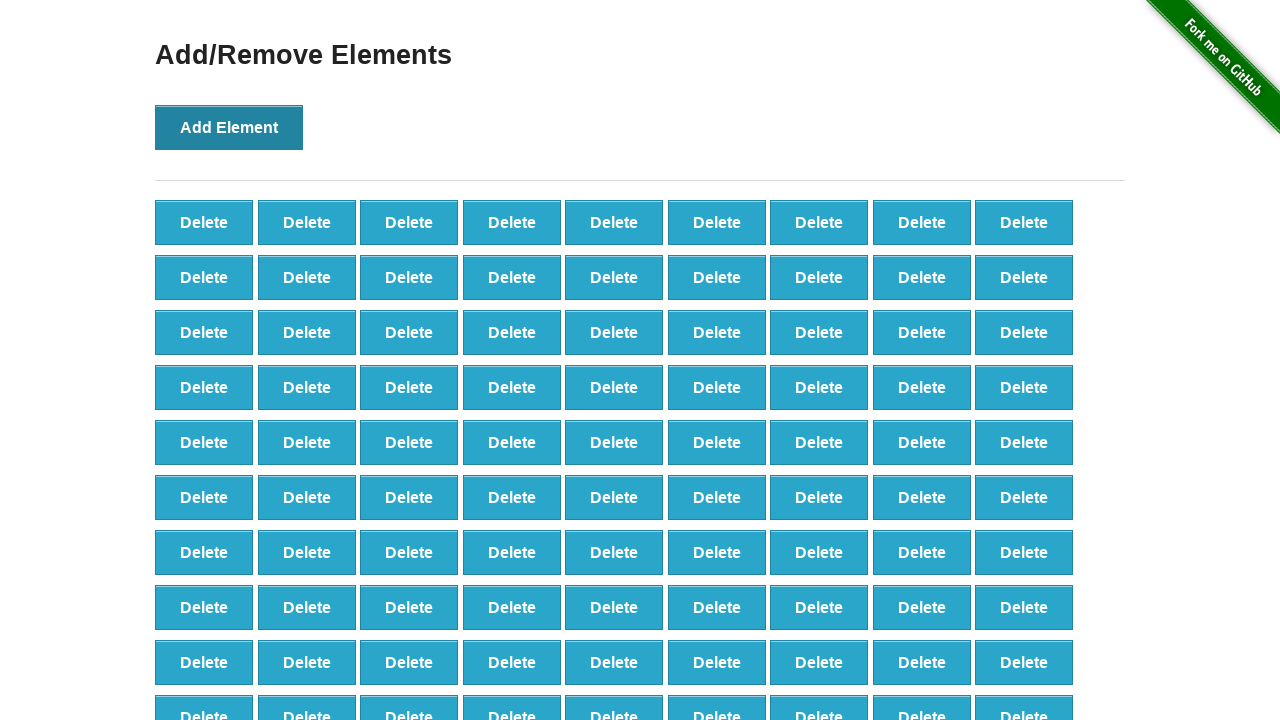

Clicked Add Element button (iteration 92/100) at (229, 127) on xpath=//button[text()='Add Element']
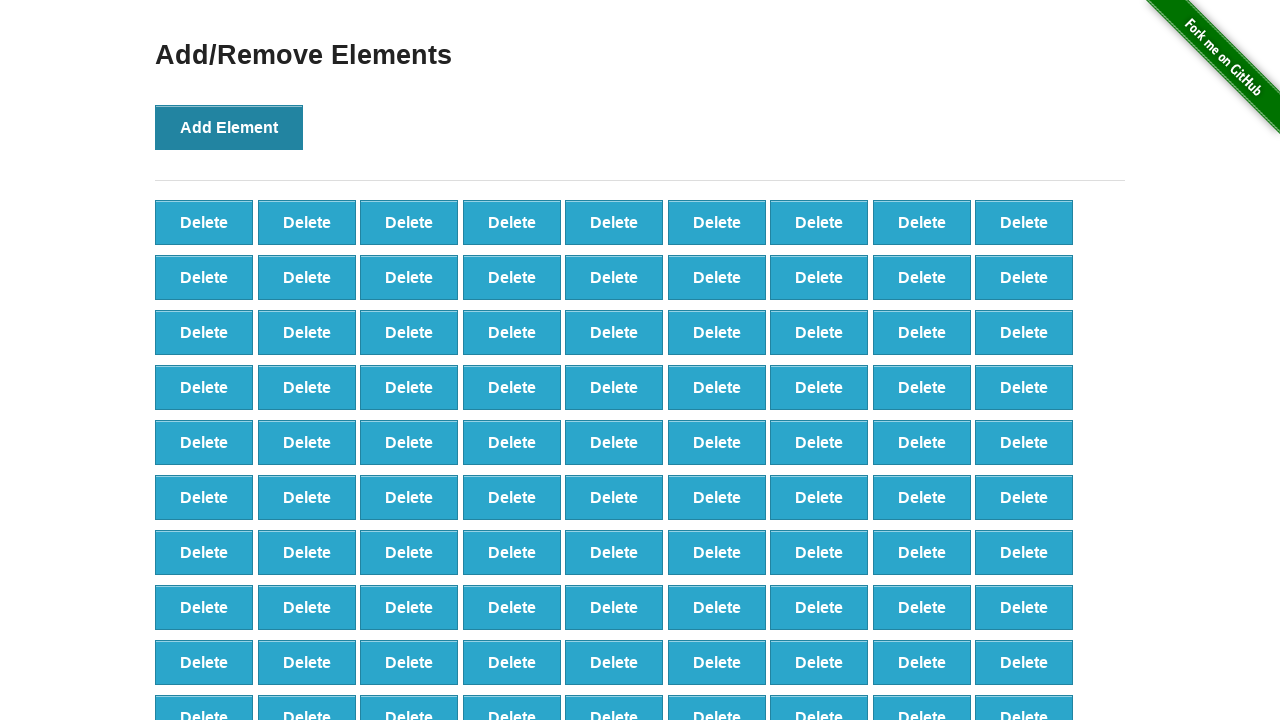

Clicked Add Element button (iteration 93/100) at (229, 127) on xpath=//button[text()='Add Element']
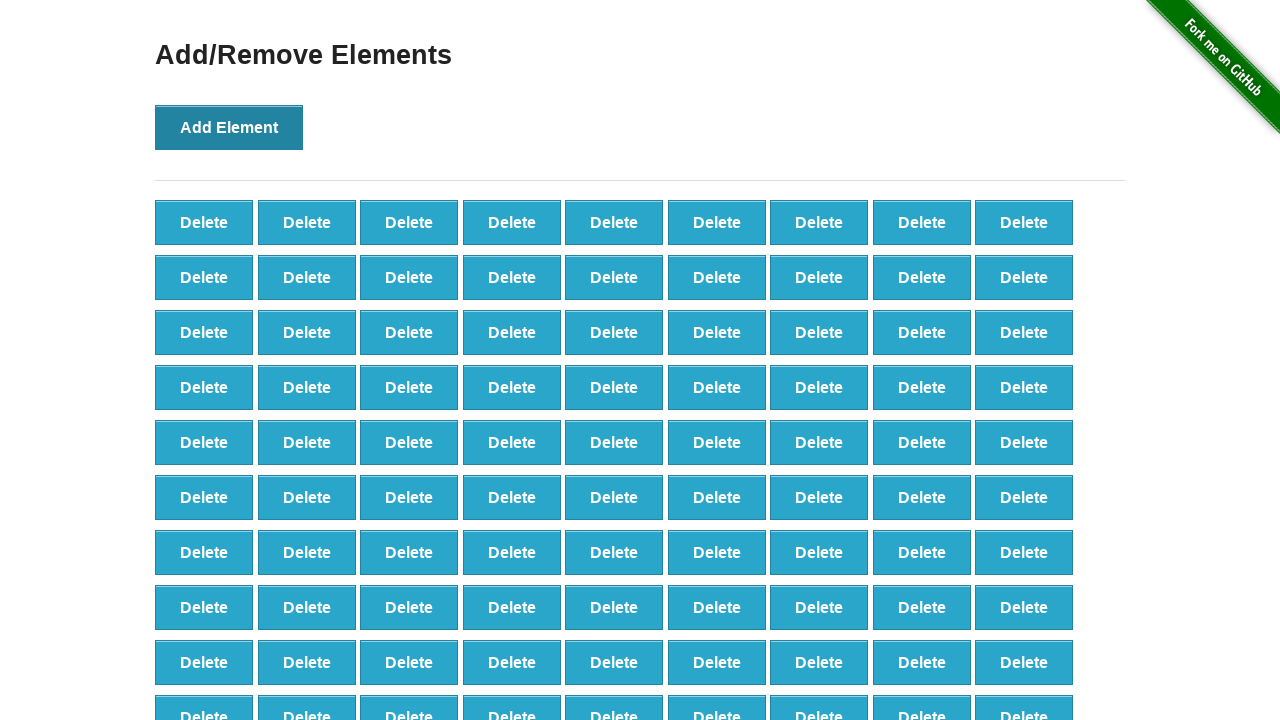

Clicked Add Element button (iteration 94/100) at (229, 127) on xpath=//button[text()='Add Element']
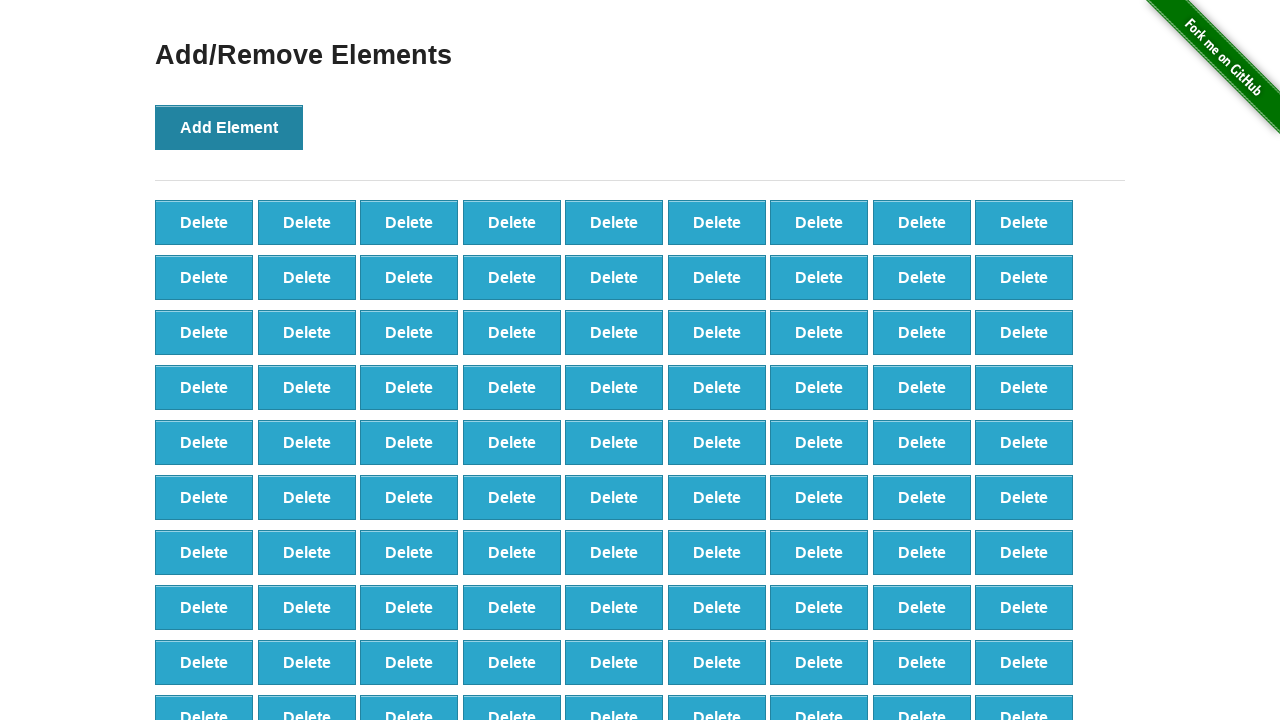

Clicked Add Element button (iteration 95/100) at (229, 127) on xpath=//button[text()='Add Element']
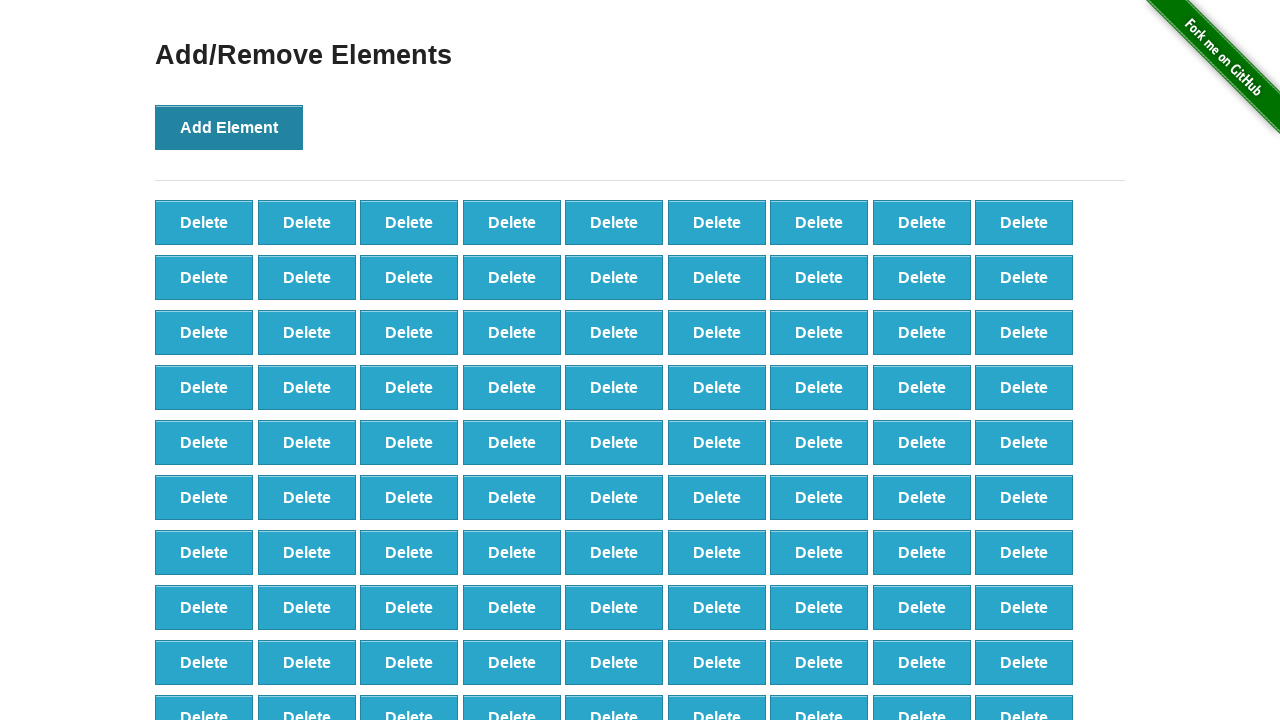

Clicked Add Element button (iteration 96/100) at (229, 127) on xpath=//button[text()='Add Element']
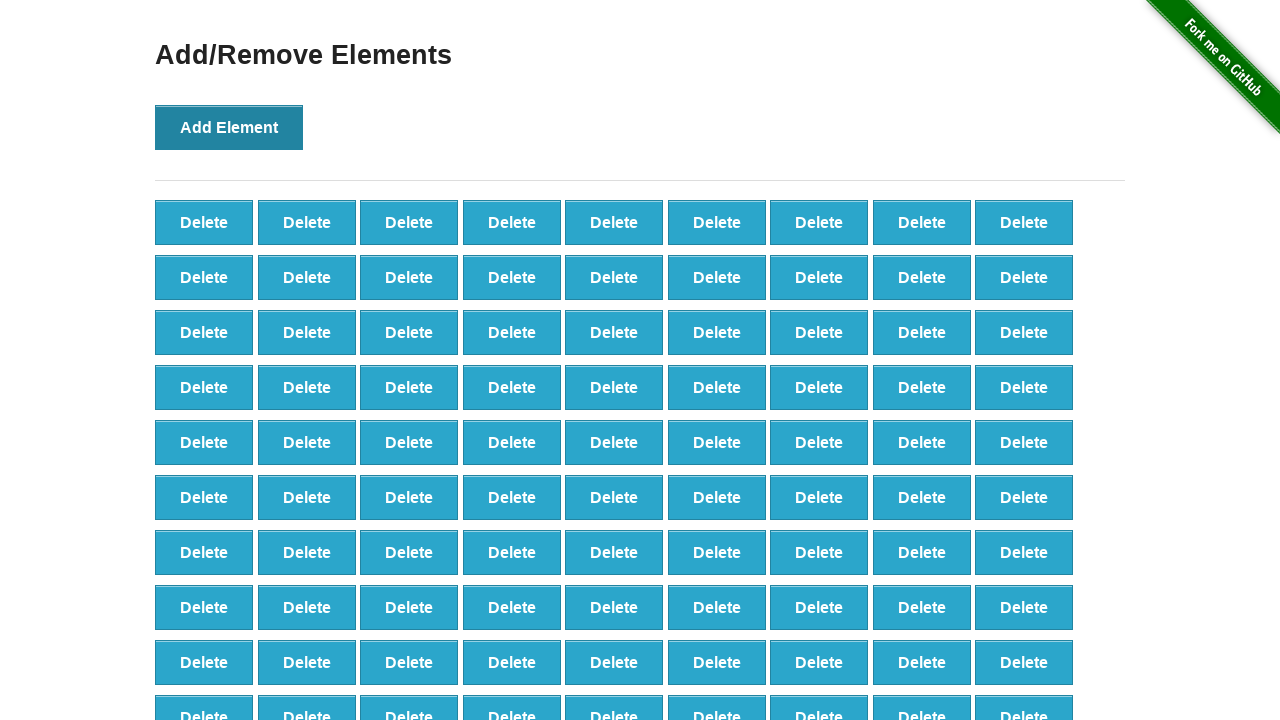

Clicked Add Element button (iteration 97/100) at (229, 127) on xpath=//button[text()='Add Element']
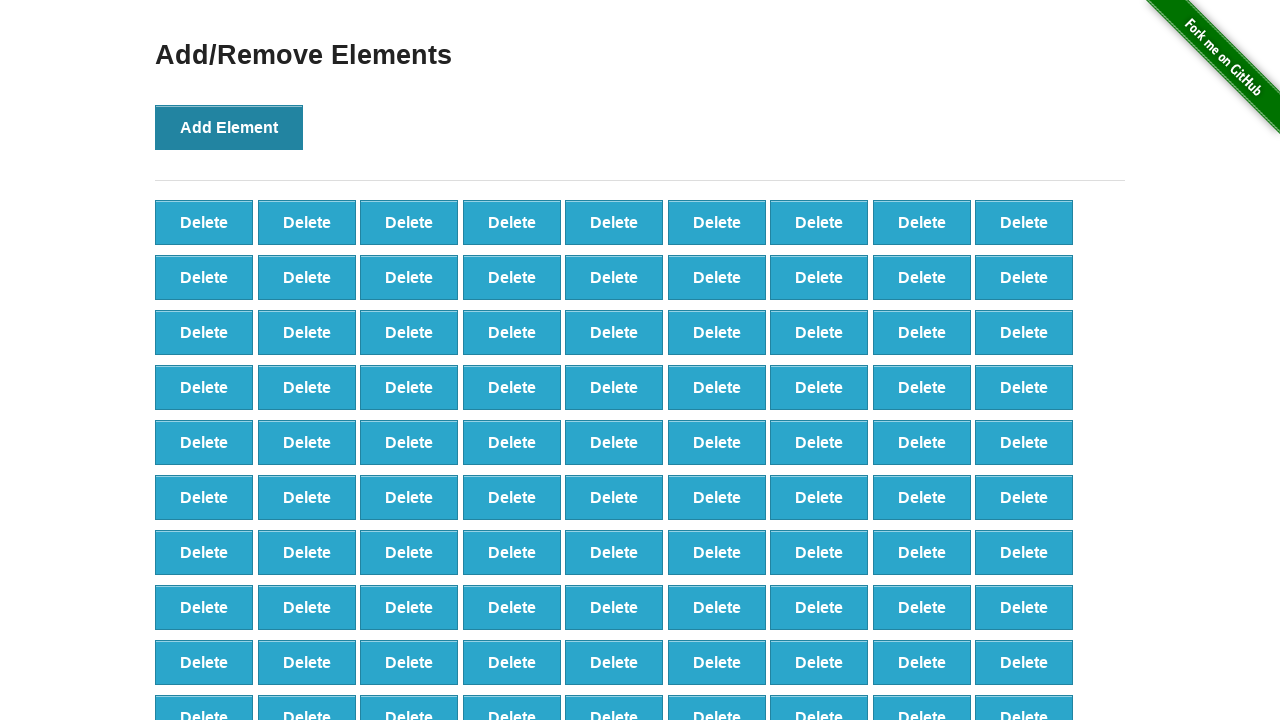

Clicked Add Element button (iteration 98/100) at (229, 127) on xpath=//button[text()='Add Element']
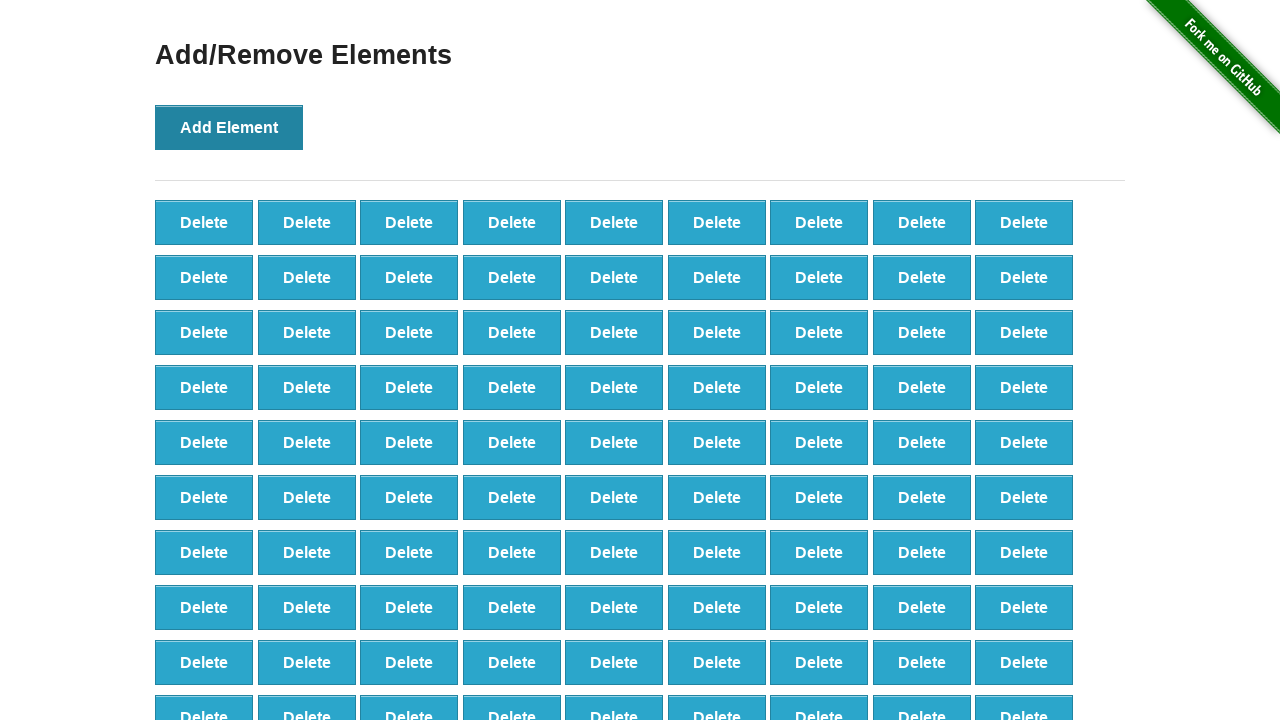

Clicked Add Element button (iteration 99/100) at (229, 127) on xpath=//button[text()='Add Element']
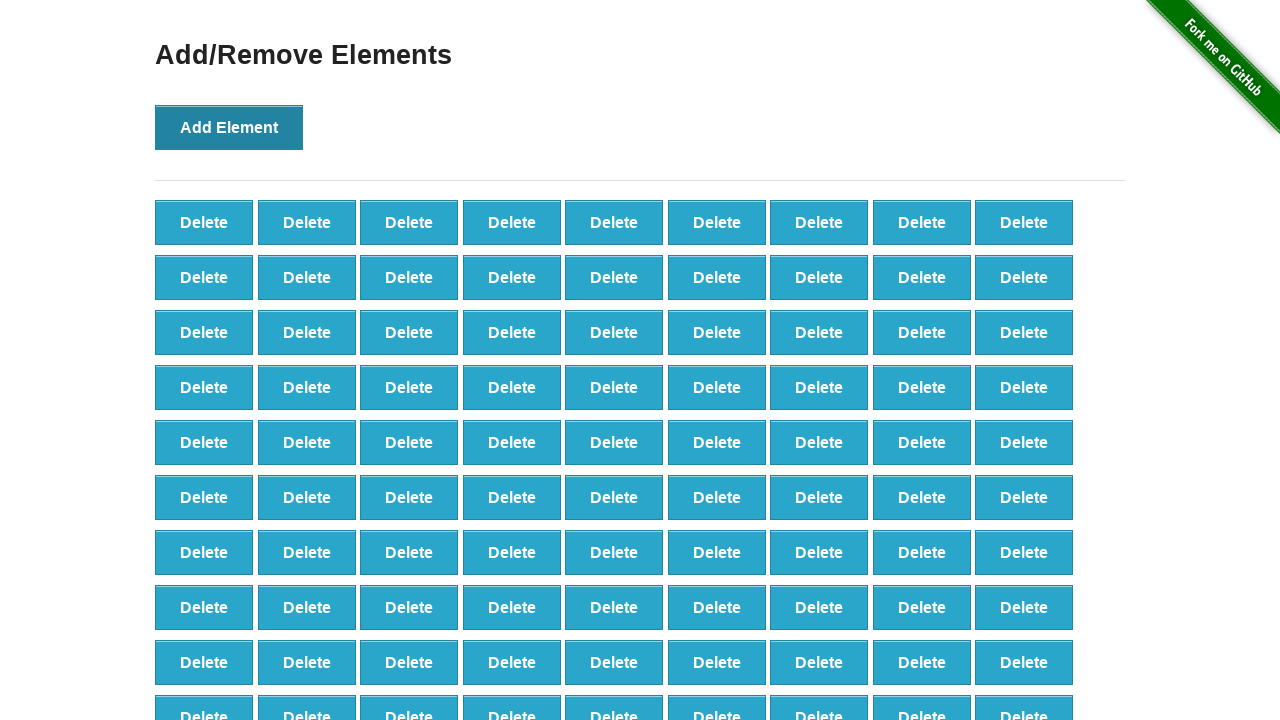

Clicked Add Element button (iteration 100/100) at (229, 127) on xpath=//button[text()='Add Element']
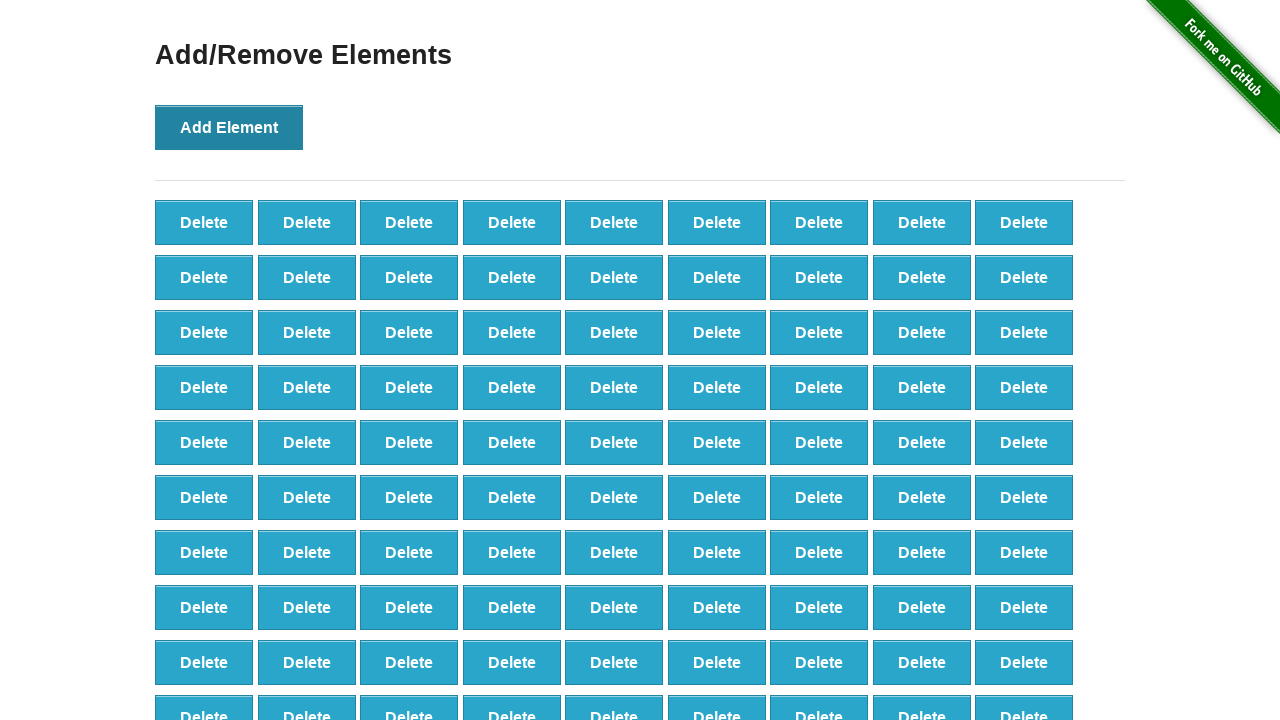

Clicked Delete button (iteration 1/24) at (204, 222) on xpath=//button[text()='Delete'] >> nth=0
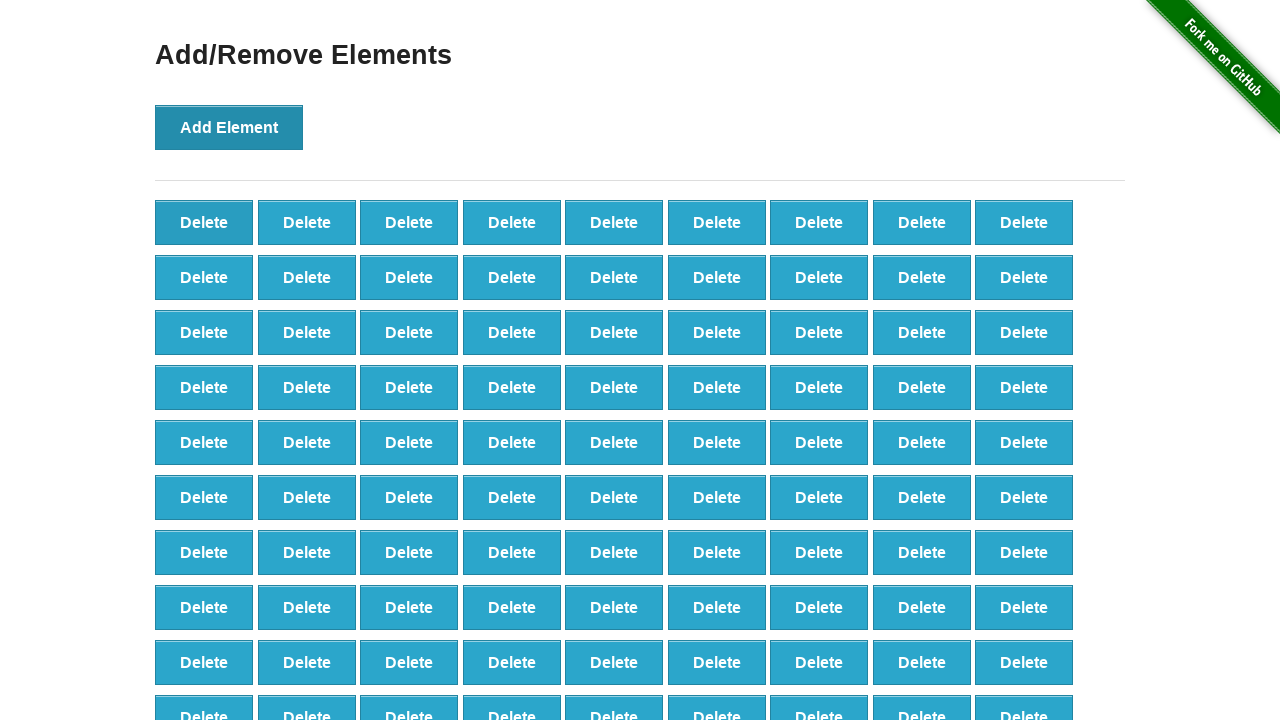

Clicked Delete button (iteration 2/24) at (204, 222) on xpath=//button[text()='Delete'] >> nth=0
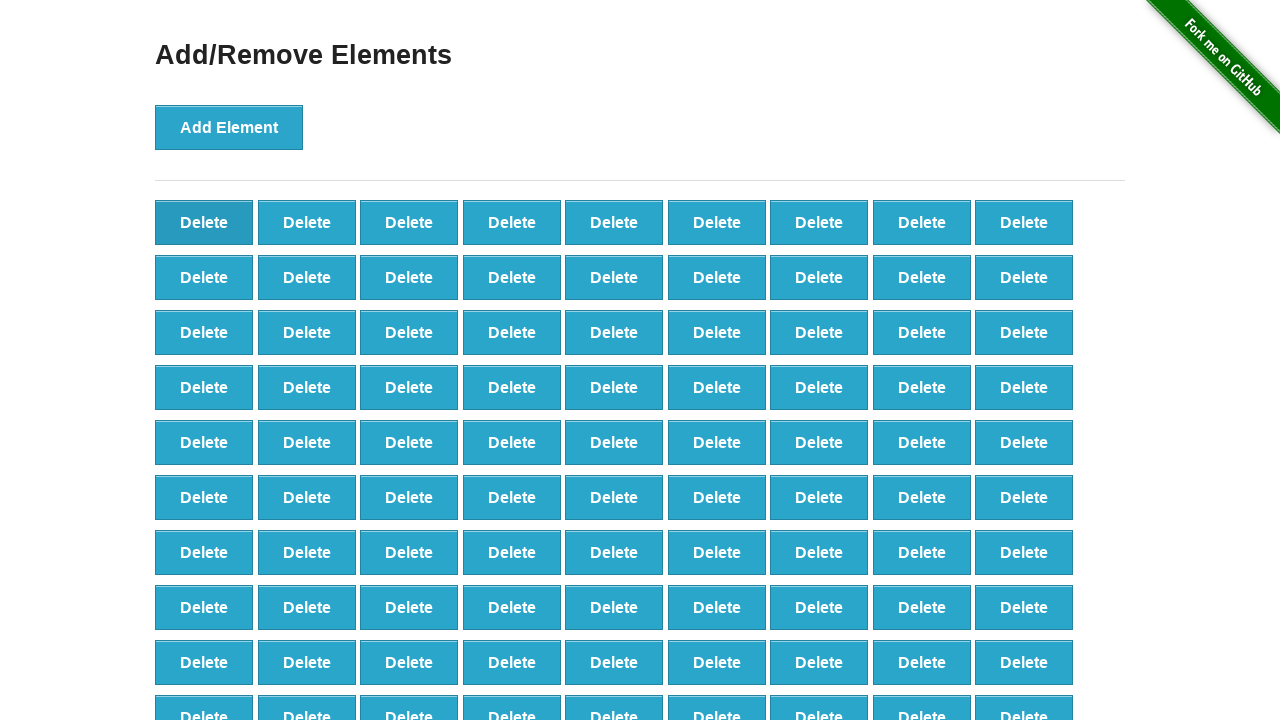

Clicked Delete button (iteration 3/24) at (204, 222) on xpath=//button[text()='Delete'] >> nth=0
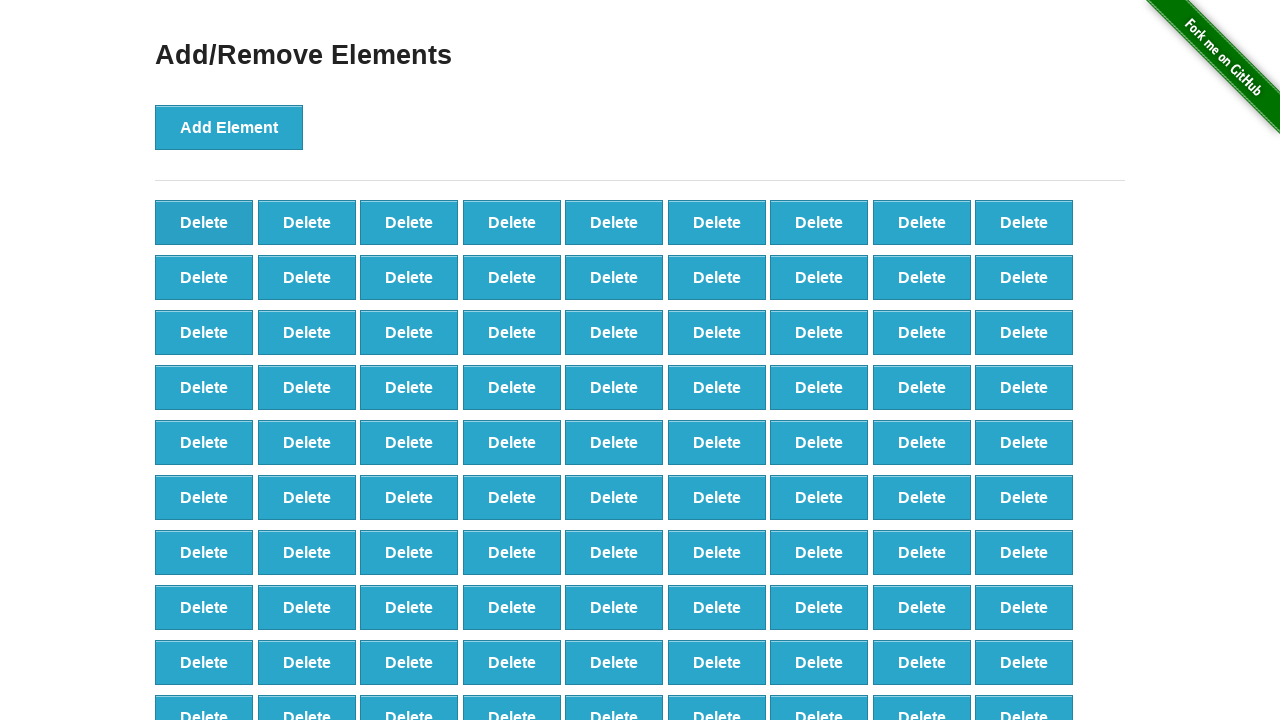

Clicked Delete button (iteration 4/24) at (204, 222) on xpath=//button[text()='Delete'] >> nth=0
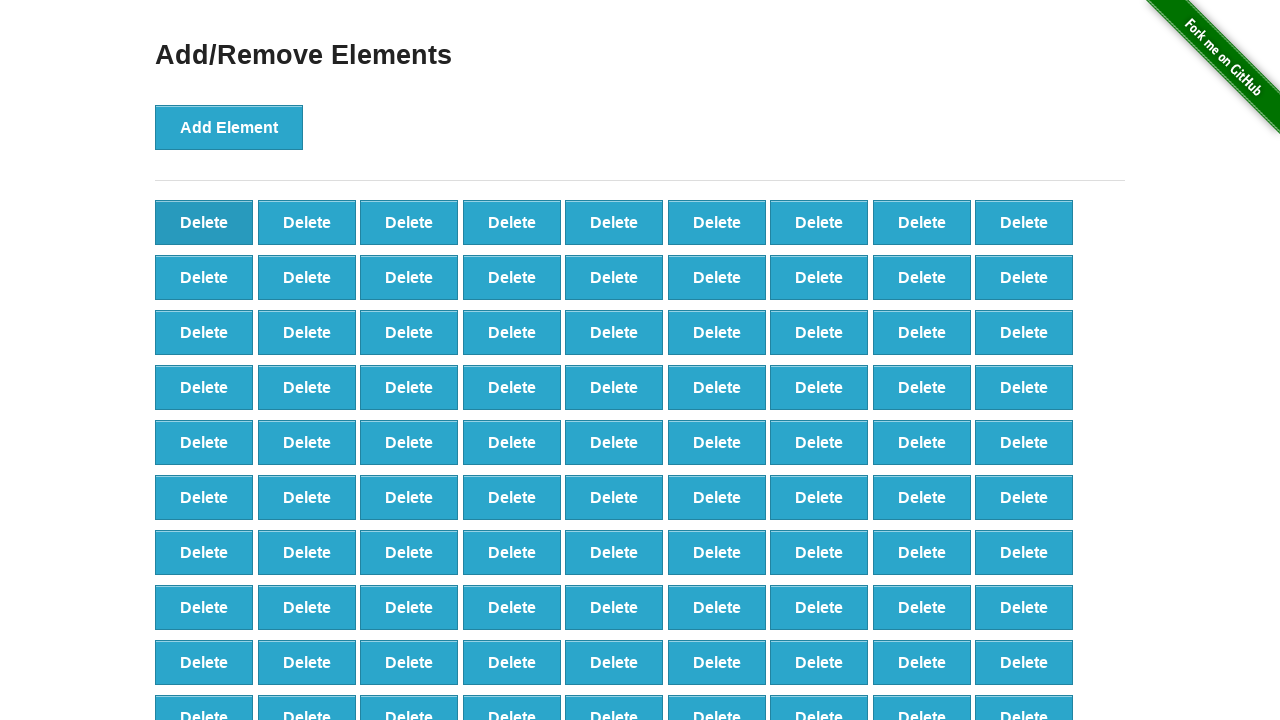

Clicked Delete button (iteration 5/24) at (204, 222) on xpath=//button[text()='Delete'] >> nth=0
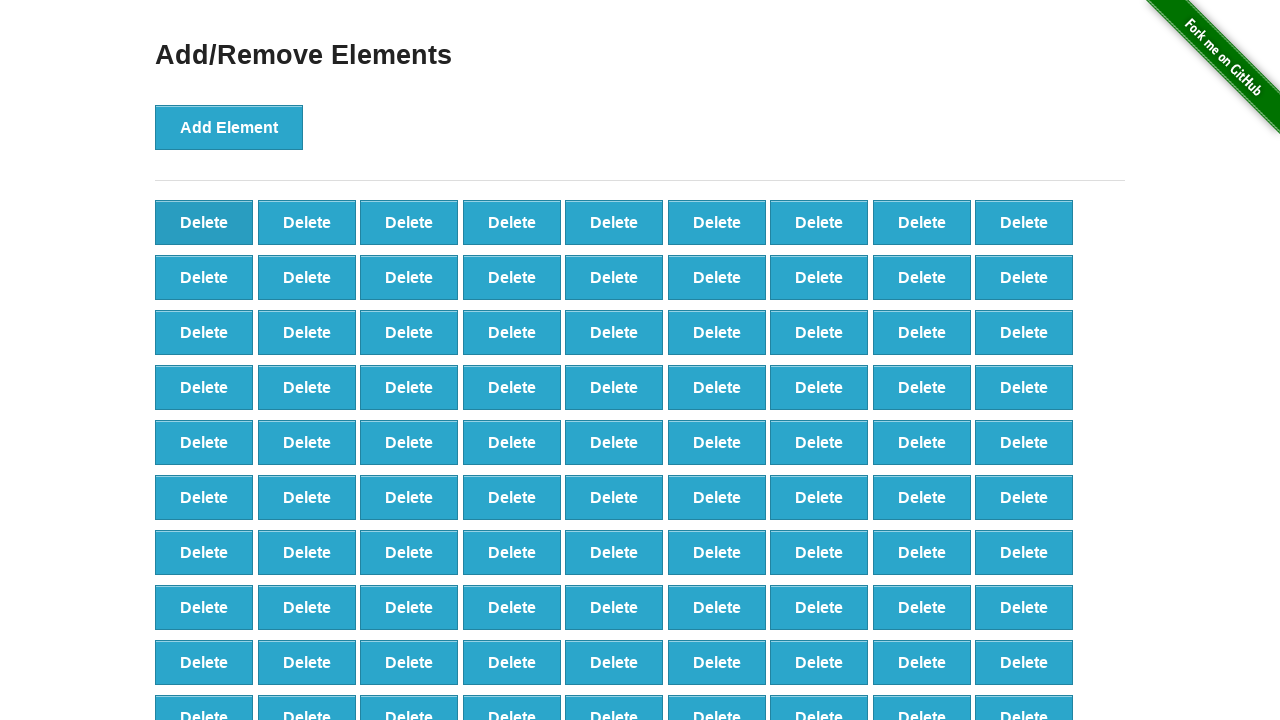

Clicked Delete button (iteration 6/24) at (204, 222) on xpath=//button[text()='Delete'] >> nth=0
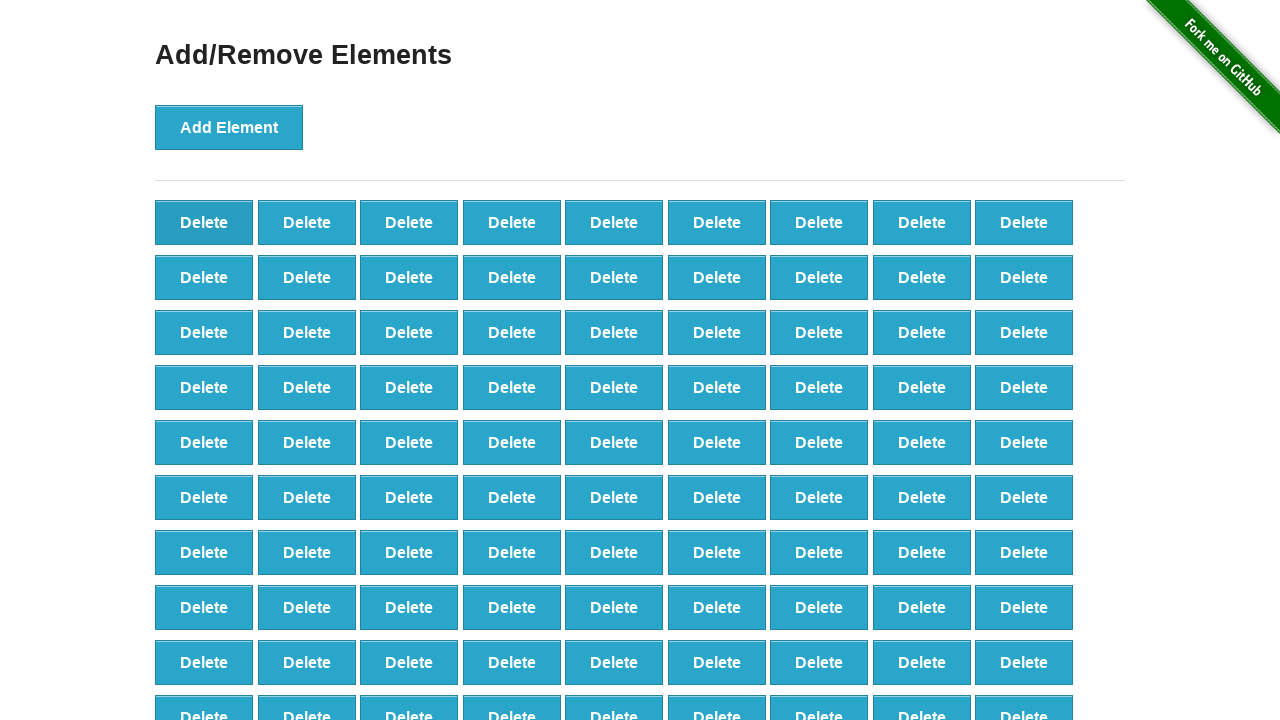

Clicked Delete button (iteration 7/24) at (204, 222) on xpath=//button[text()='Delete'] >> nth=0
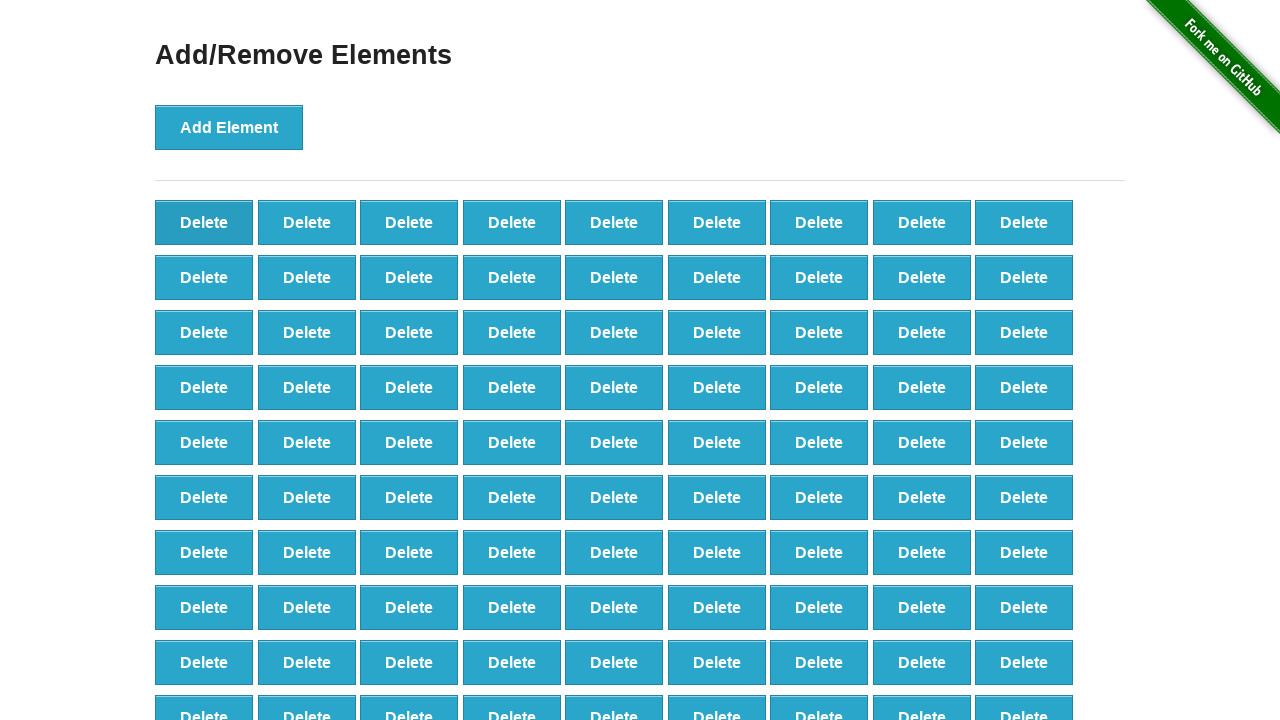

Clicked Delete button (iteration 8/24) at (204, 222) on xpath=//button[text()='Delete'] >> nth=0
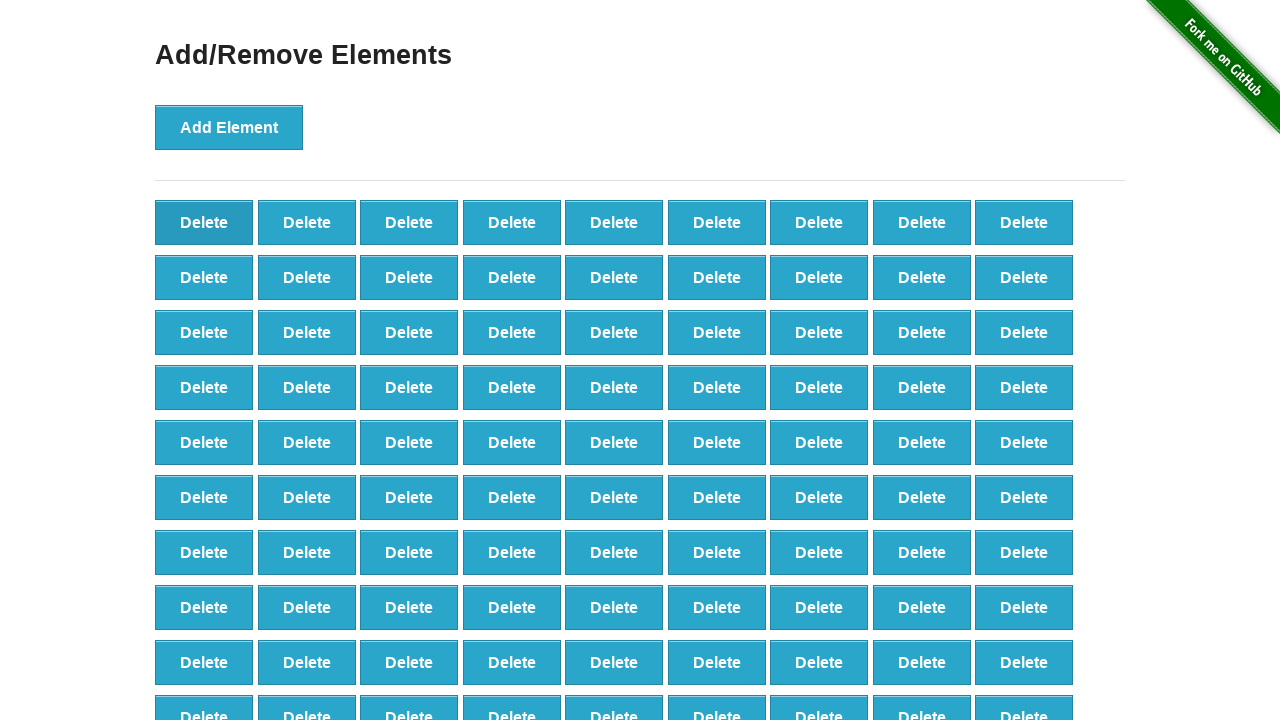

Clicked Delete button (iteration 9/24) at (204, 222) on xpath=//button[text()='Delete'] >> nth=0
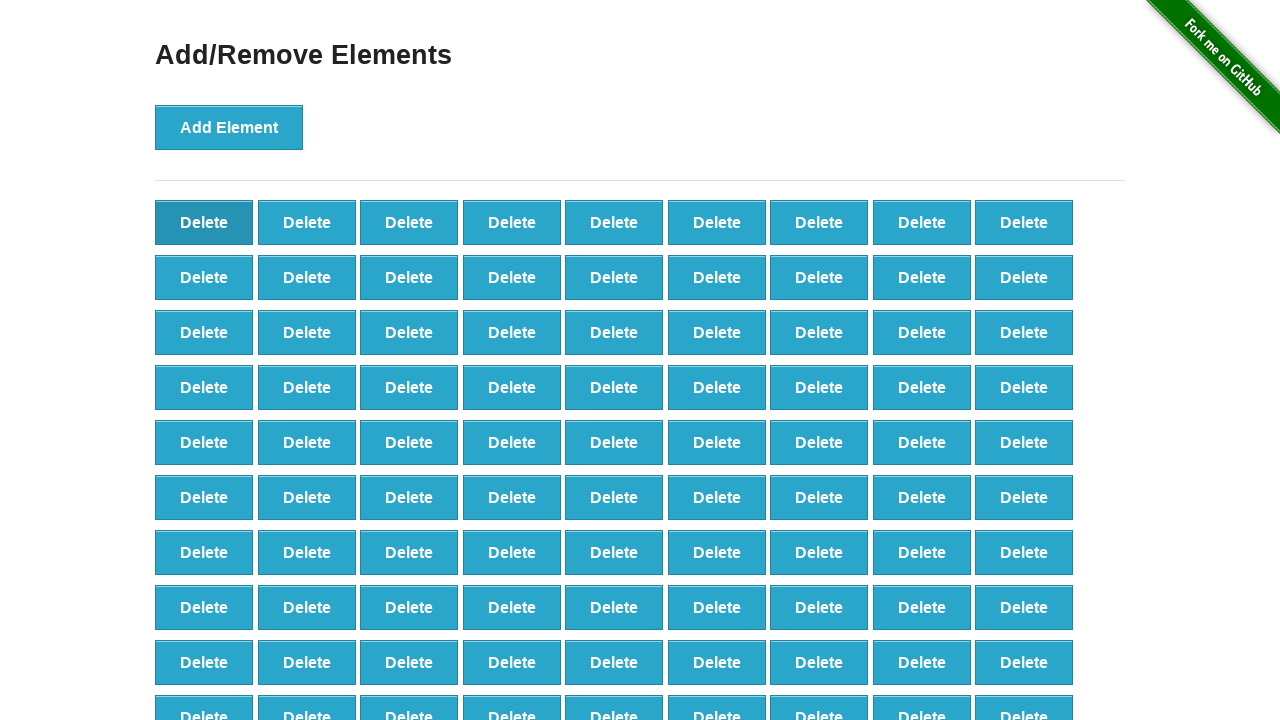

Clicked Delete button (iteration 10/24) at (204, 222) on xpath=//button[text()='Delete'] >> nth=0
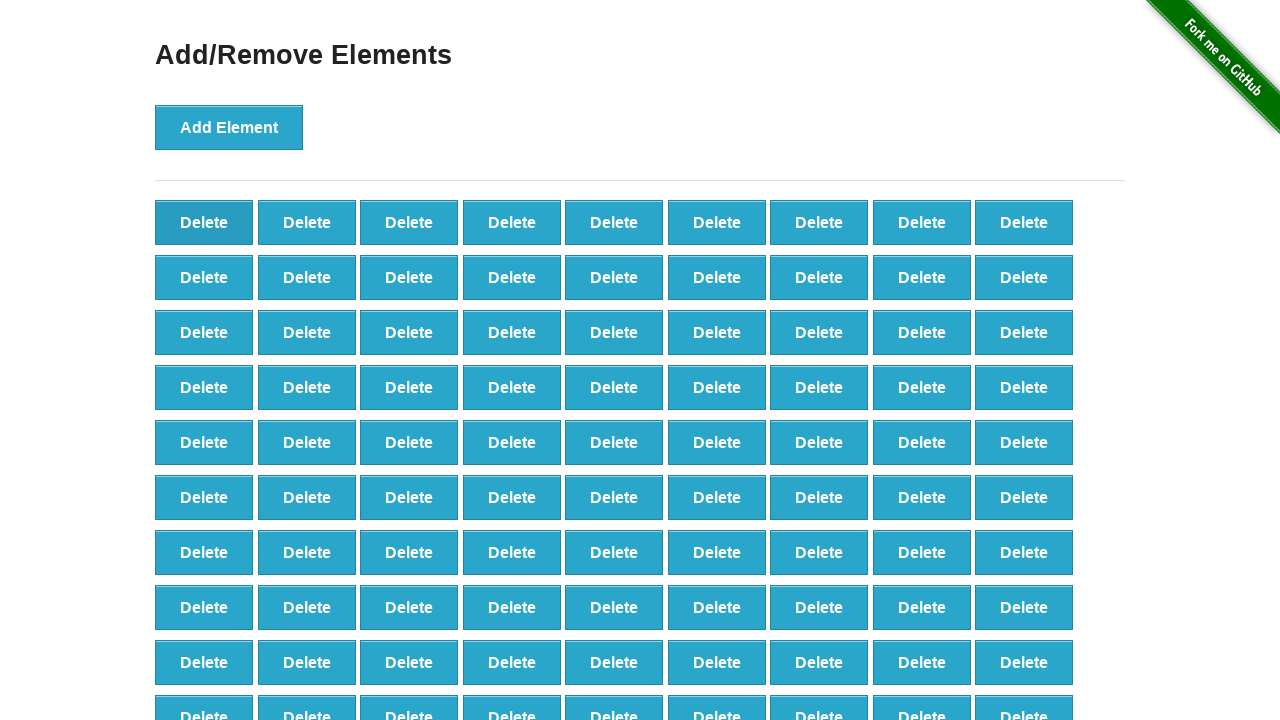

Clicked Delete button (iteration 11/24) at (204, 222) on xpath=//button[text()='Delete'] >> nth=0
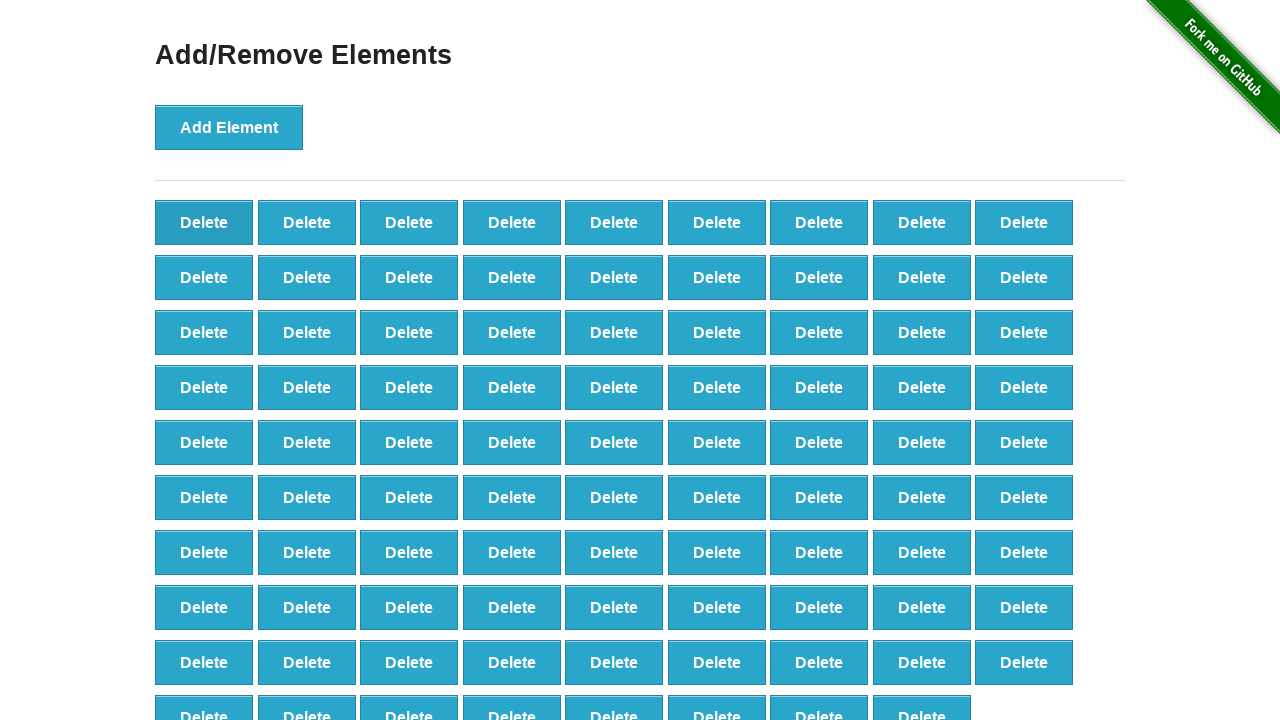

Clicked Delete button (iteration 12/24) at (204, 222) on xpath=//button[text()='Delete'] >> nth=0
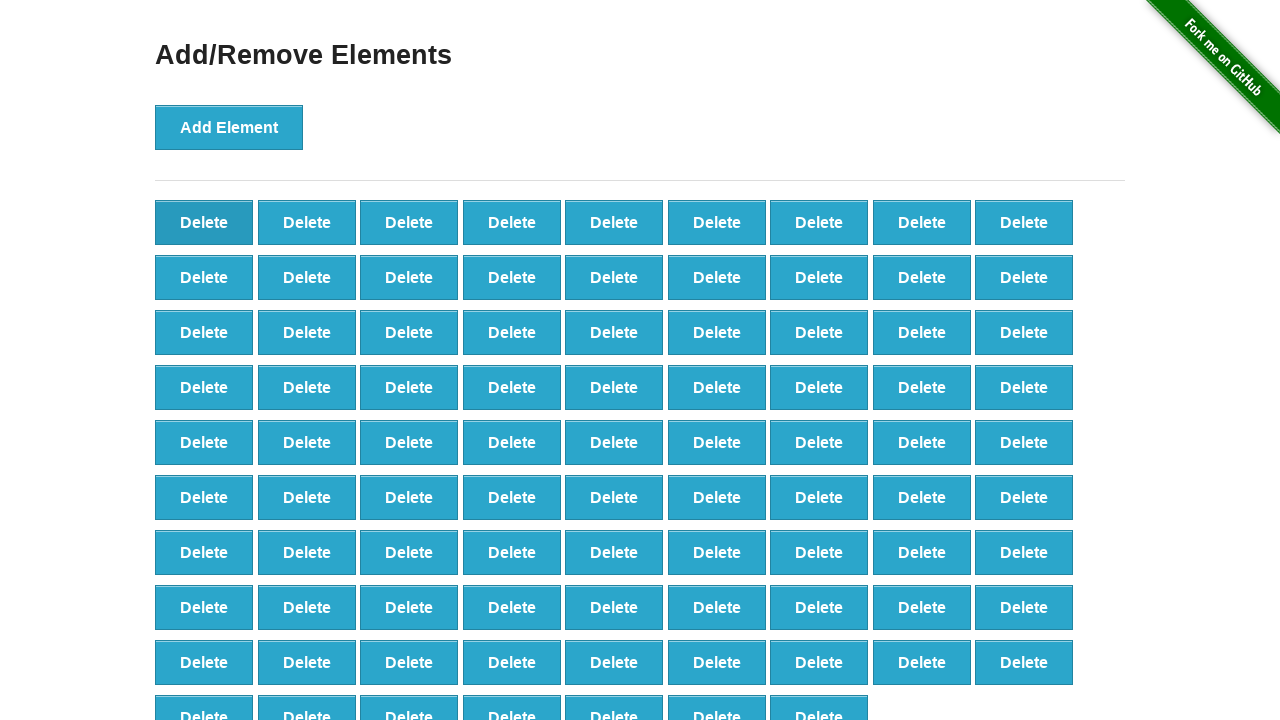

Clicked Delete button (iteration 13/24) at (204, 222) on xpath=//button[text()='Delete'] >> nth=0
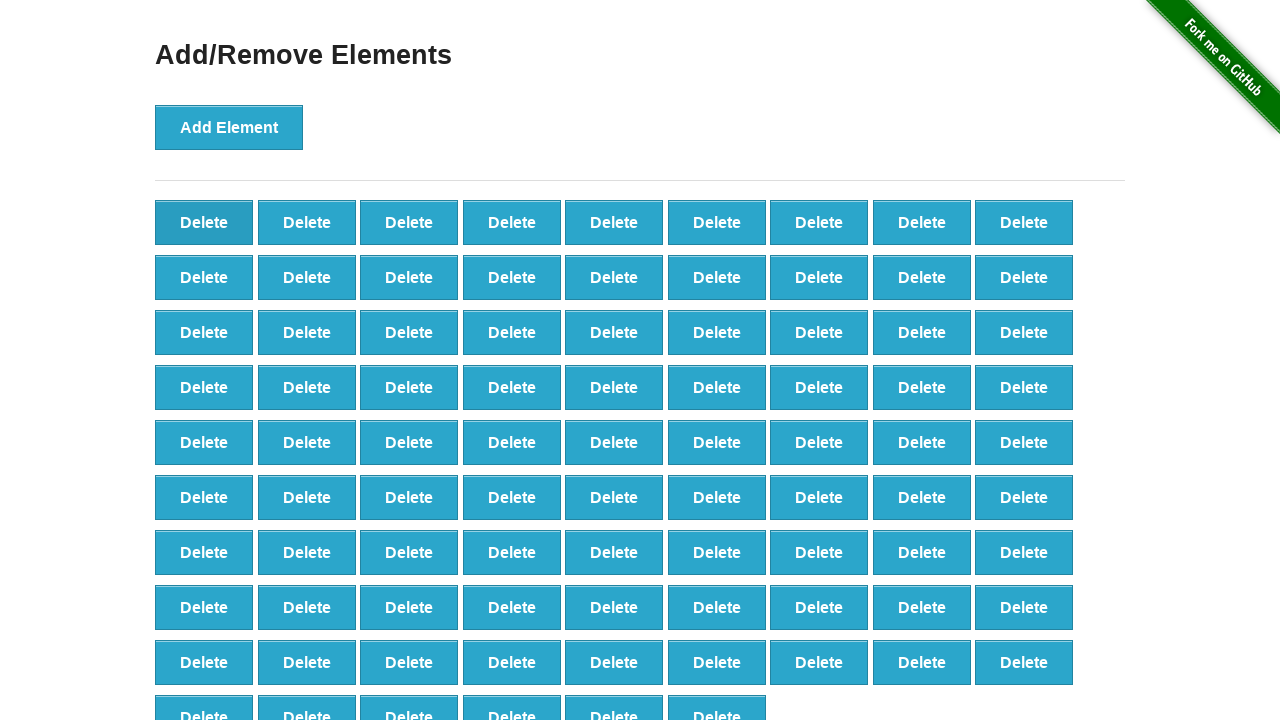

Clicked Delete button (iteration 14/24) at (204, 222) on xpath=//button[text()='Delete'] >> nth=0
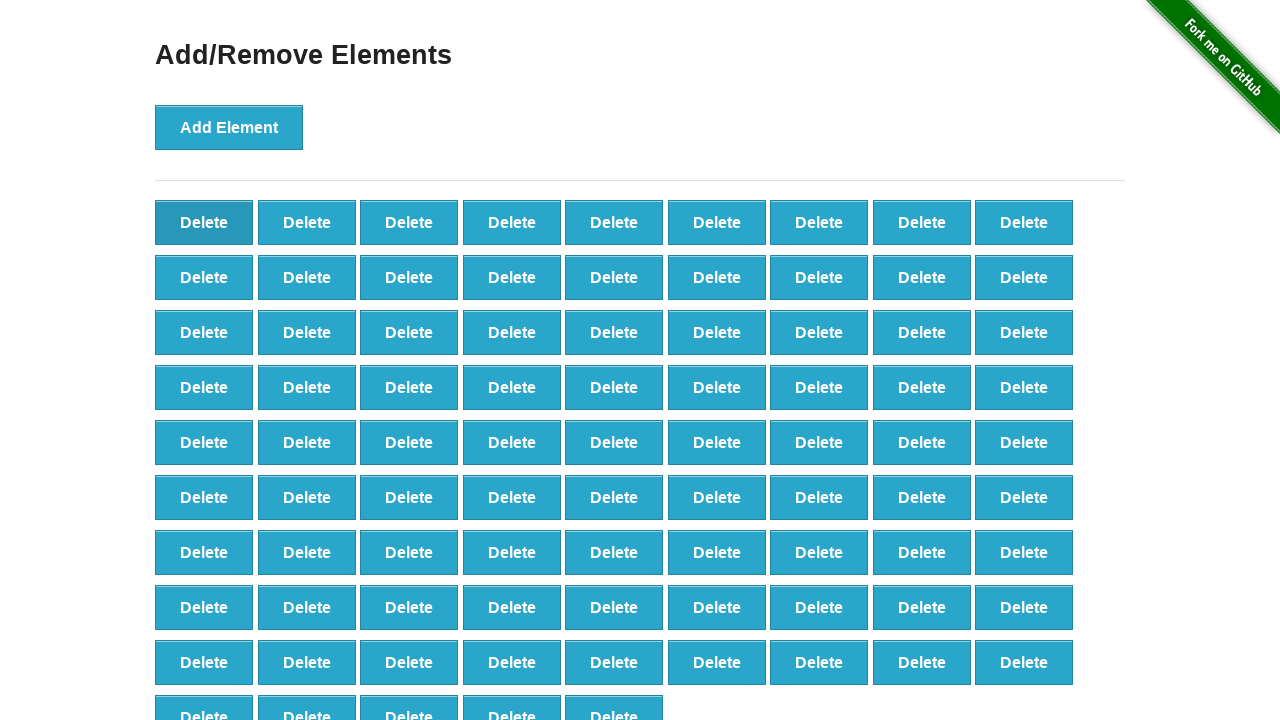

Clicked Delete button (iteration 15/24) at (204, 222) on xpath=//button[text()='Delete'] >> nth=0
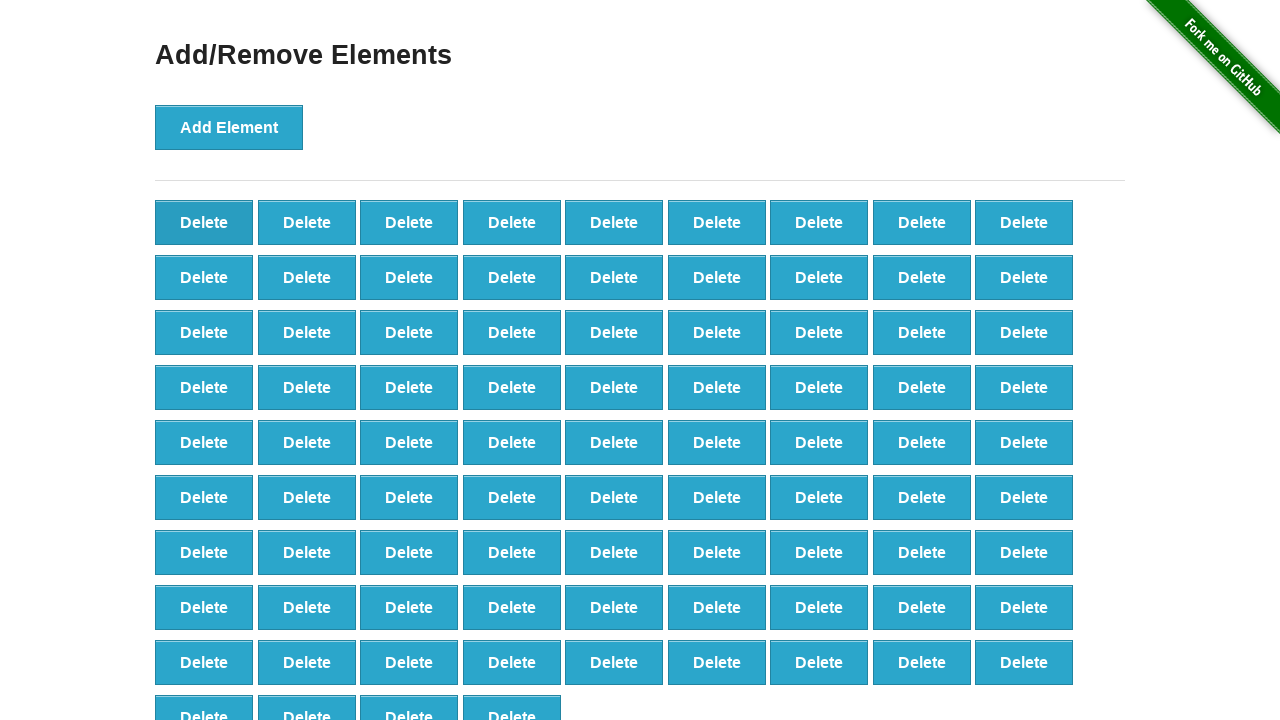

Clicked Delete button (iteration 16/24) at (204, 222) on xpath=//button[text()='Delete'] >> nth=0
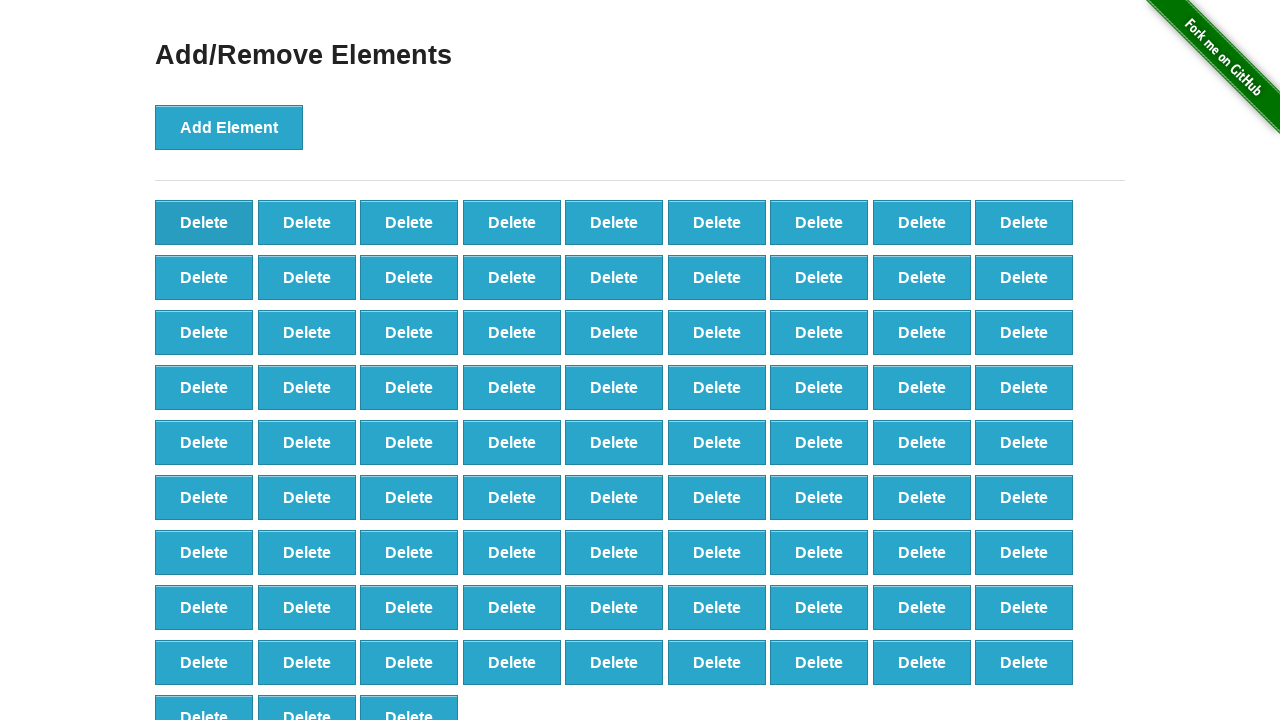

Clicked Delete button (iteration 17/24) at (204, 222) on xpath=//button[text()='Delete'] >> nth=0
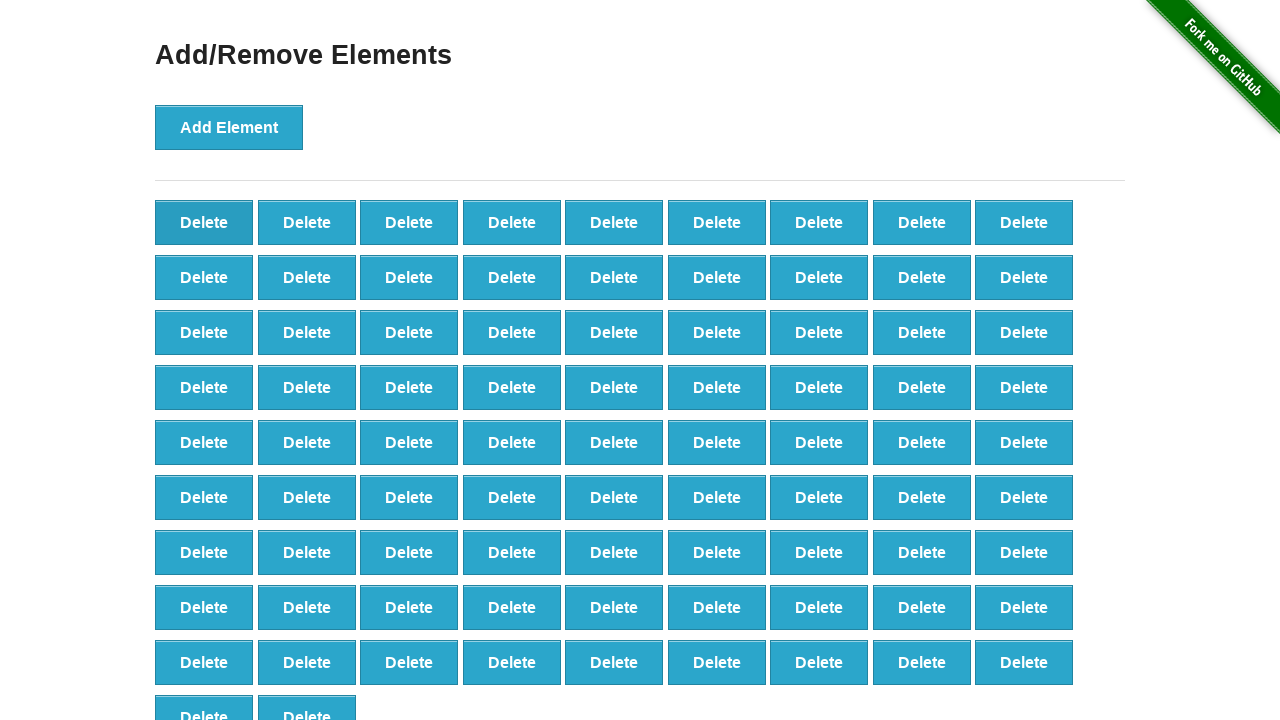

Clicked Delete button (iteration 18/24) at (204, 222) on xpath=//button[text()='Delete'] >> nth=0
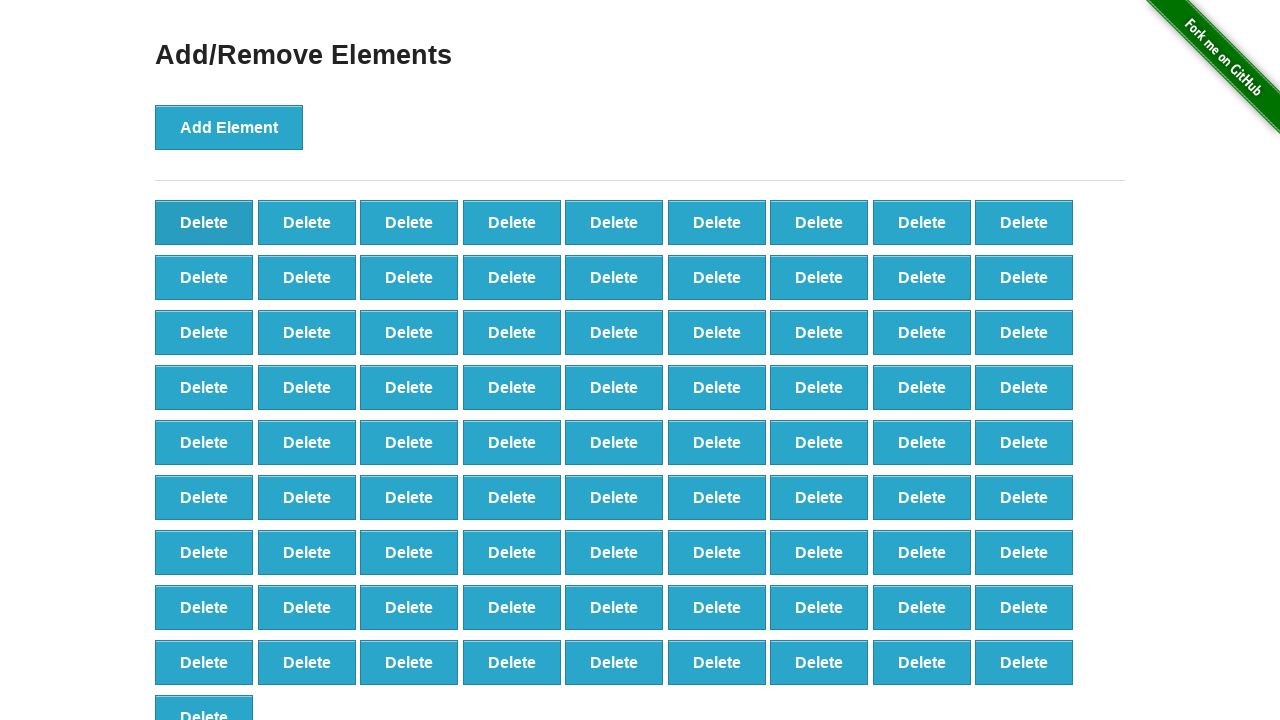

Clicked Delete button (iteration 19/24) at (204, 222) on xpath=//button[text()='Delete'] >> nth=0
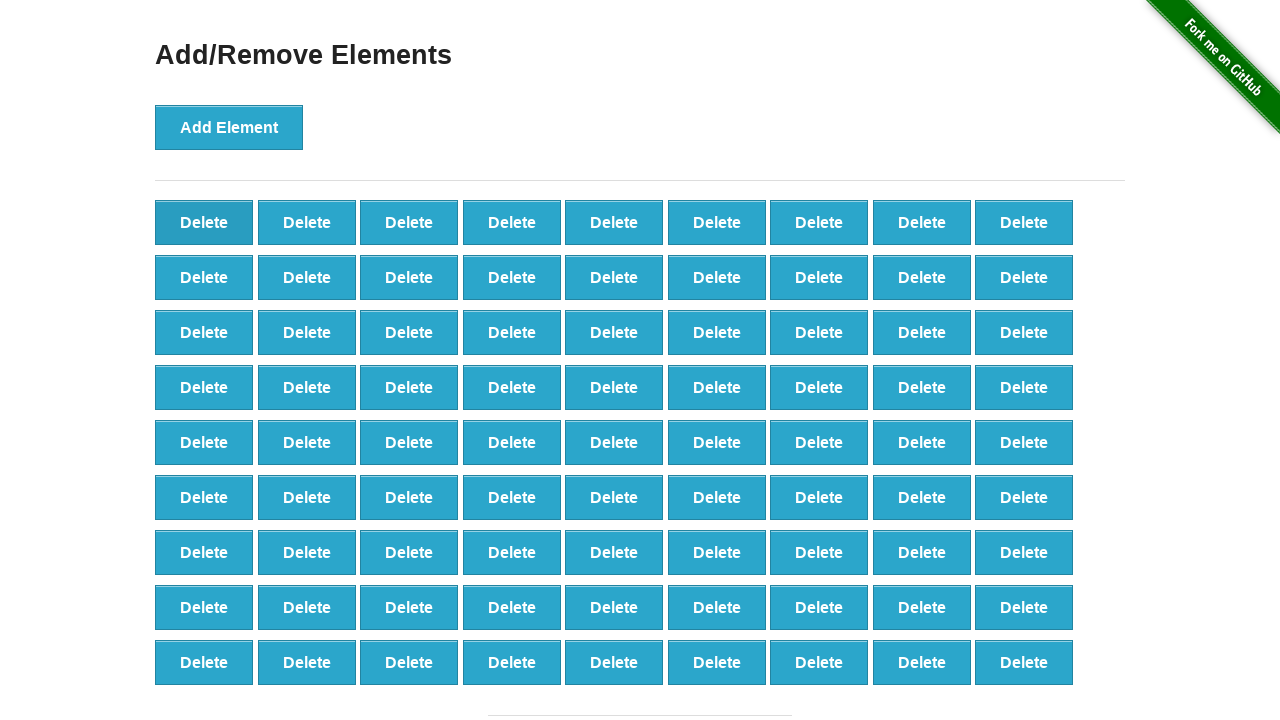

Clicked Delete button (iteration 20/24) at (204, 222) on xpath=//button[text()='Delete'] >> nth=0
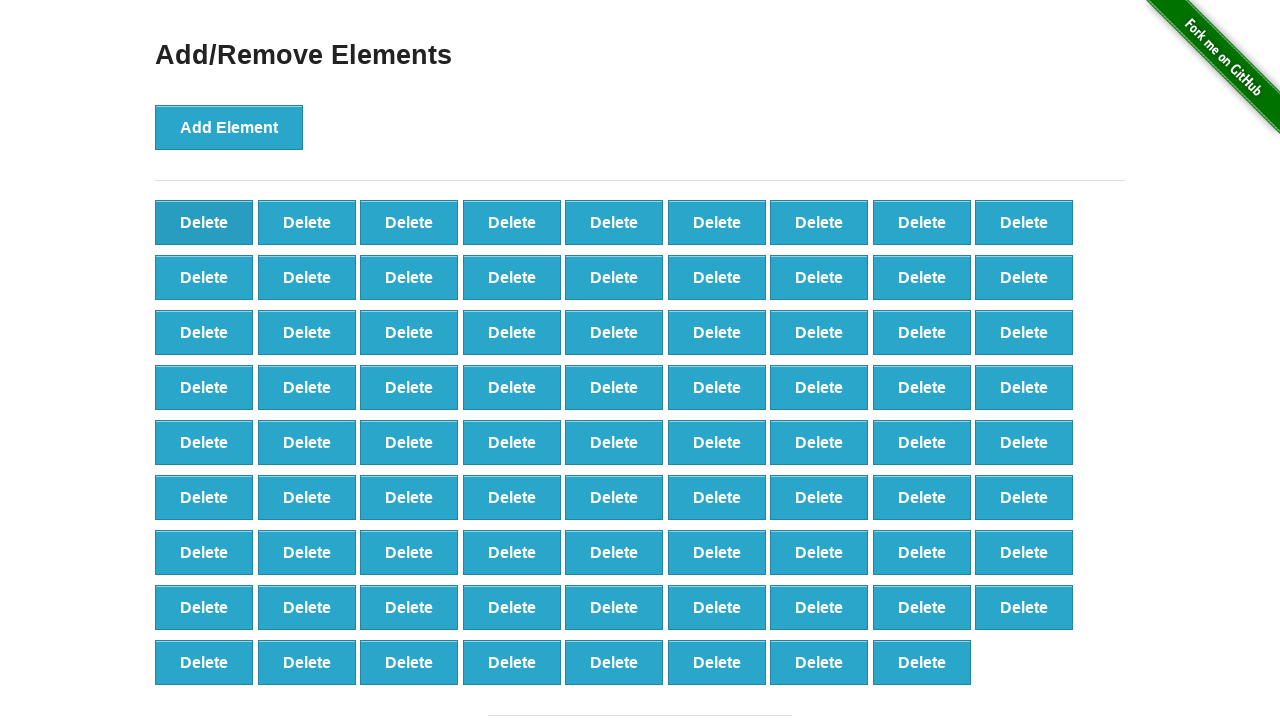

Clicked Delete button (iteration 21/24) at (204, 222) on xpath=//button[text()='Delete'] >> nth=0
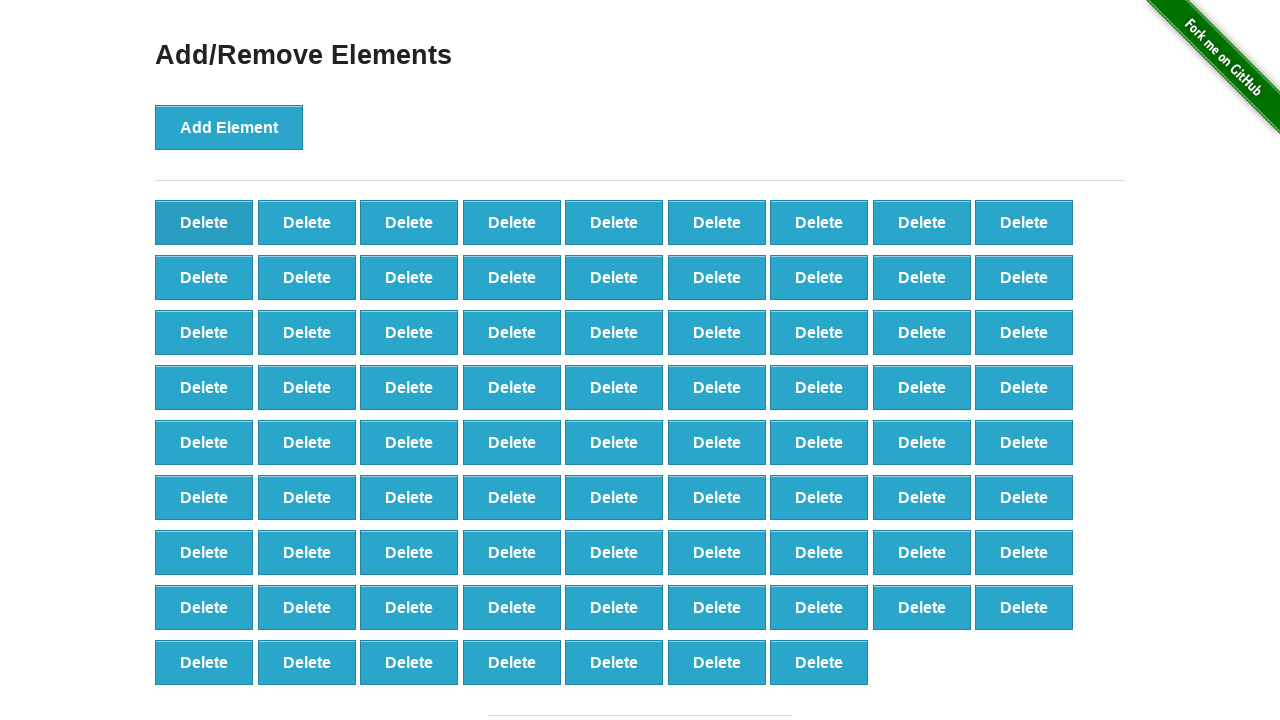

Clicked Delete button (iteration 22/24) at (204, 222) on xpath=//button[text()='Delete'] >> nth=0
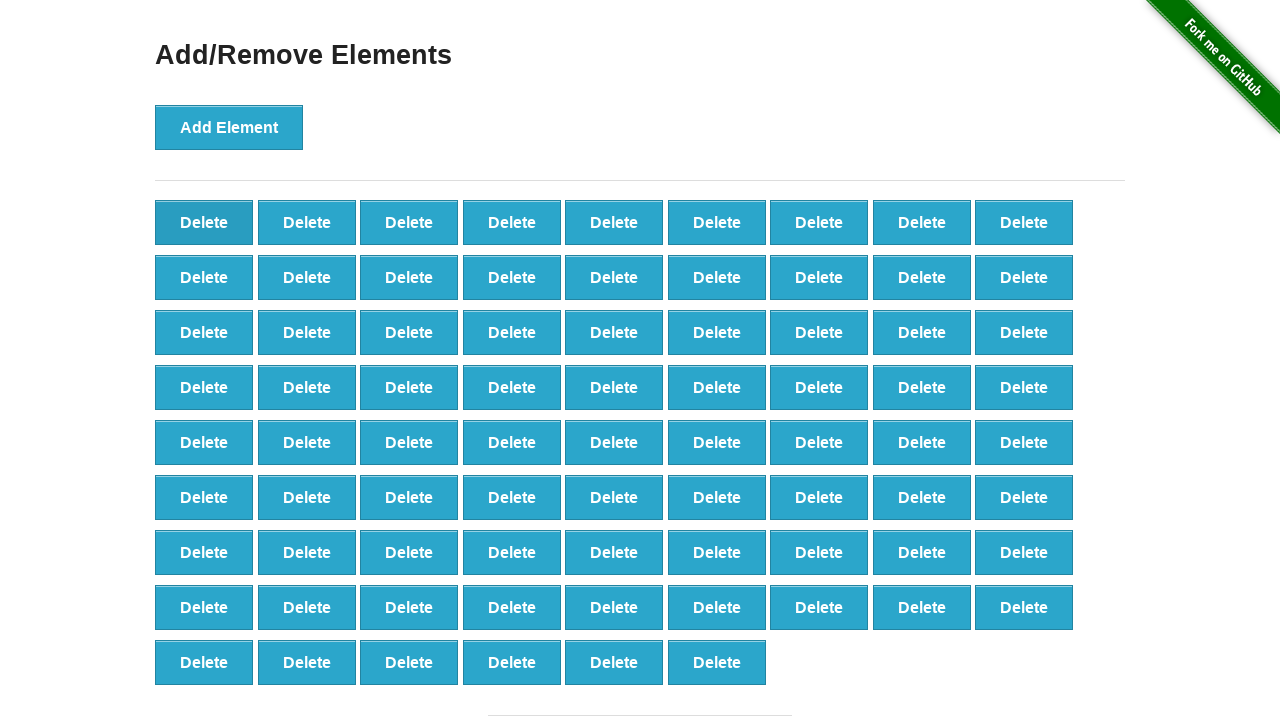

Clicked Delete button (iteration 23/24) at (204, 222) on xpath=//button[text()='Delete'] >> nth=0
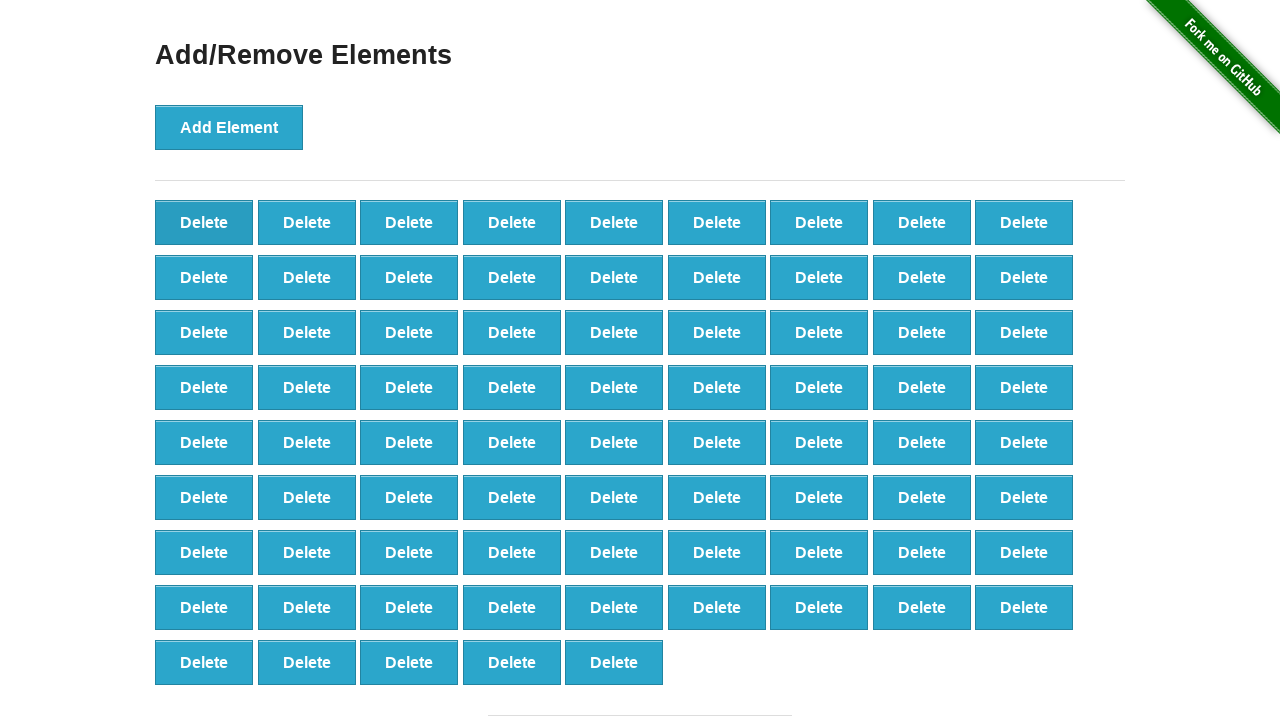

Clicked Delete button (iteration 24/24) at (204, 222) on xpath=//button[text()='Delete'] >> nth=0
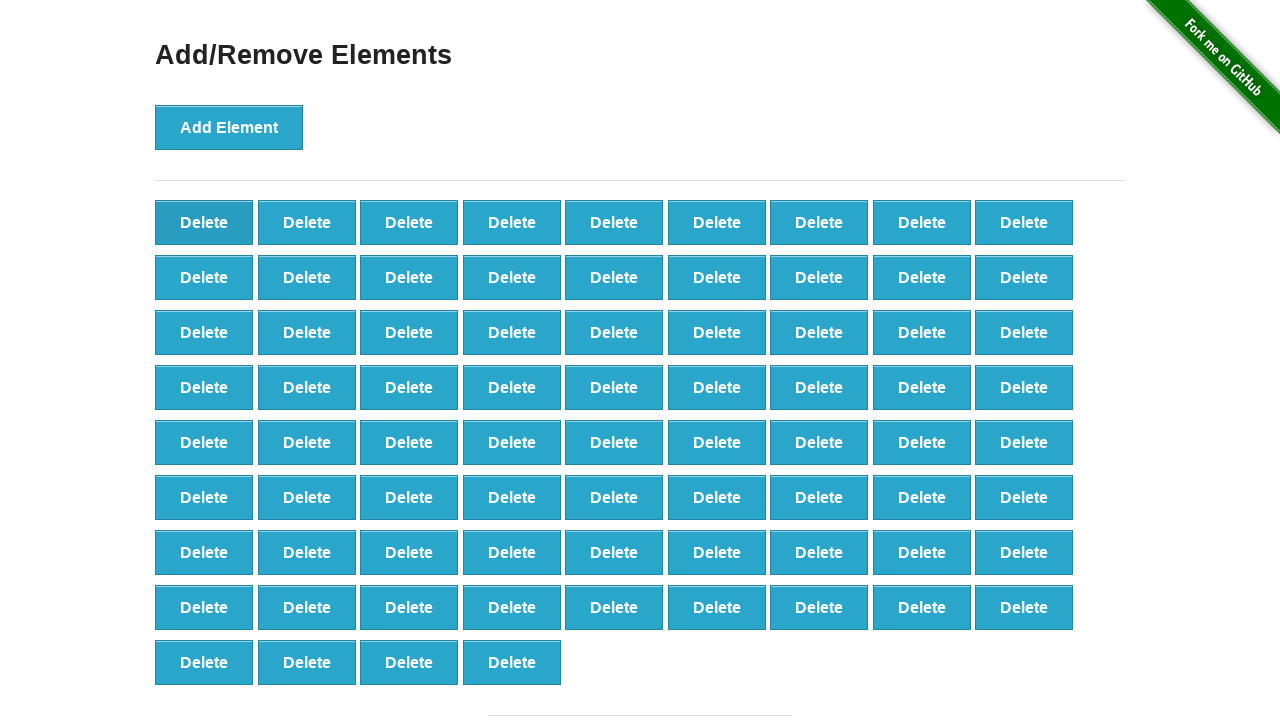

Counted remaining Delete buttons: 76
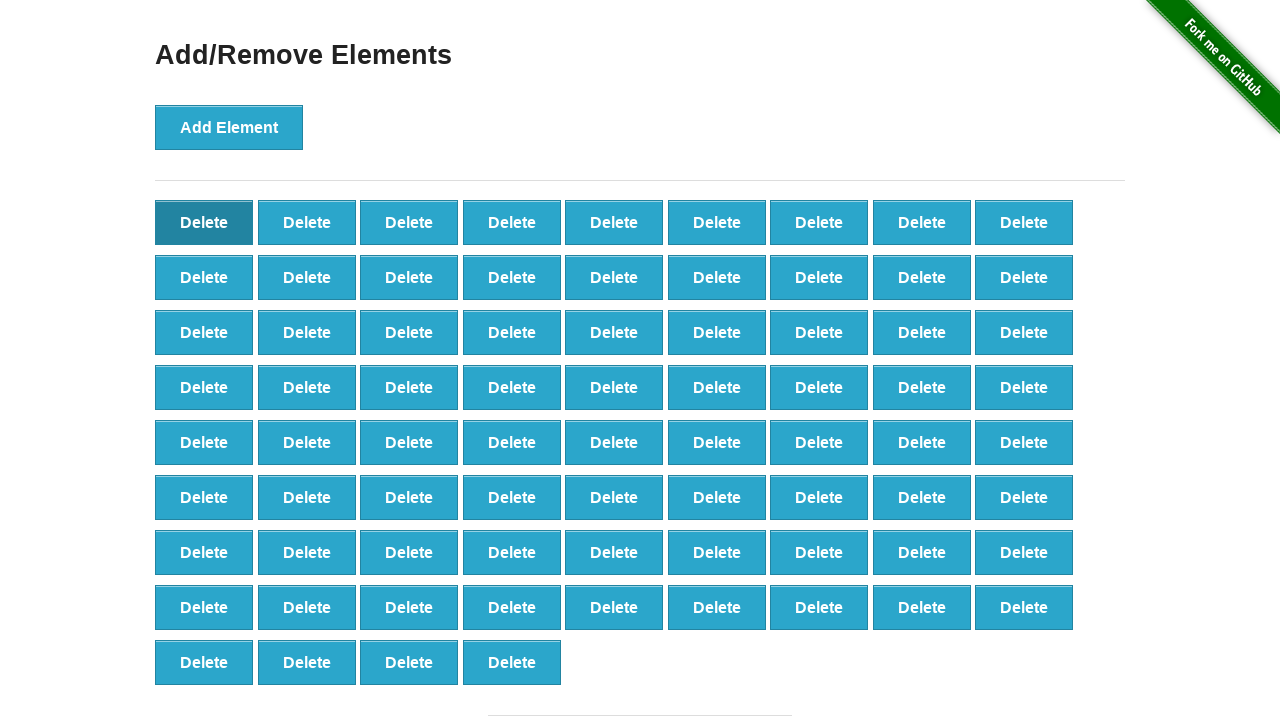

Assertion passed: 76 delete buttons remain as expected
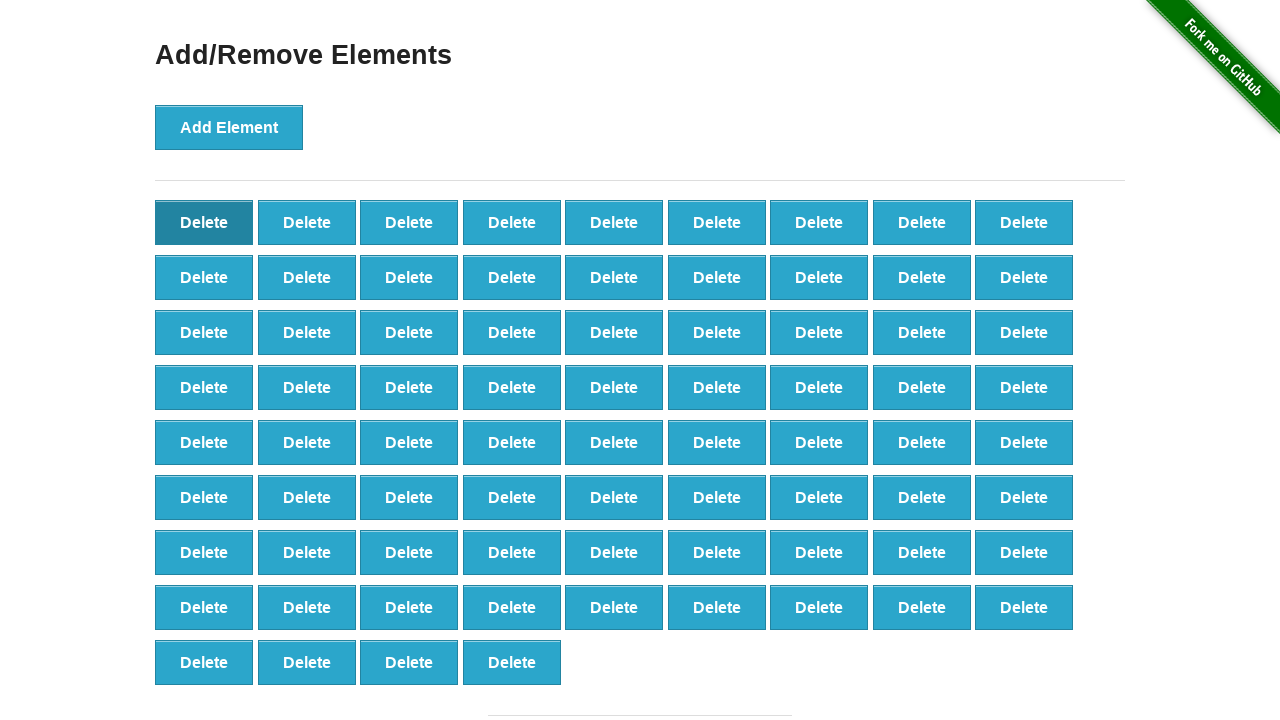

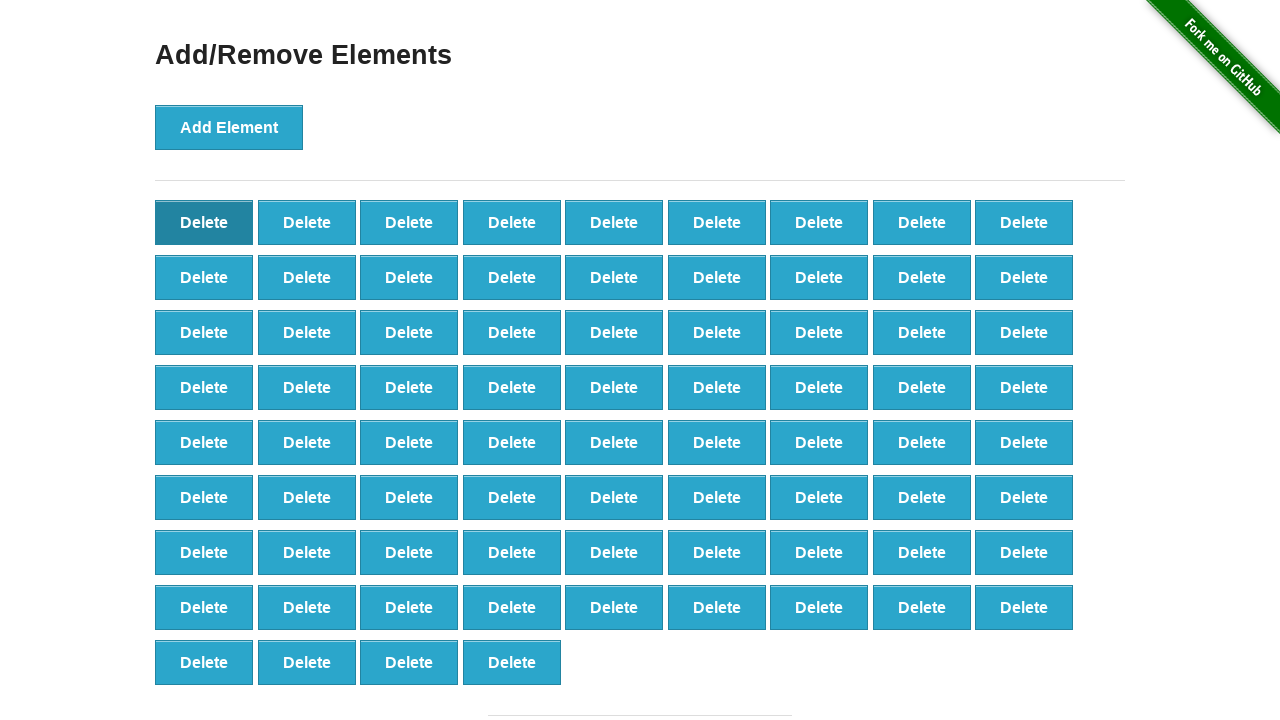